Tests a large form by filling all input fields with text and clicking the submit button

Starting URL: http://suninjuly.github.io/huge_form.html

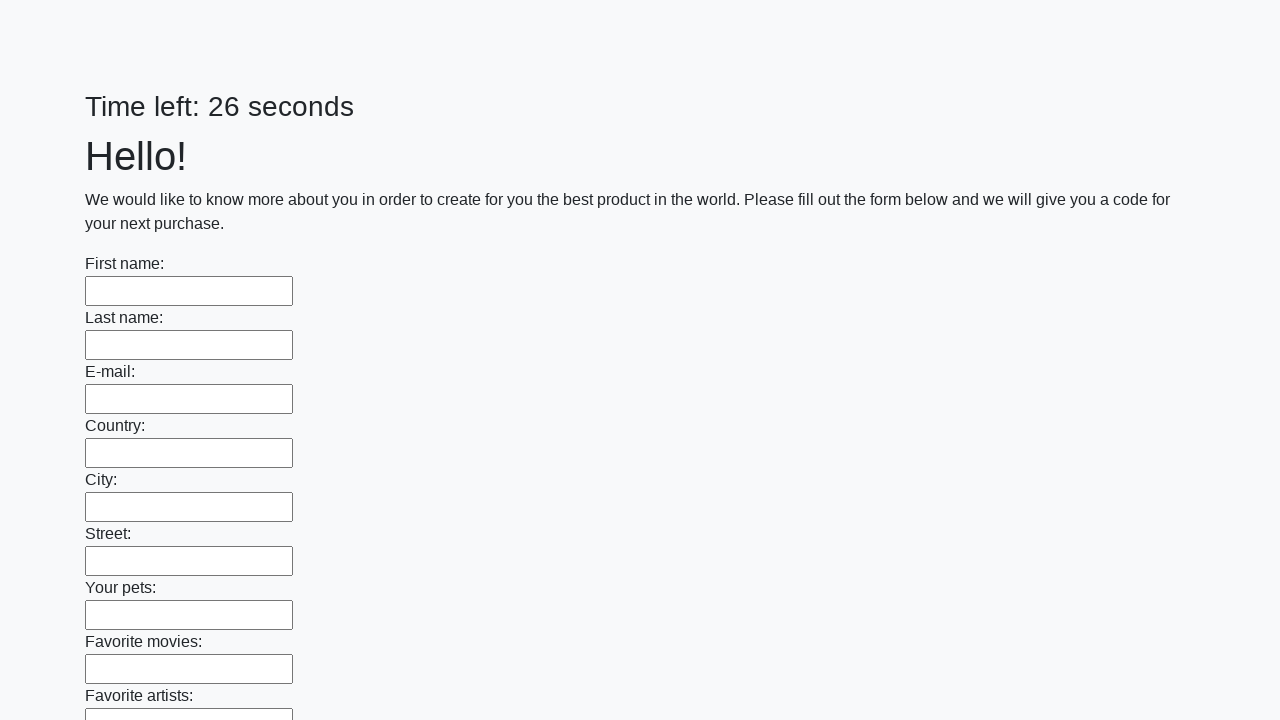

Located all input elements on the huge form
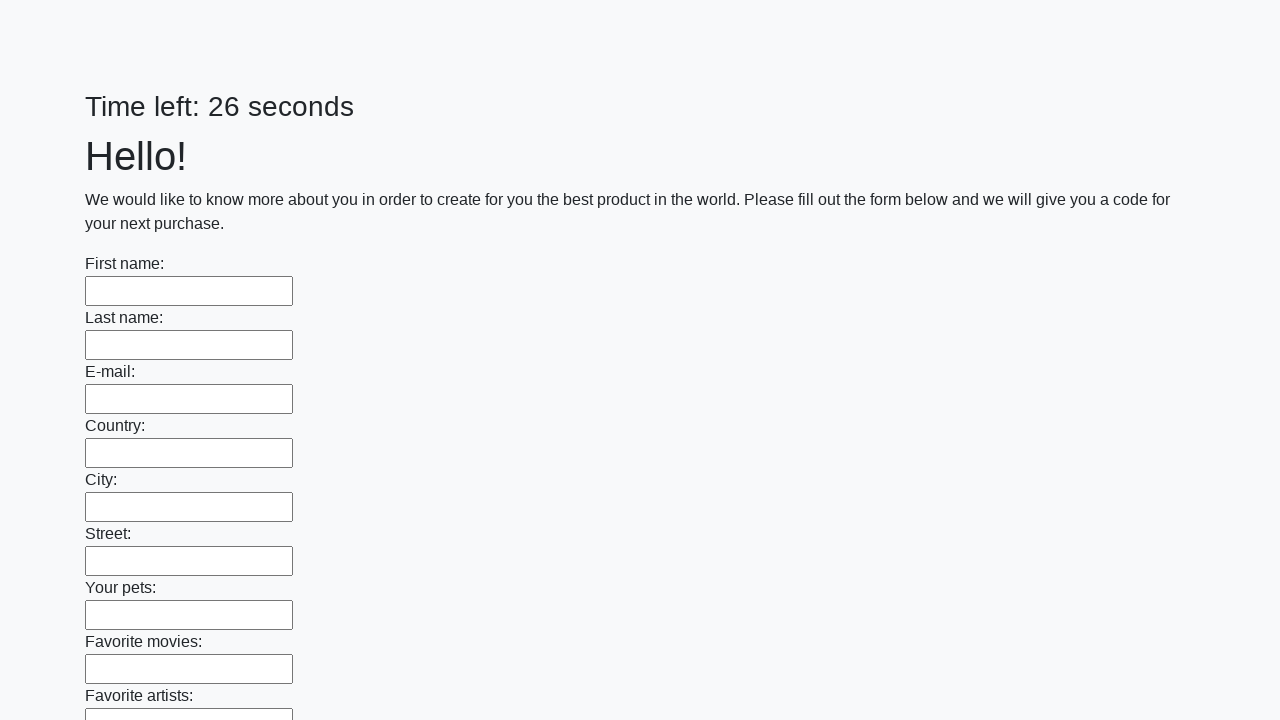

Filled an input field with 'TestValue123' on input >> nth=0
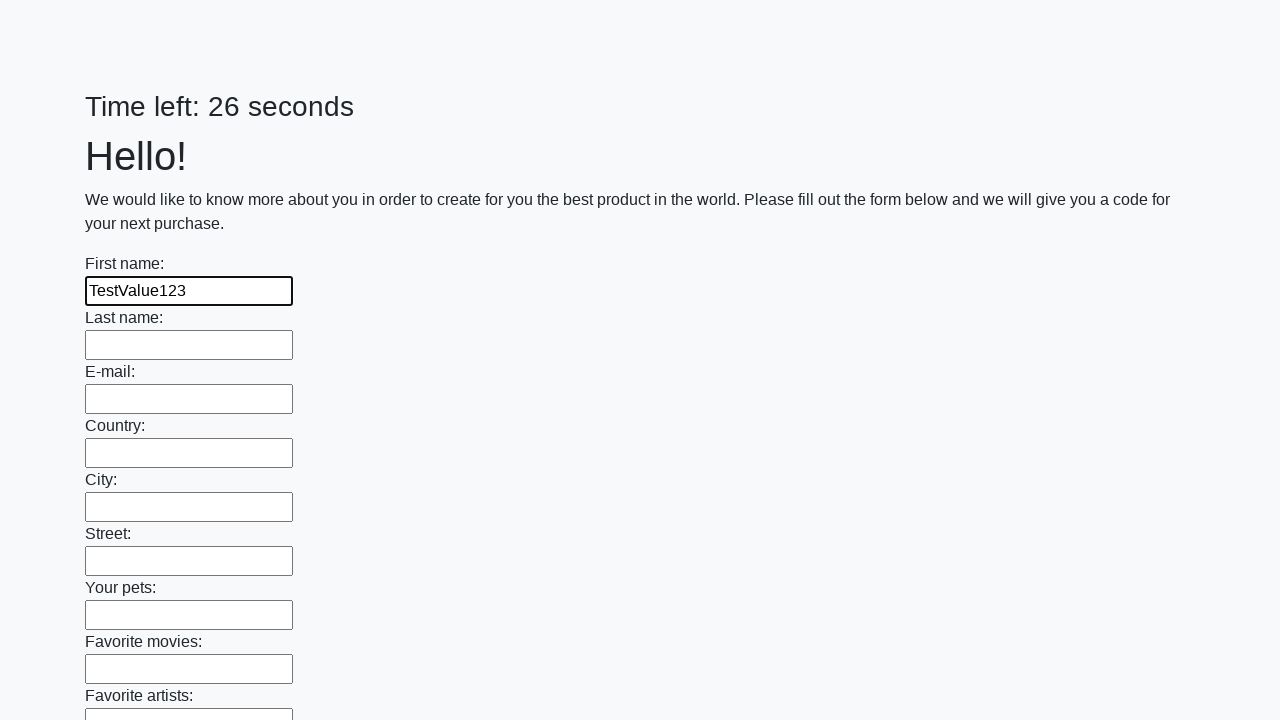

Filled an input field with 'TestValue123' on input >> nth=1
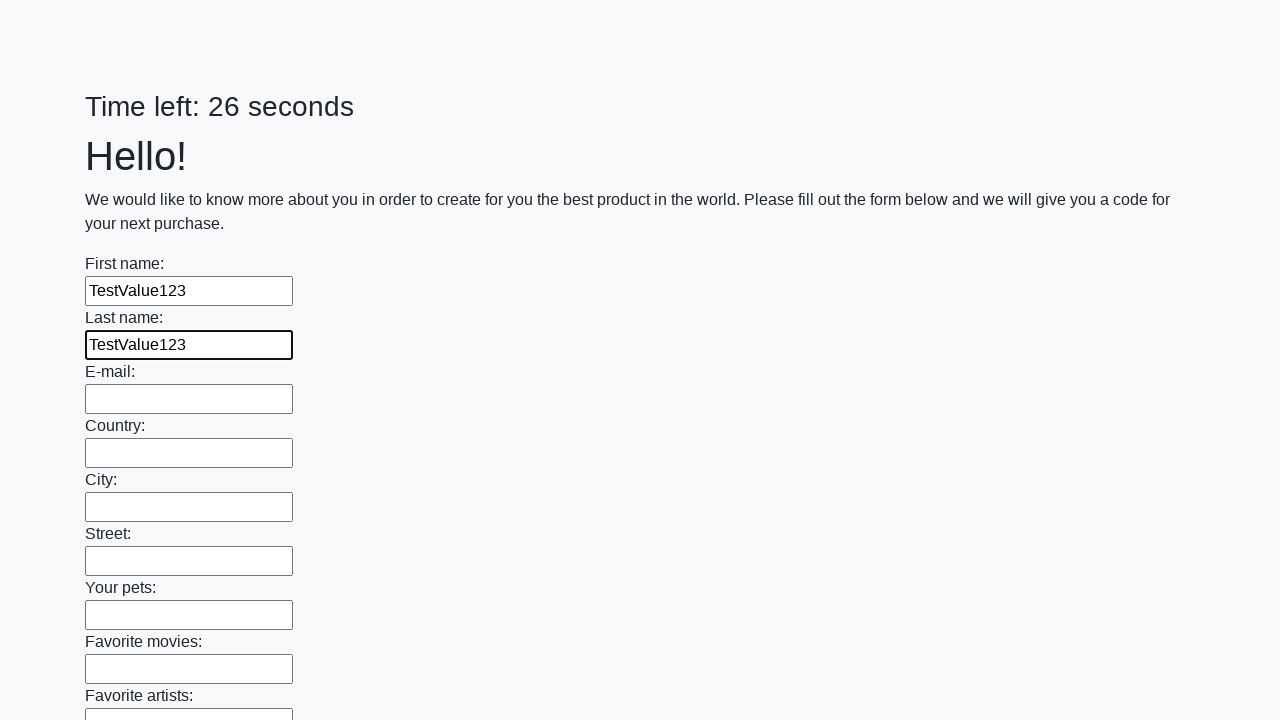

Filled an input field with 'TestValue123' on input >> nth=2
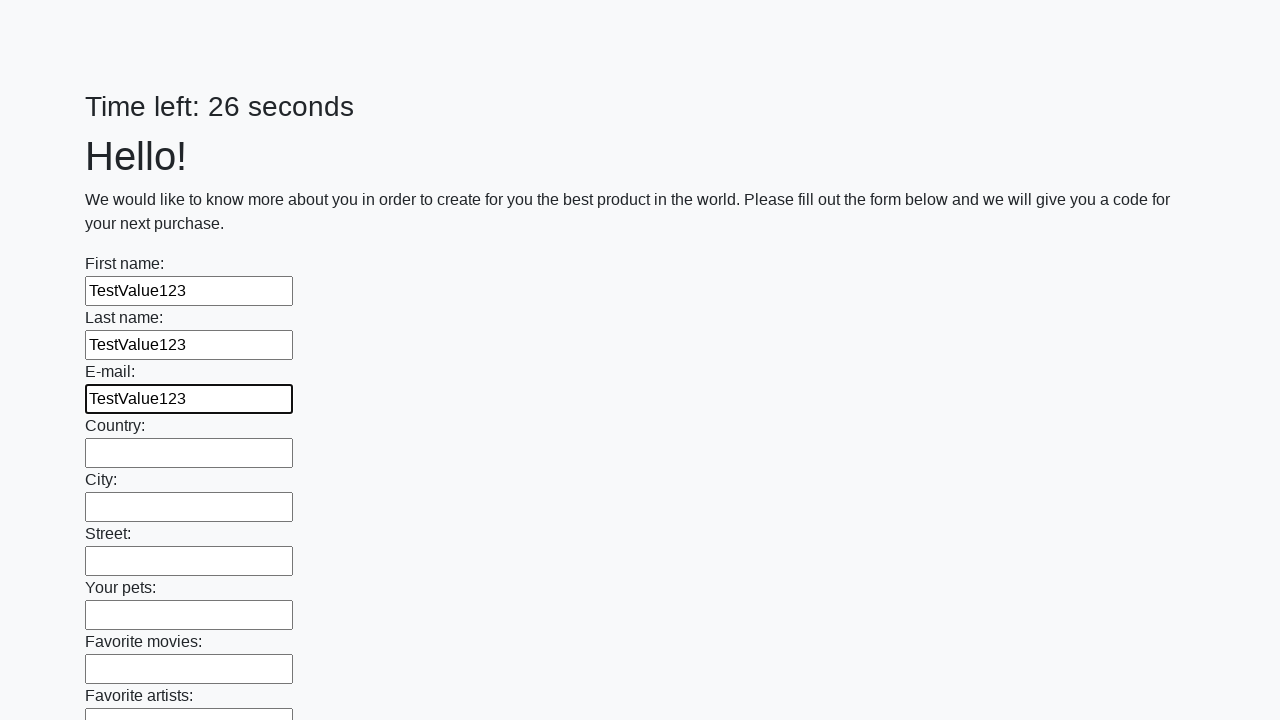

Filled an input field with 'TestValue123' on input >> nth=3
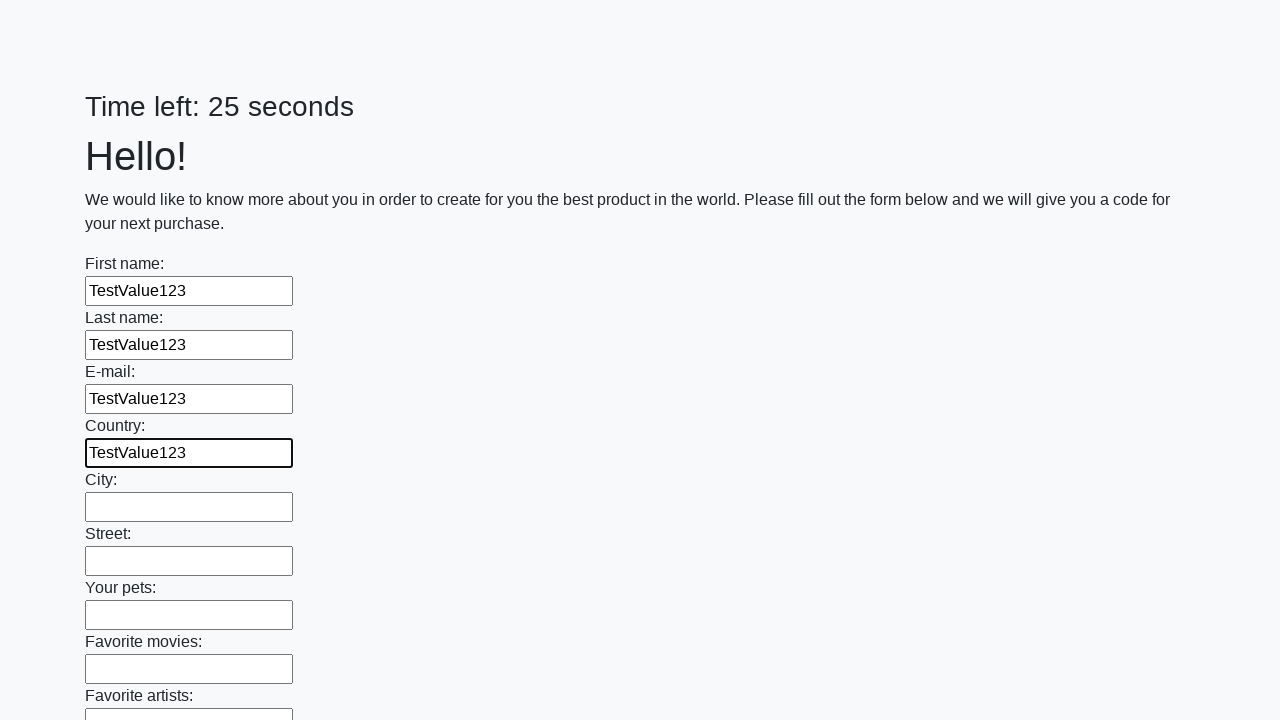

Filled an input field with 'TestValue123' on input >> nth=4
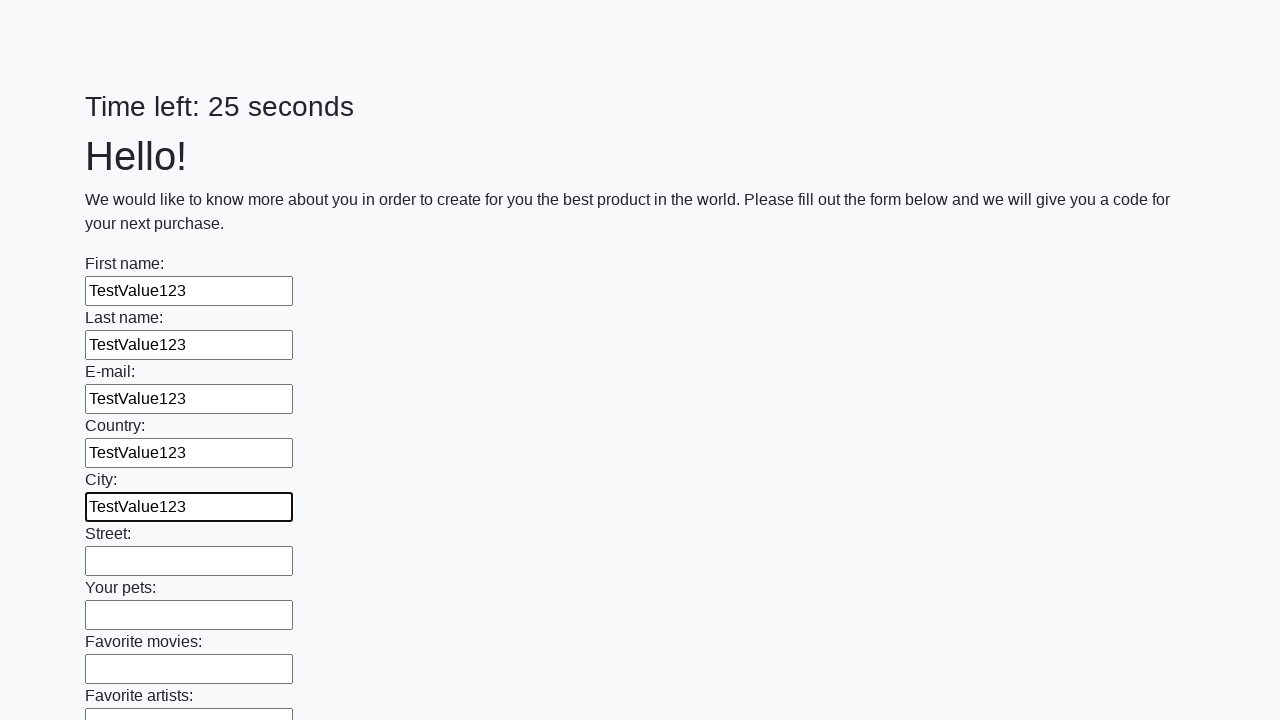

Filled an input field with 'TestValue123' on input >> nth=5
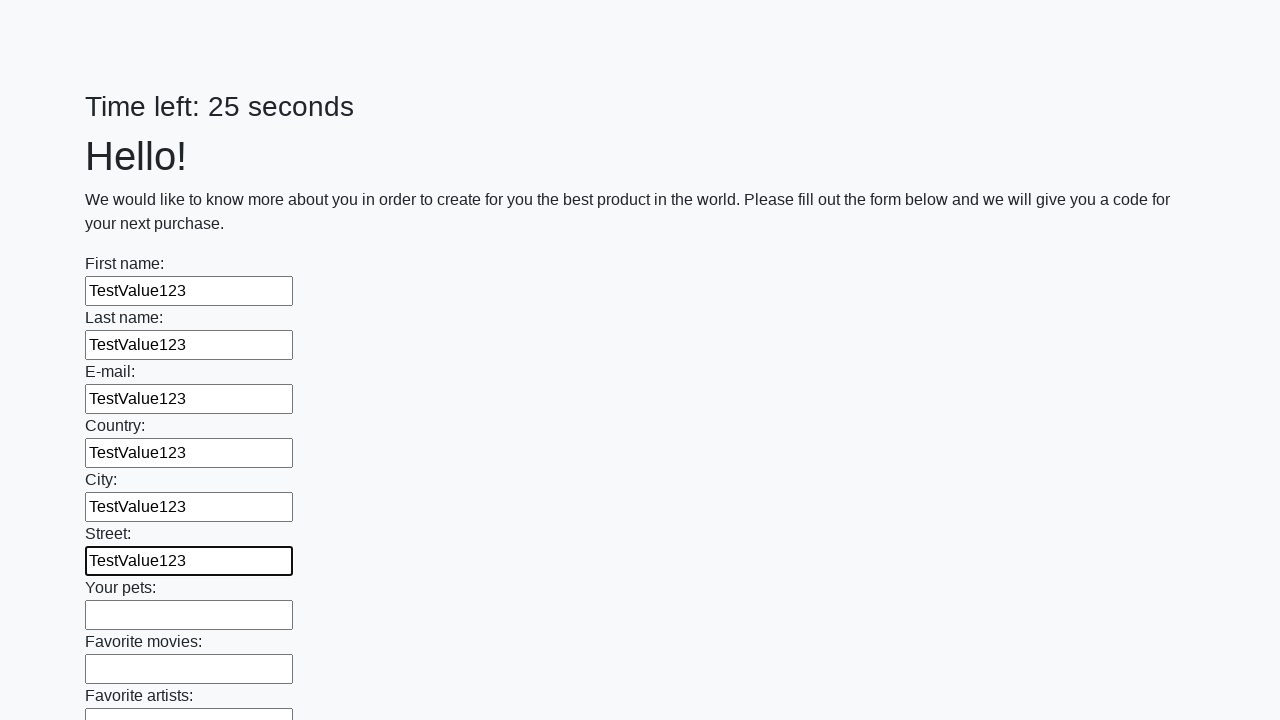

Filled an input field with 'TestValue123' on input >> nth=6
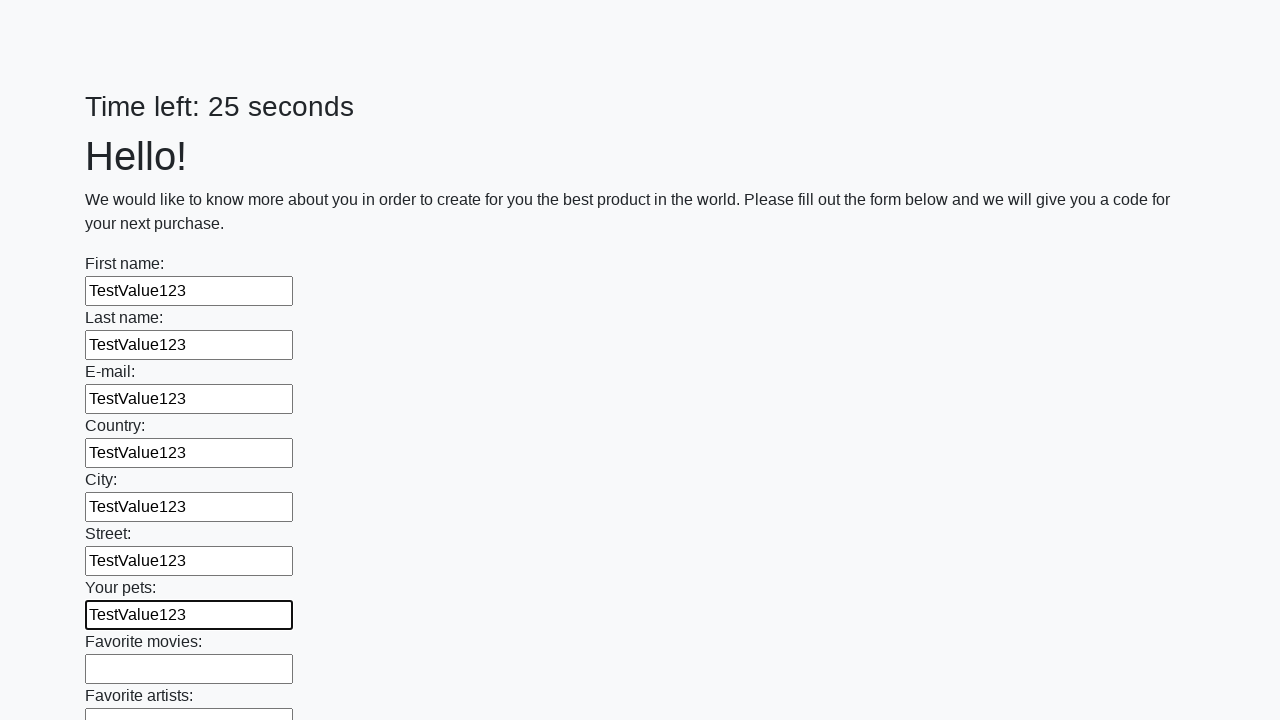

Filled an input field with 'TestValue123' on input >> nth=7
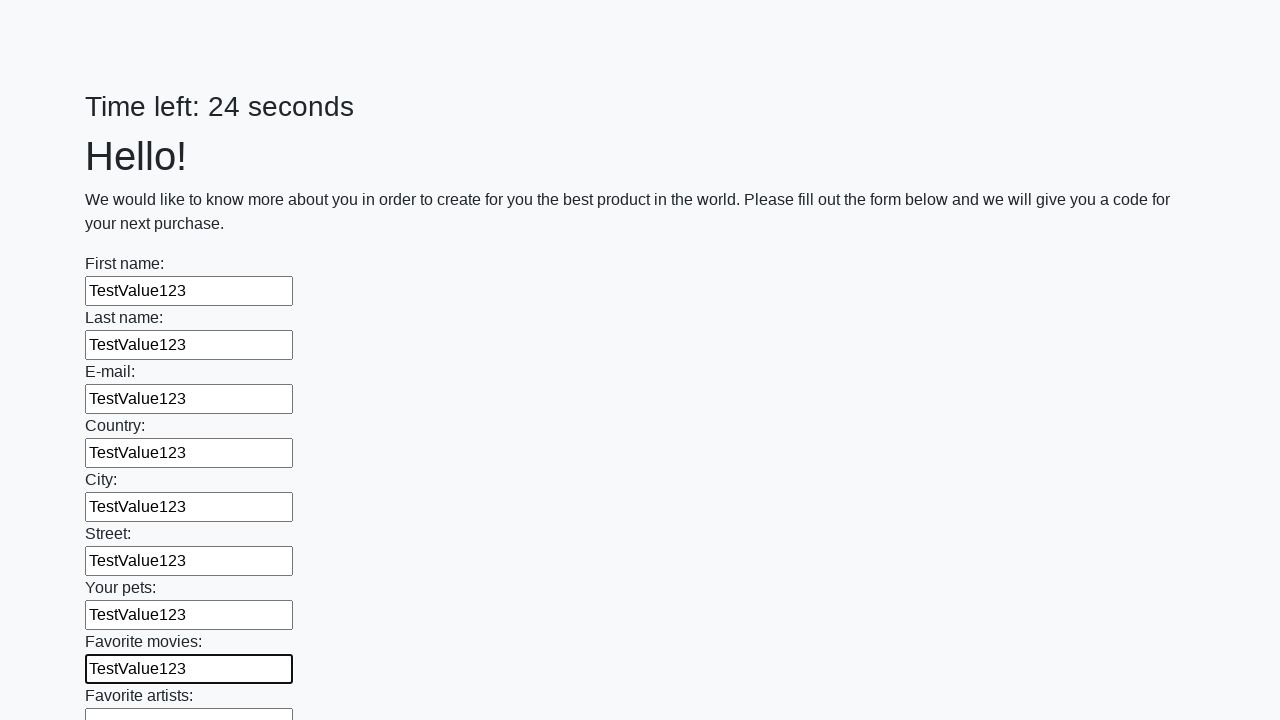

Filled an input field with 'TestValue123' on input >> nth=8
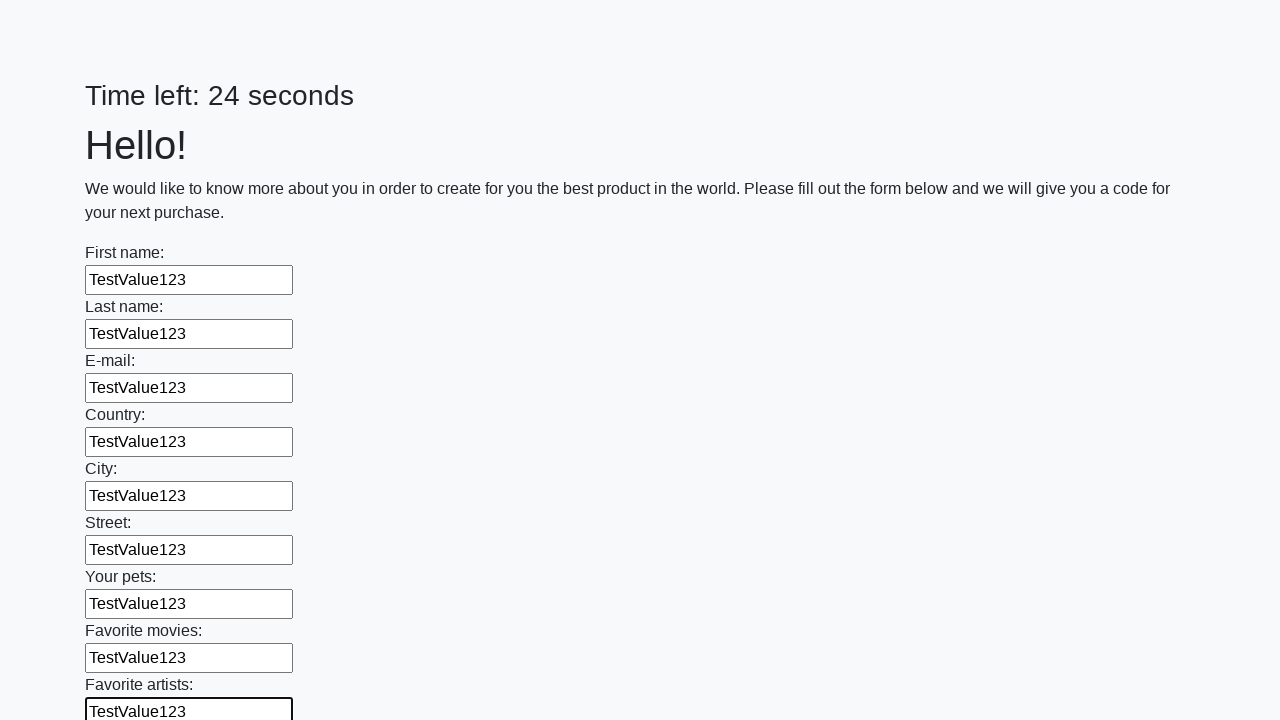

Filled an input field with 'TestValue123' on input >> nth=9
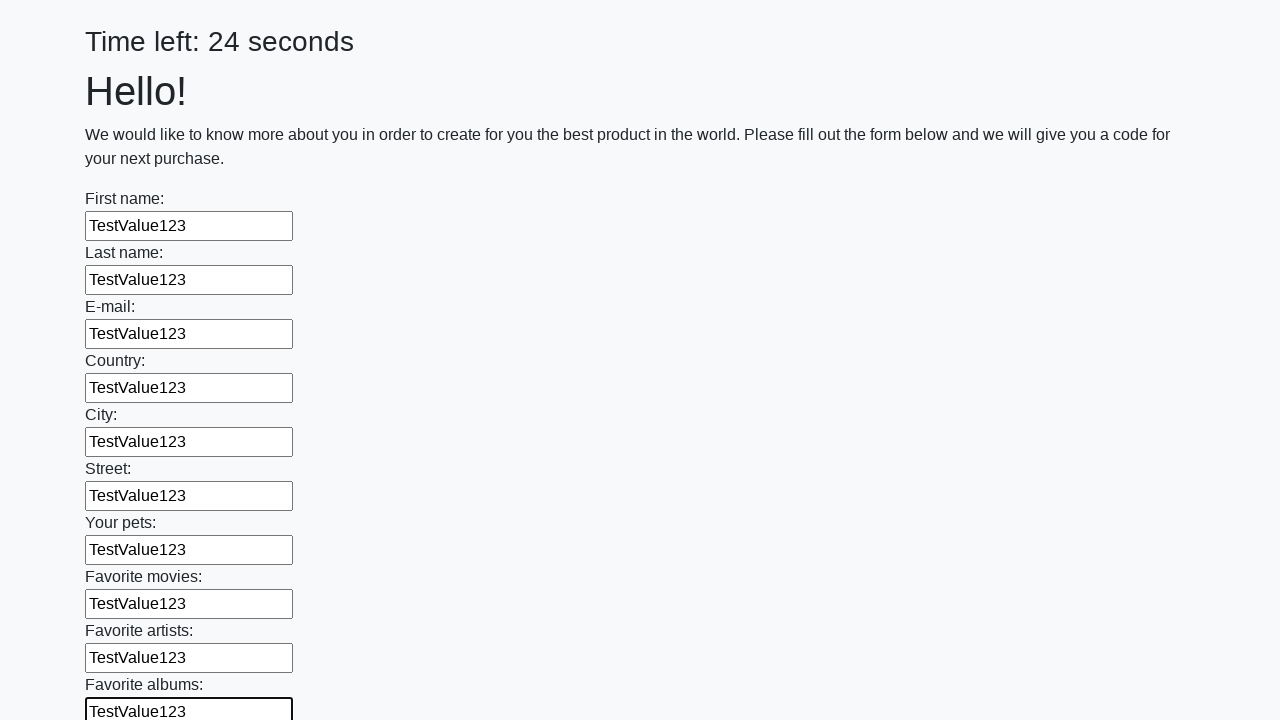

Filled an input field with 'TestValue123' on input >> nth=10
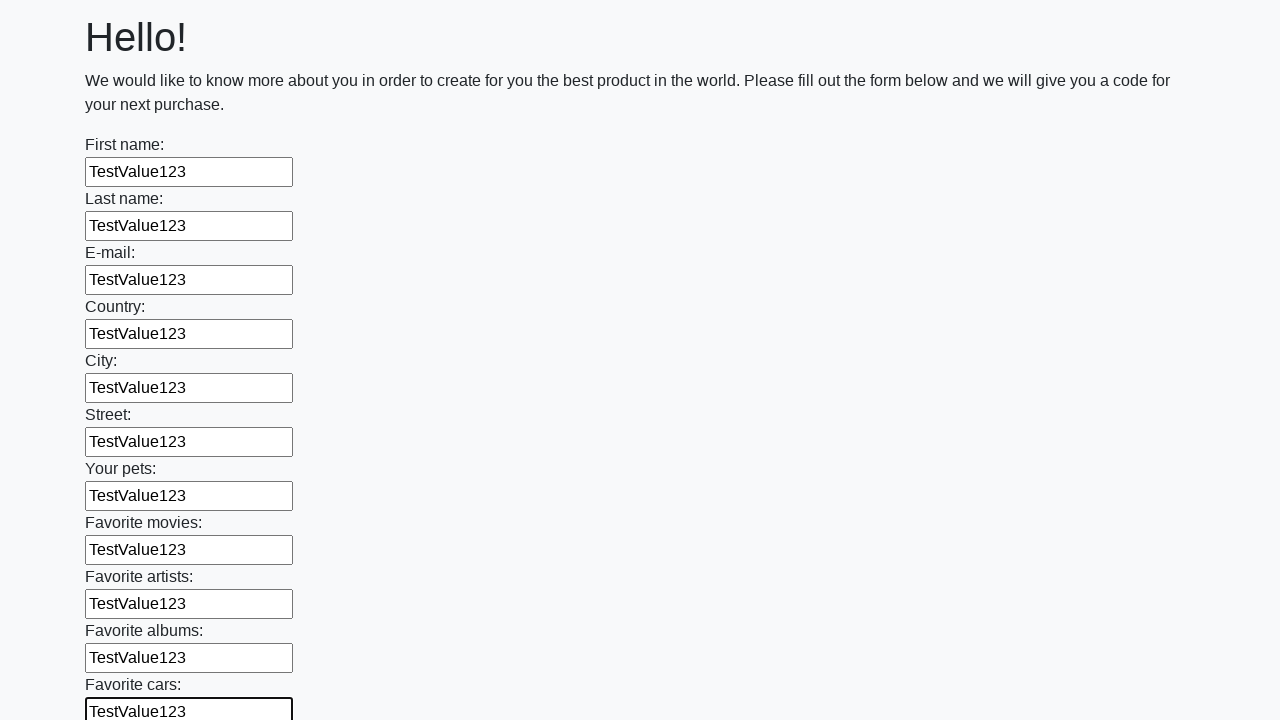

Filled an input field with 'TestValue123' on input >> nth=11
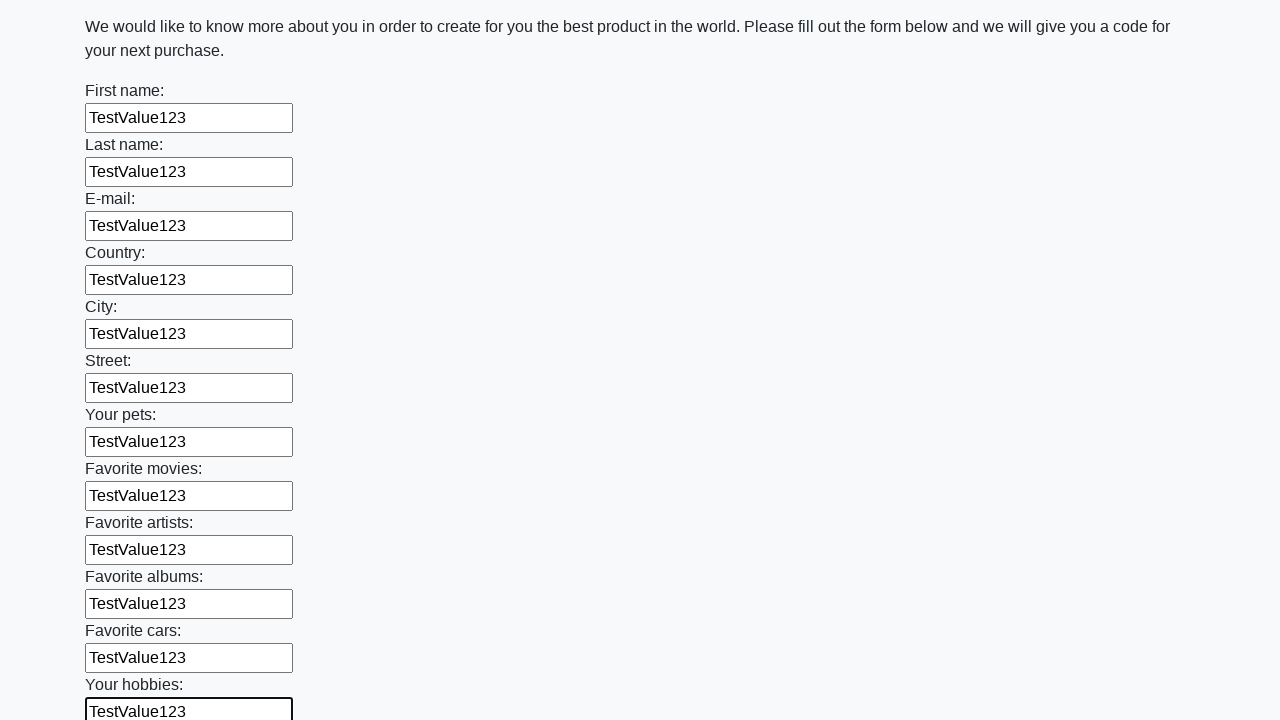

Filled an input field with 'TestValue123' on input >> nth=12
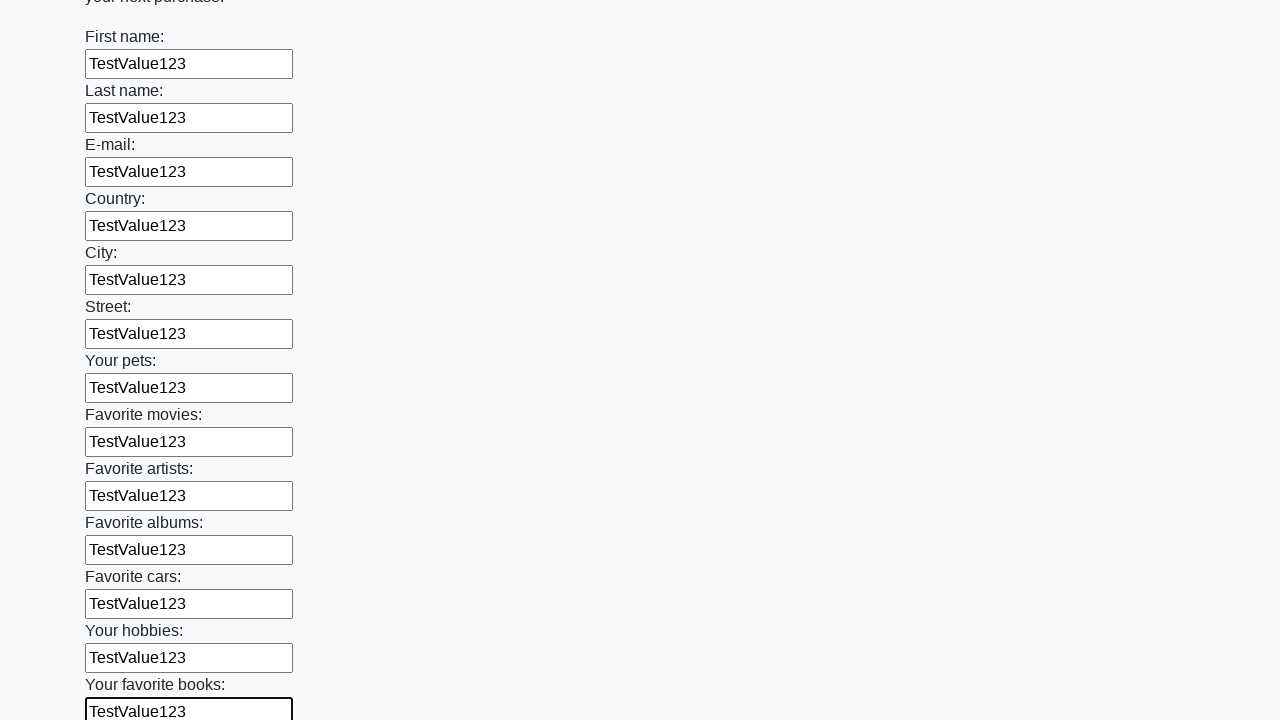

Filled an input field with 'TestValue123' on input >> nth=13
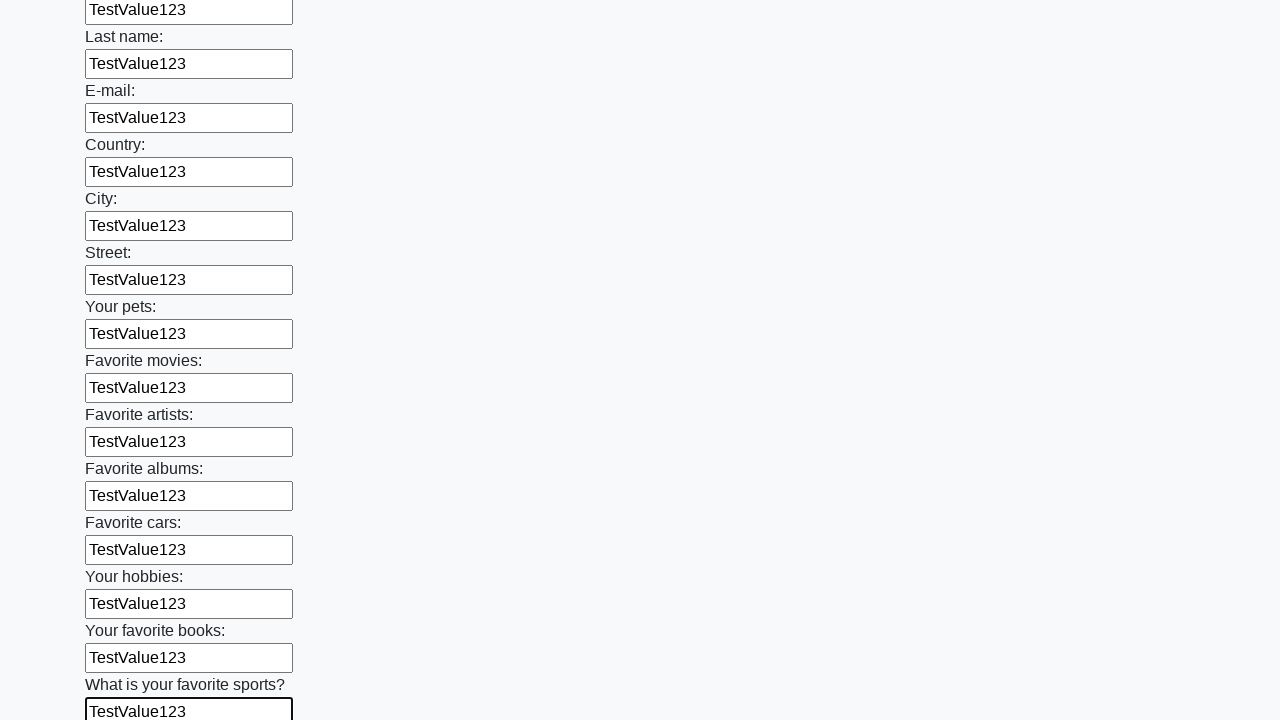

Filled an input field with 'TestValue123' on input >> nth=14
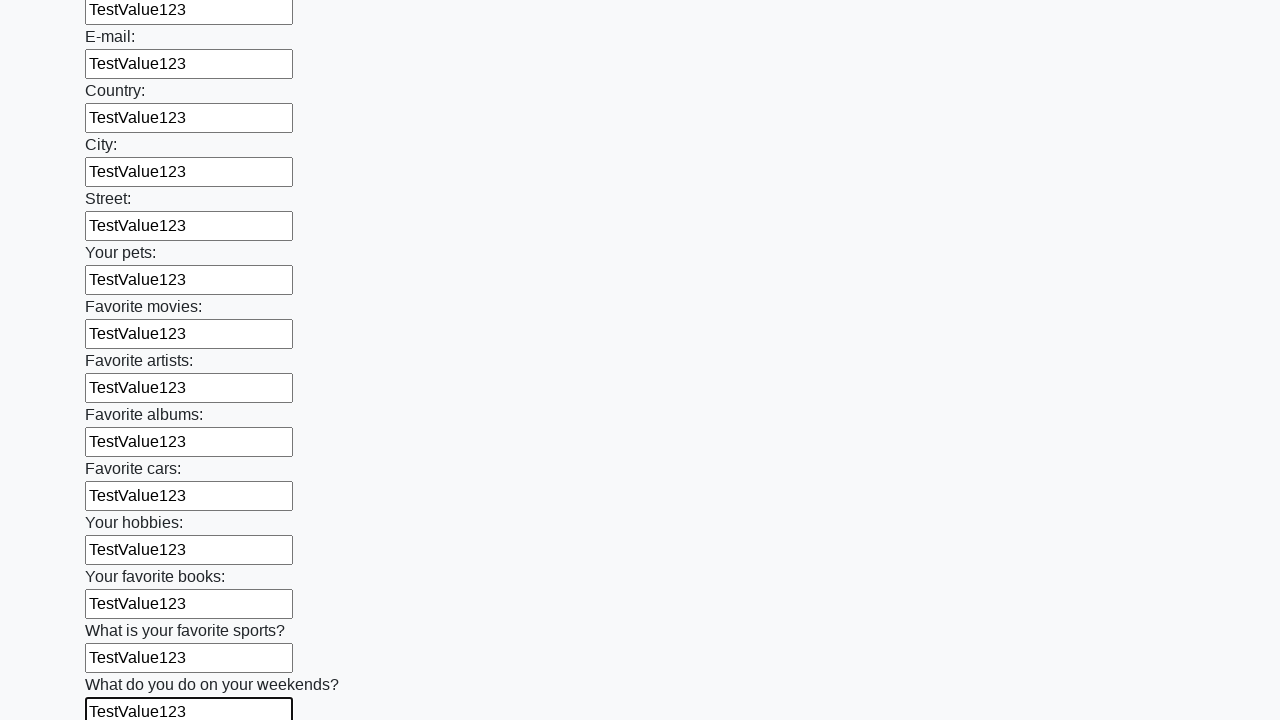

Filled an input field with 'TestValue123' on input >> nth=15
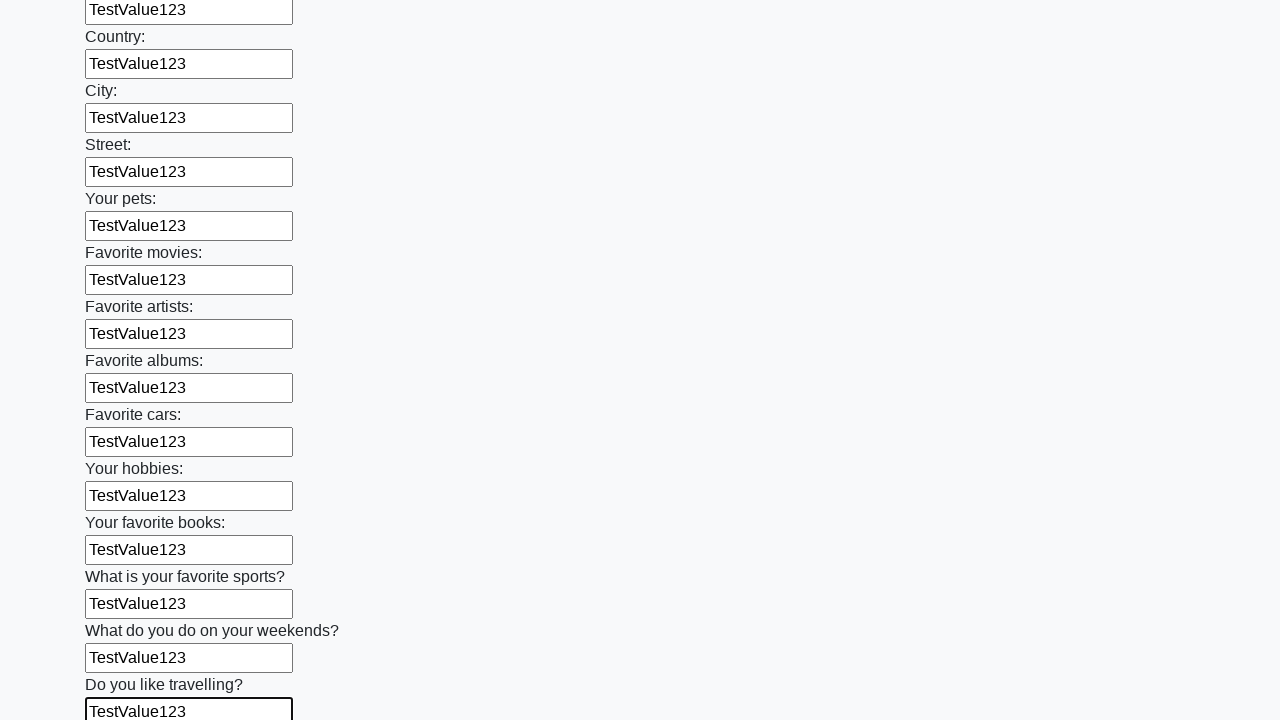

Filled an input field with 'TestValue123' on input >> nth=16
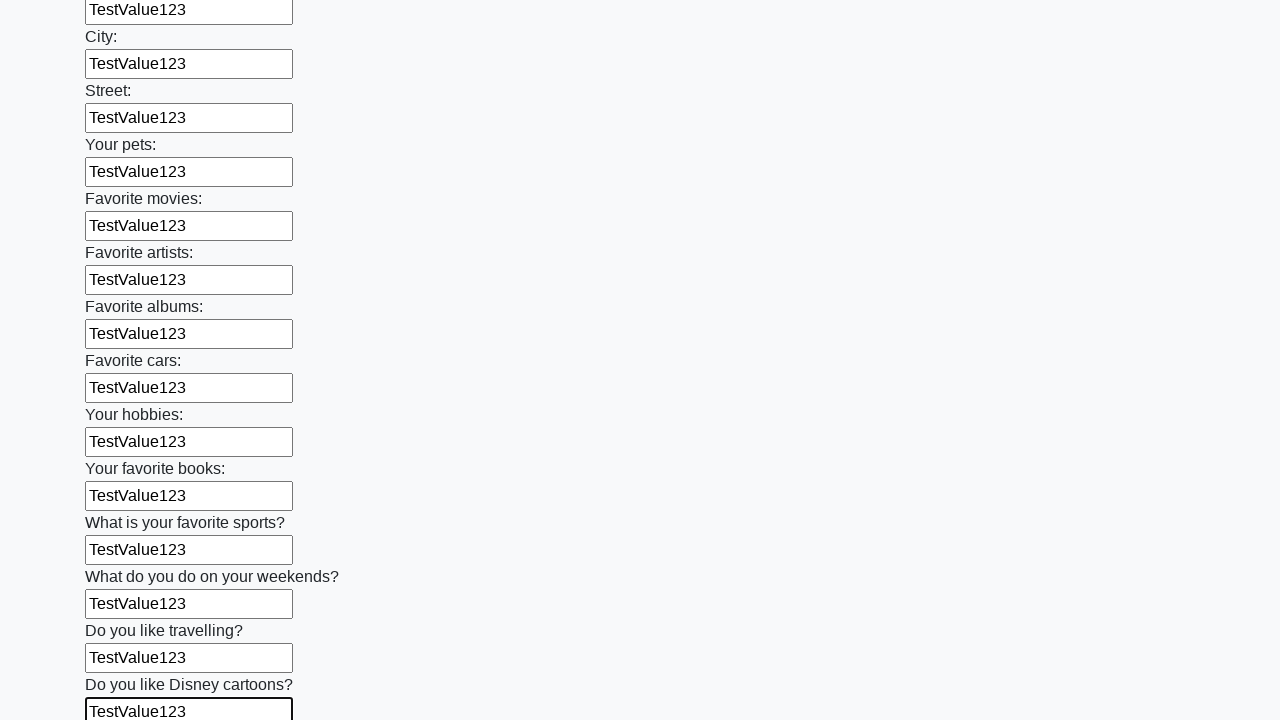

Filled an input field with 'TestValue123' on input >> nth=17
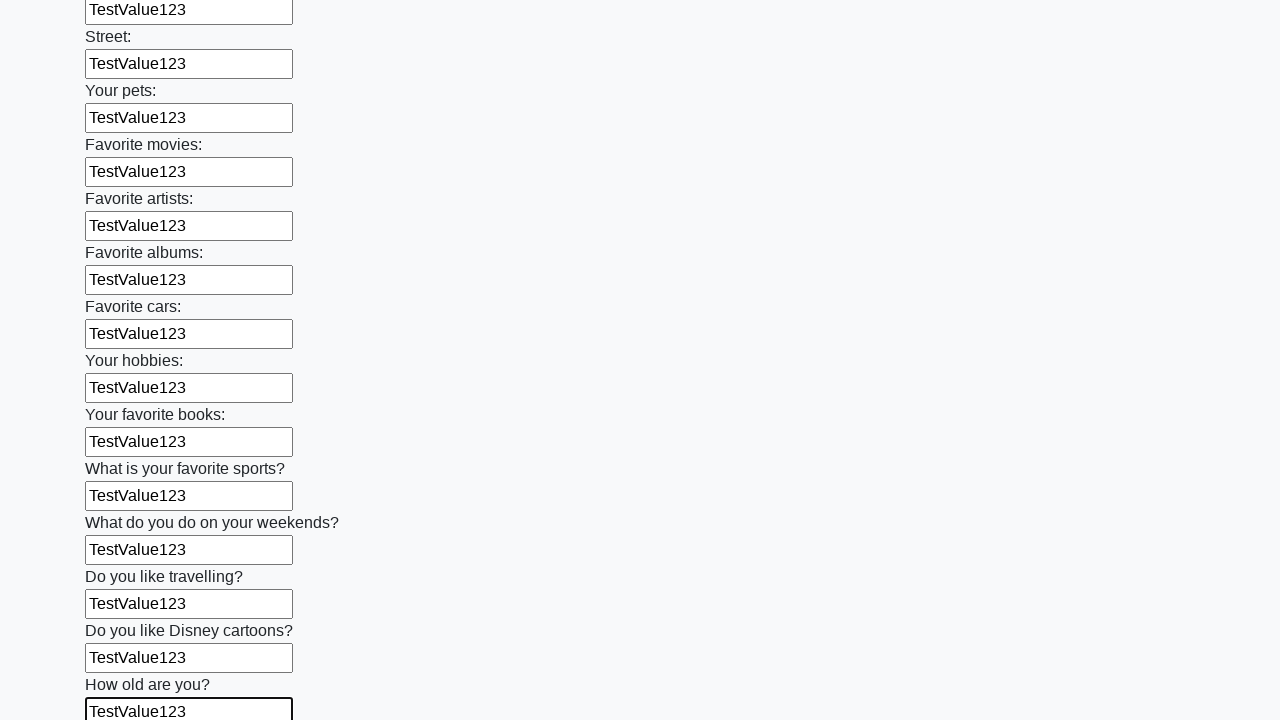

Filled an input field with 'TestValue123' on input >> nth=18
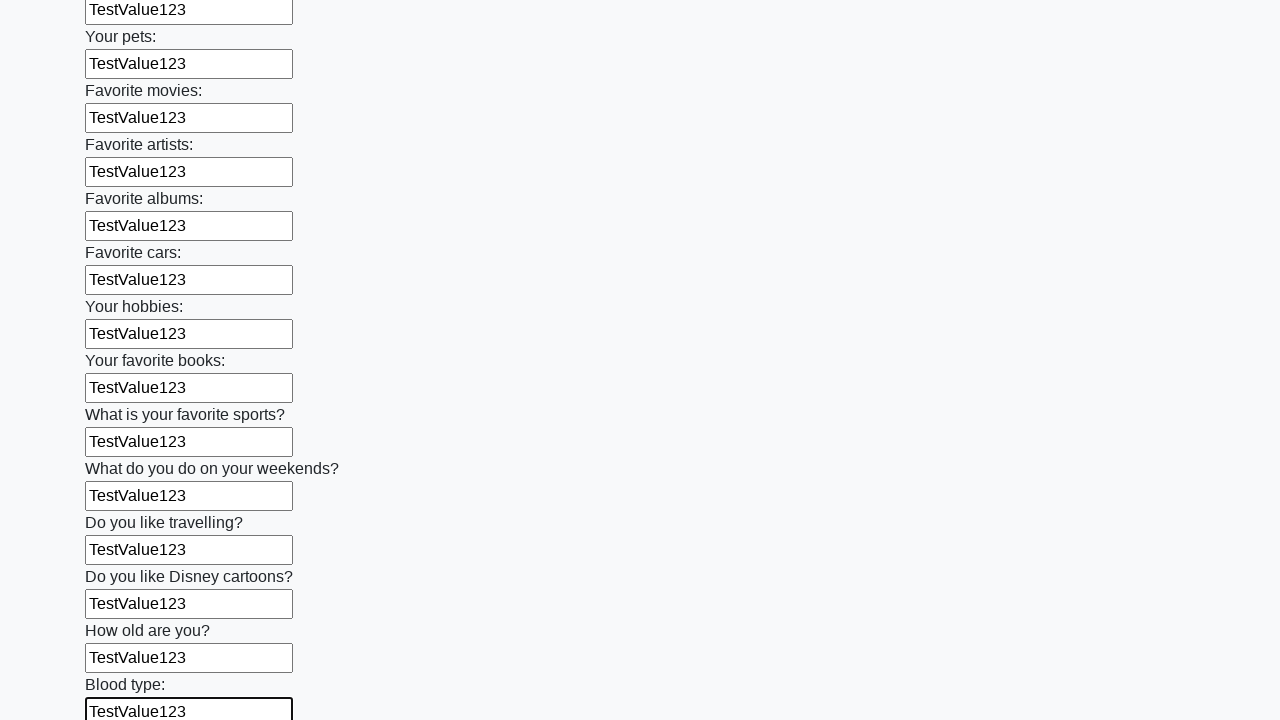

Filled an input field with 'TestValue123' on input >> nth=19
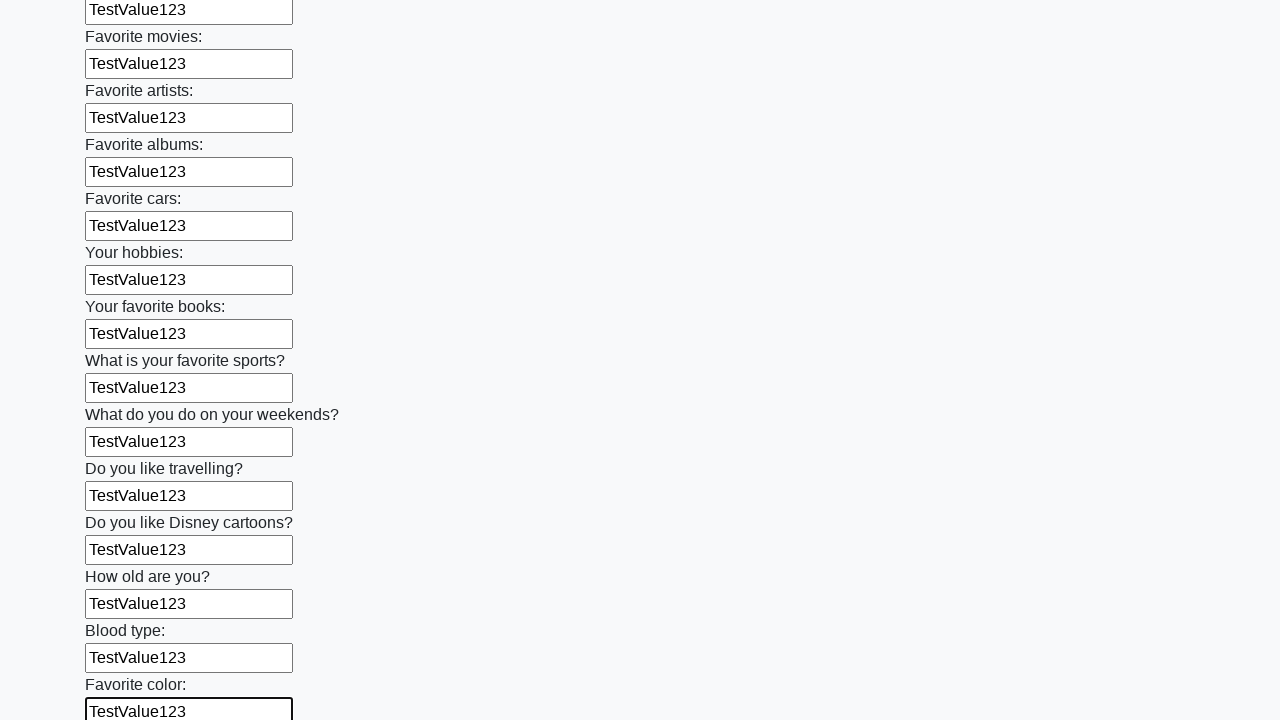

Filled an input field with 'TestValue123' on input >> nth=20
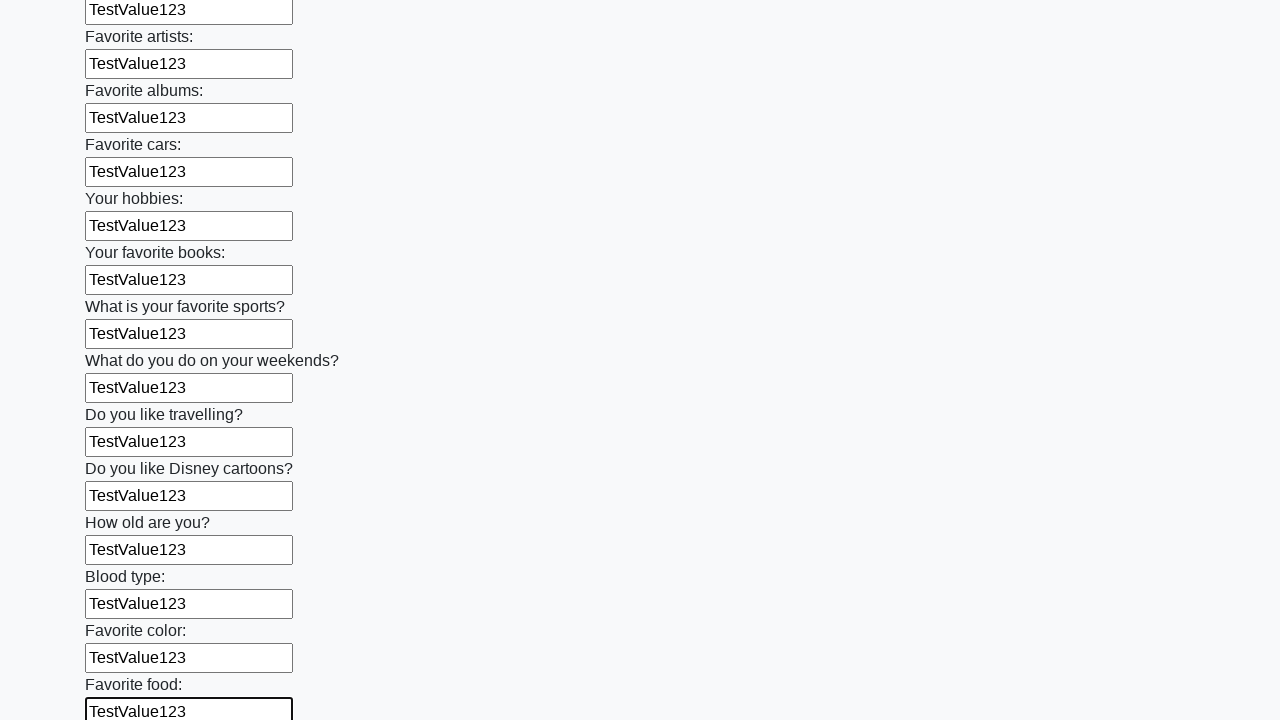

Filled an input field with 'TestValue123' on input >> nth=21
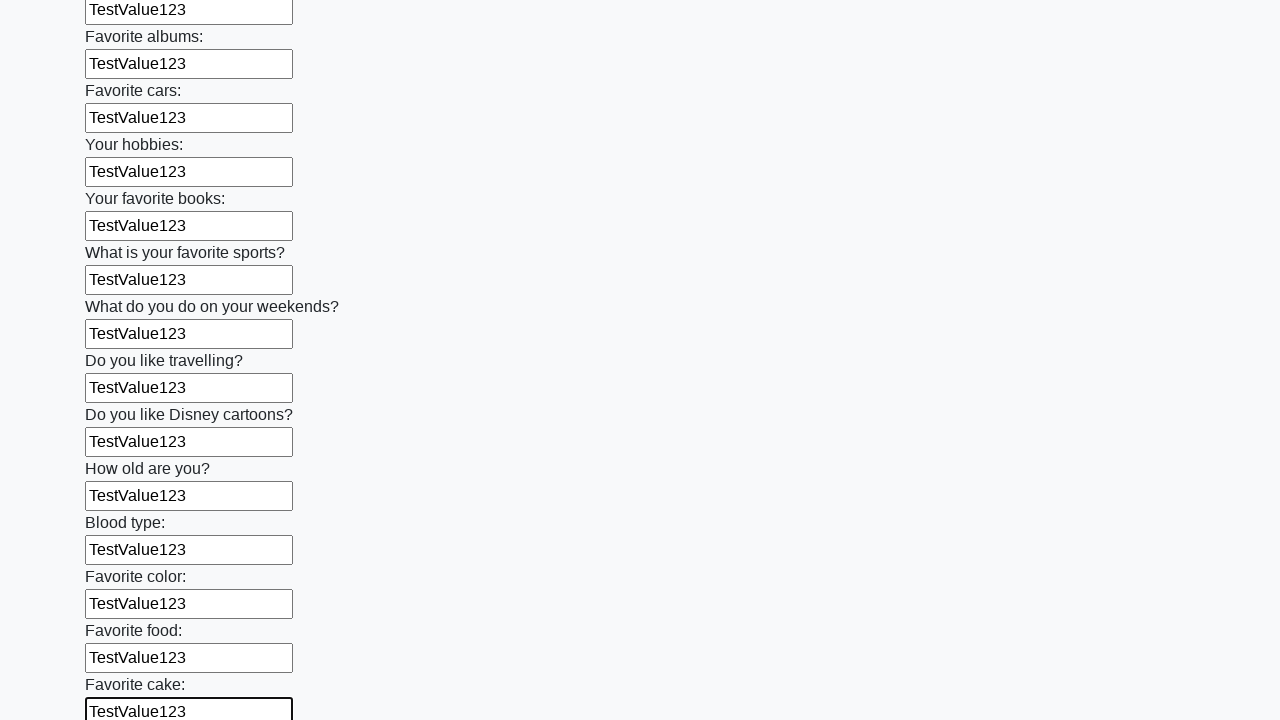

Filled an input field with 'TestValue123' on input >> nth=22
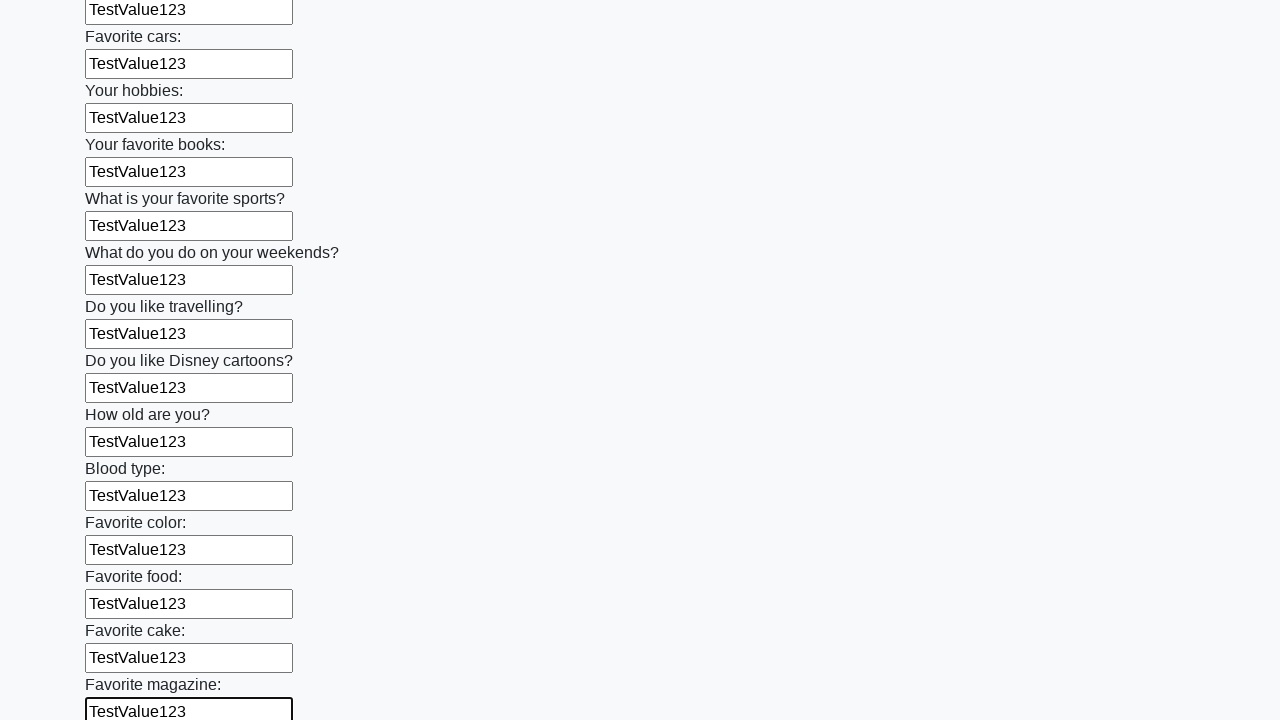

Filled an input field with 'TestValue123' on input >> nth=23
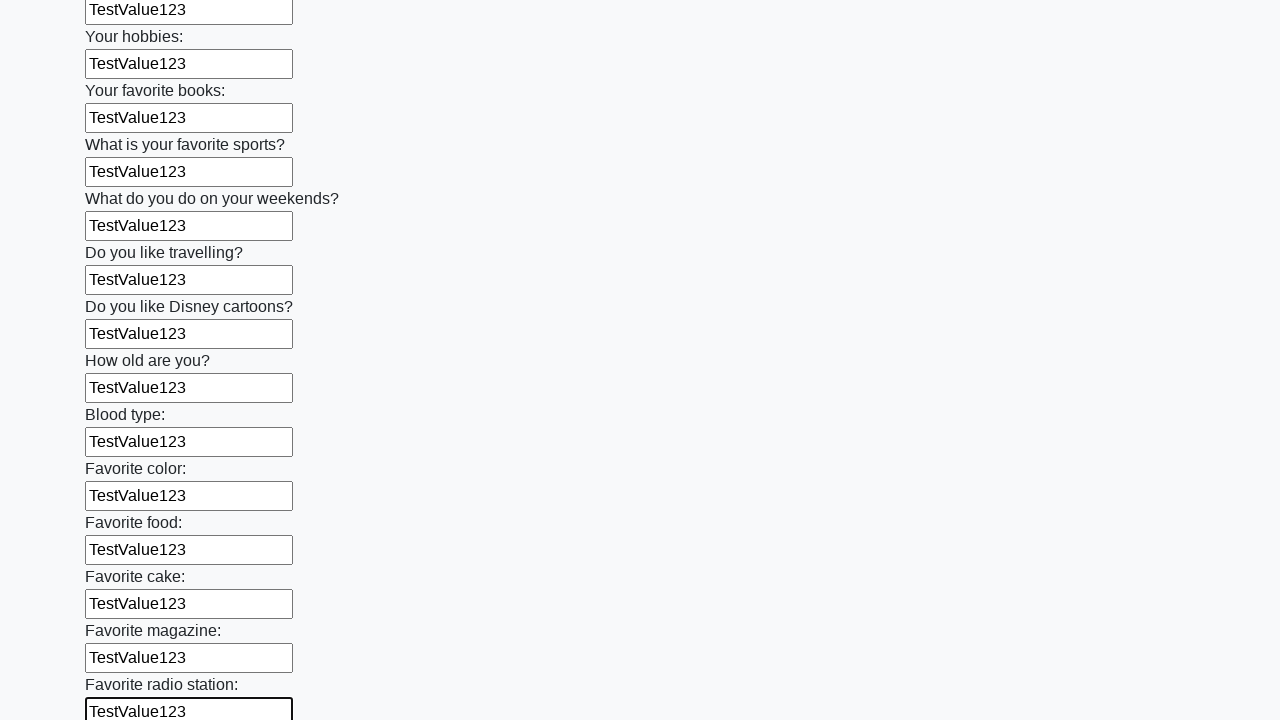

Filled an input field with 'TestValue123' on input >> nth=24
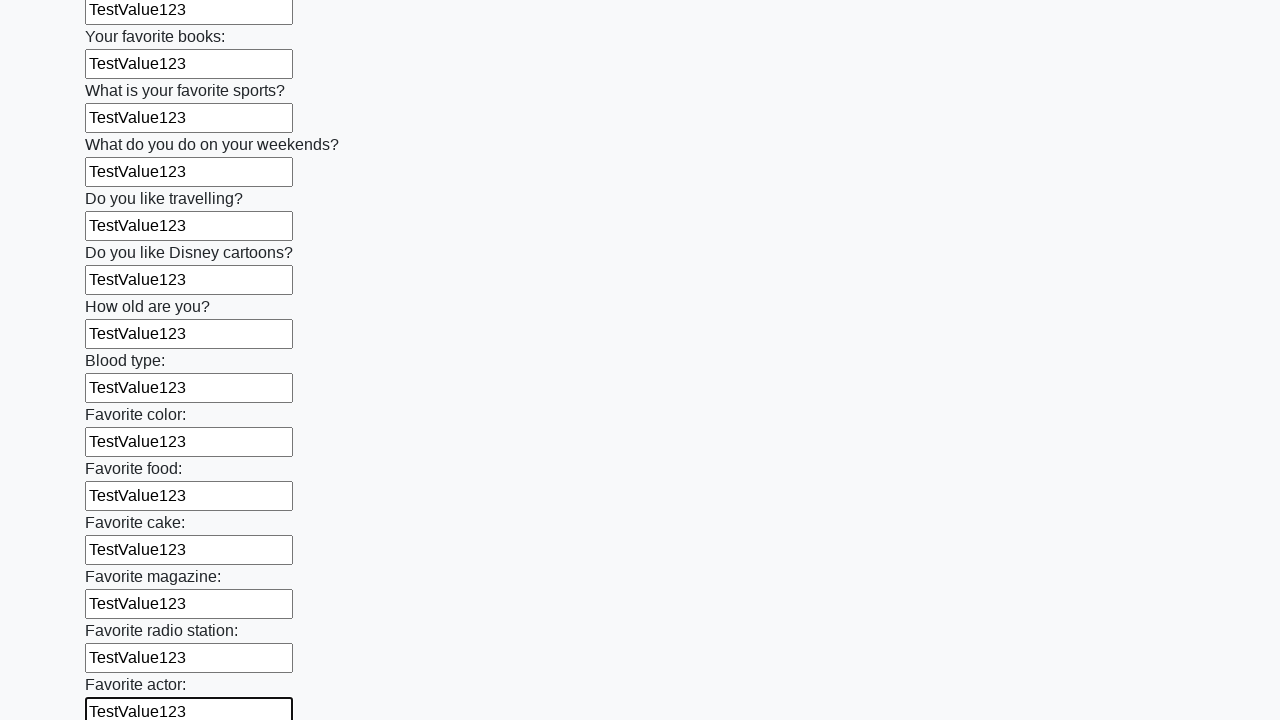

Filled an input field with 'TestValue123' on input >> nth=25
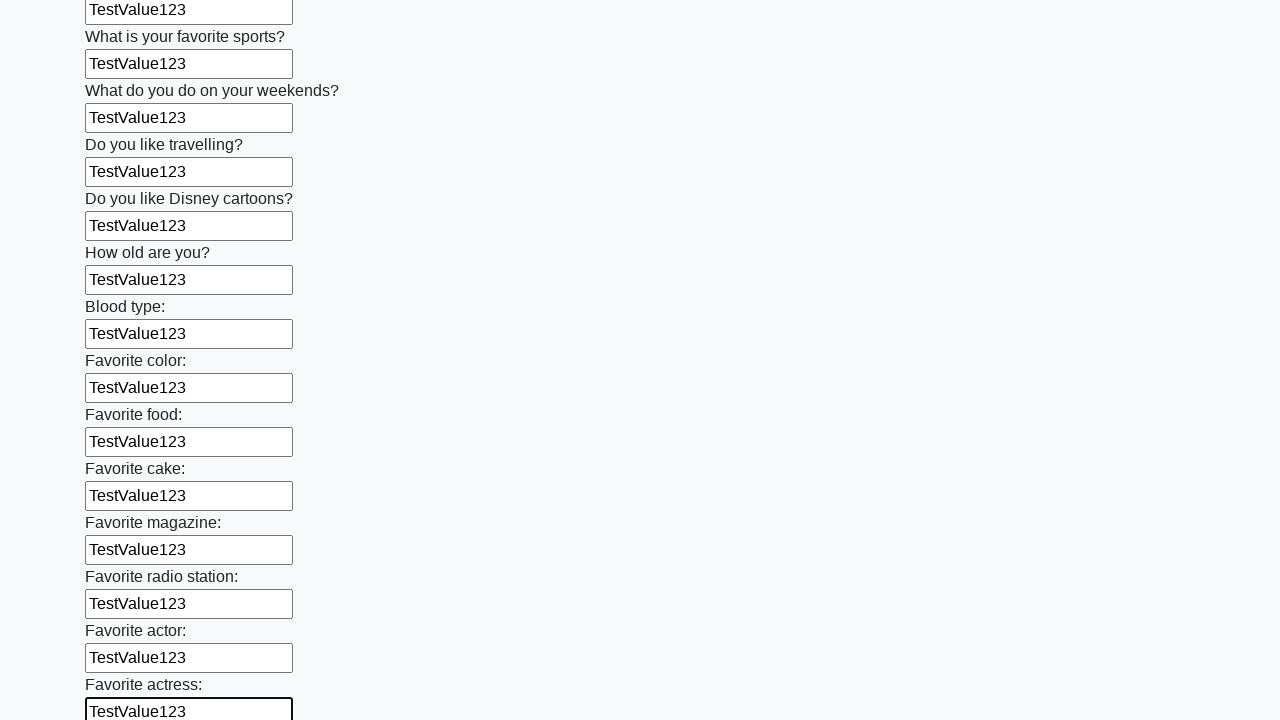

Filled an input field with 'TestValue123' on input >> nth=26
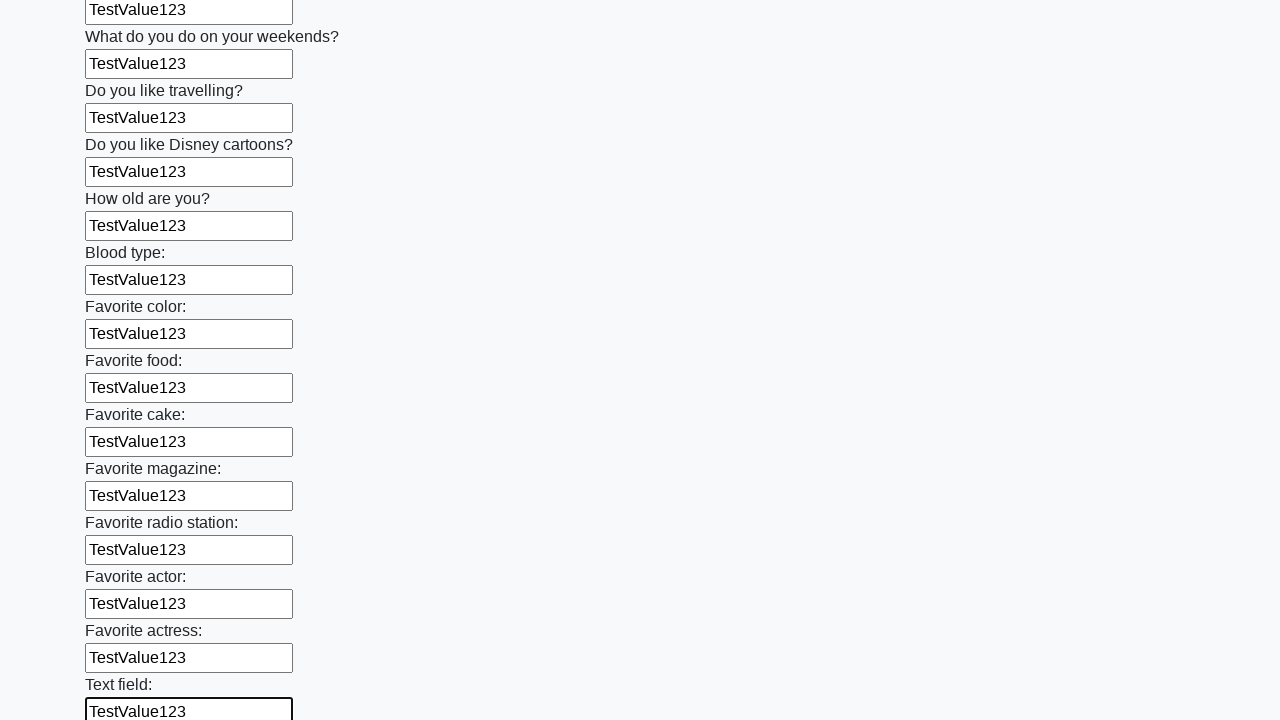

Filled an input field with 'TestValue123' on input >> nth=27
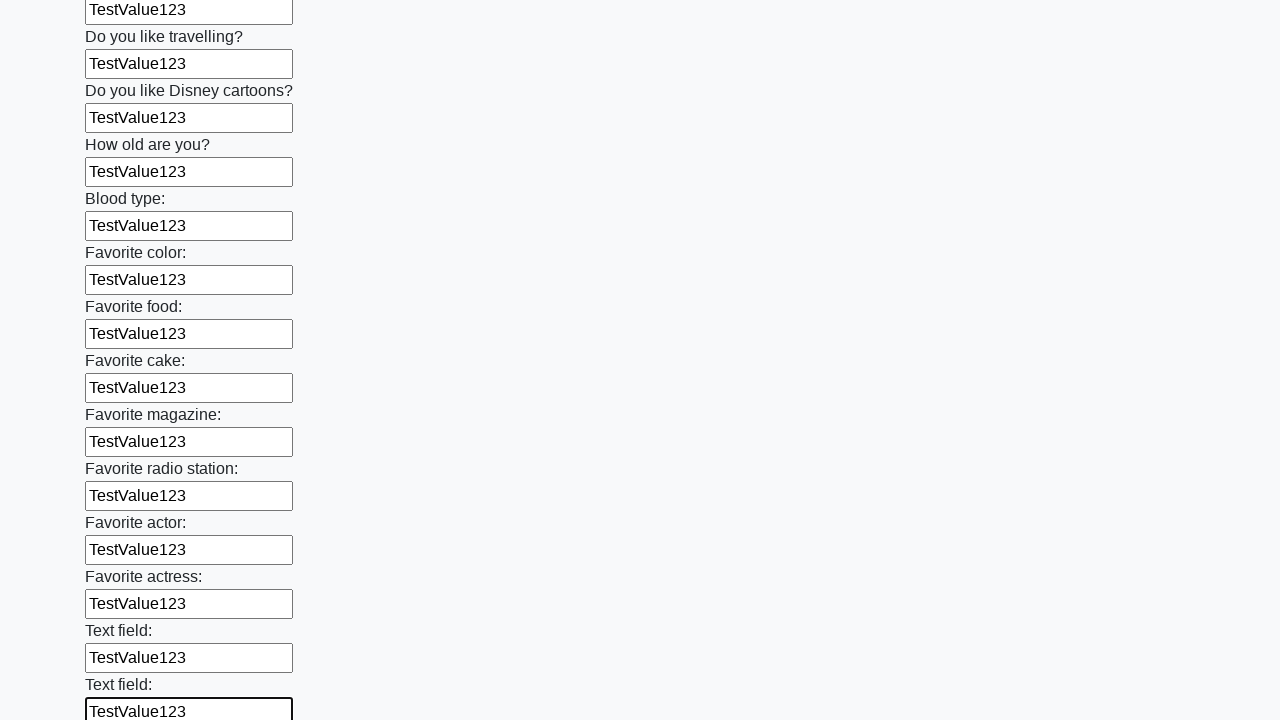

Filled an input field with 'TestValue123' on input >> nth=28
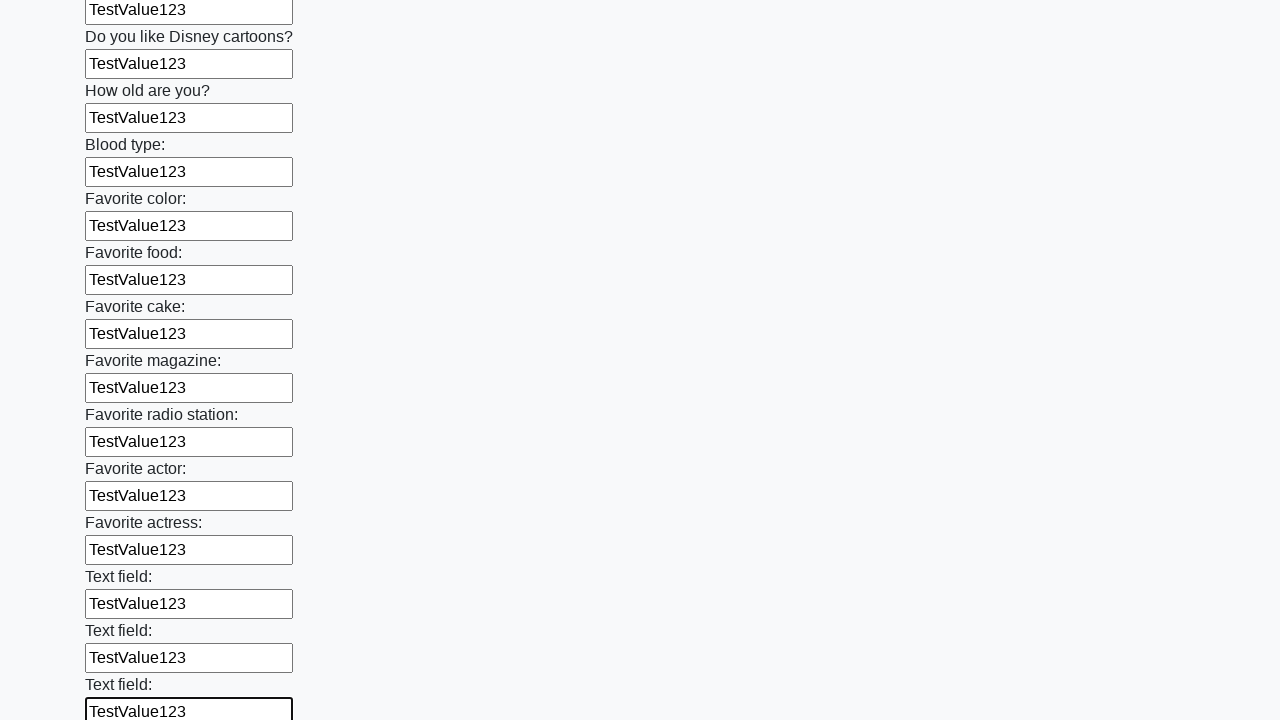

Filled an input field with 'TestValue123' on input >> nth=29
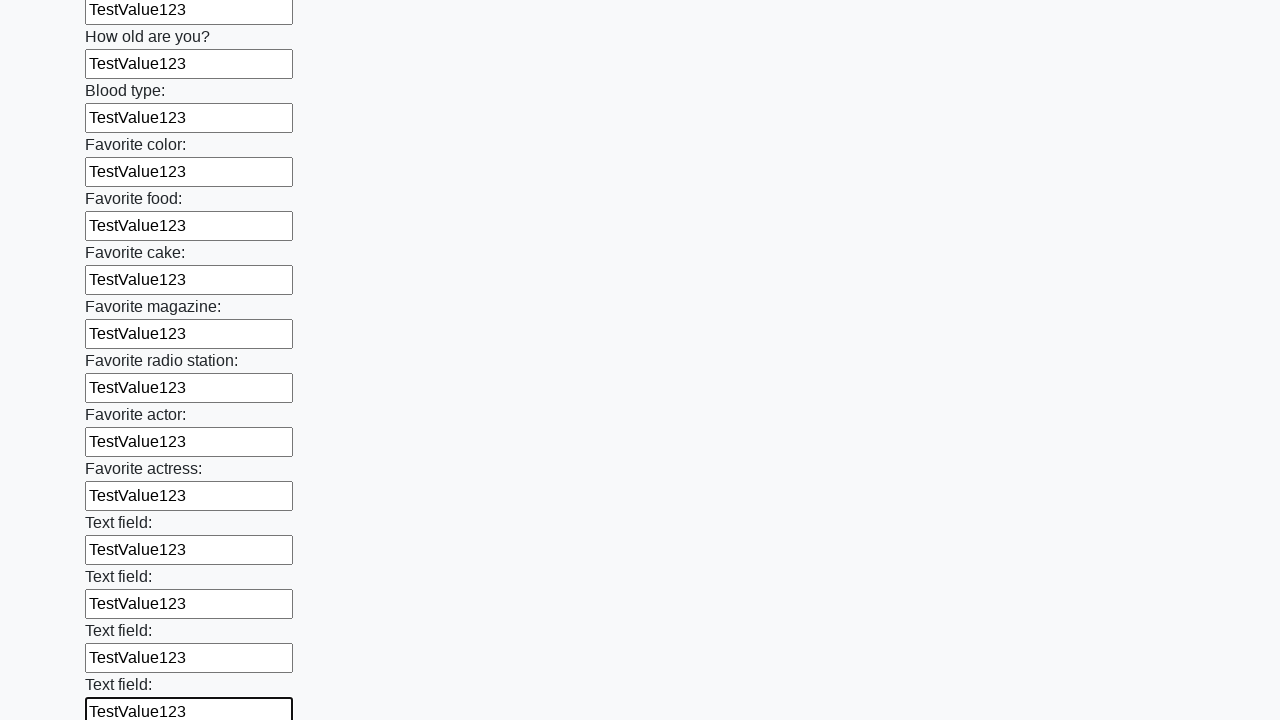

Filled an input field with 'TestValue123' on input >> nth=30
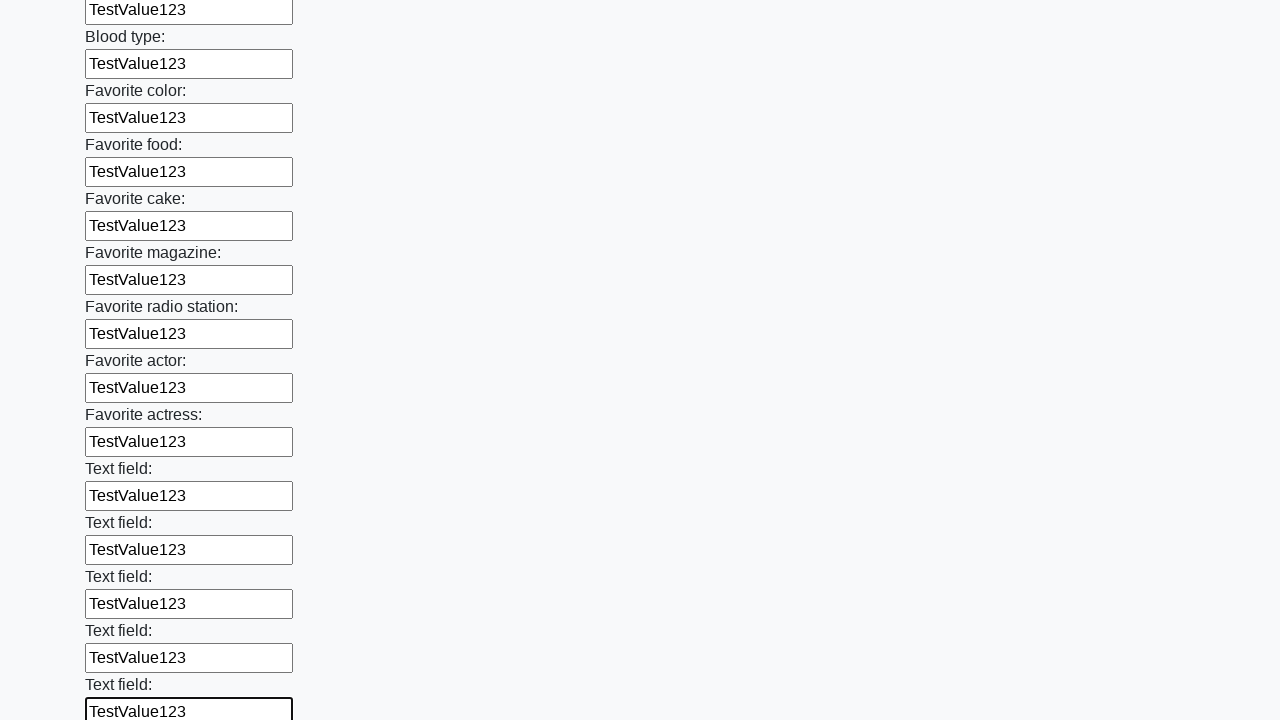

Filled an input field with 'TestValue123' on input >> nth=31
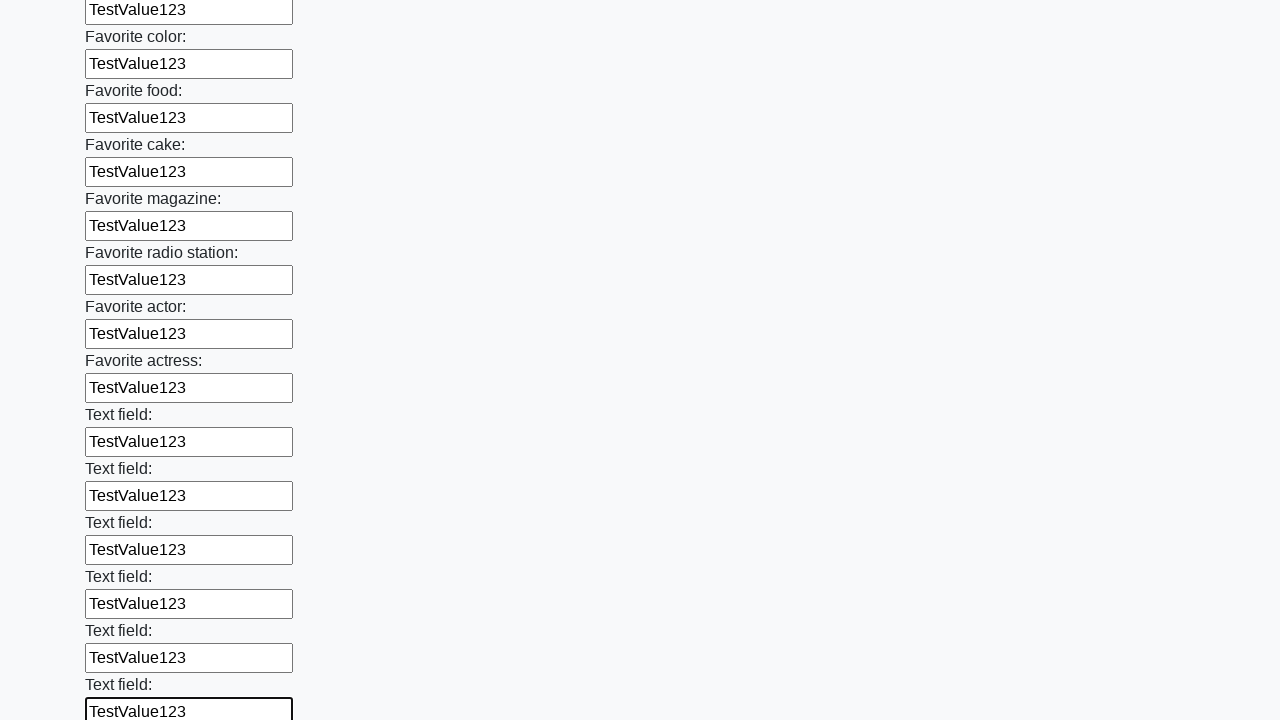

Filled an input field with 'TestValue123' on input >> nth=32
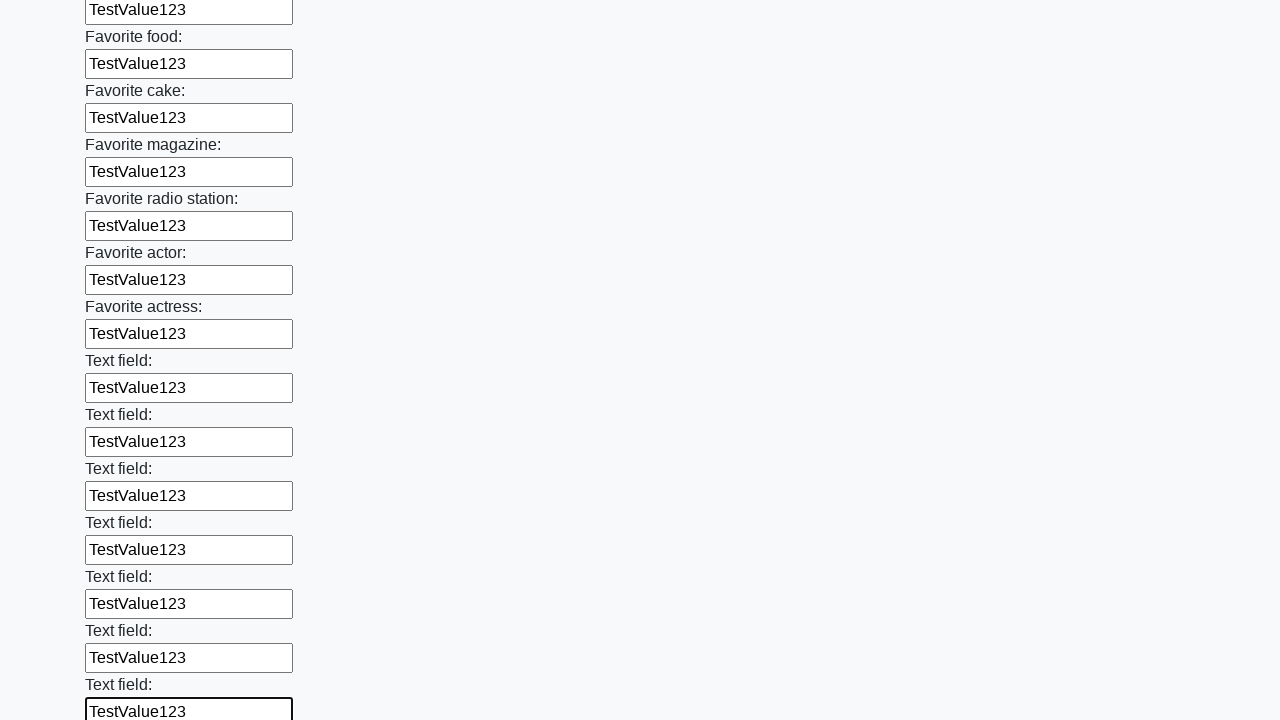

Filled an input field with 'TestValue123' on input >> nth=33
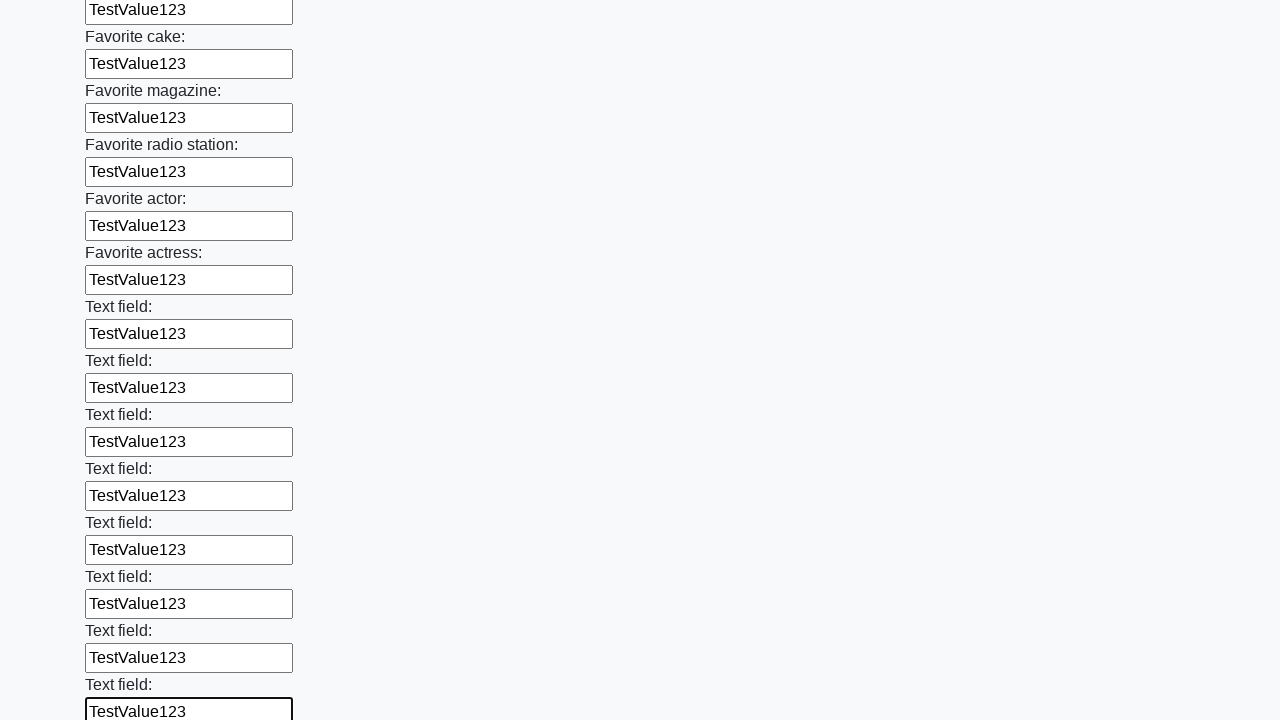

Filled an input field with 'TestValue123' on input >> nth=34
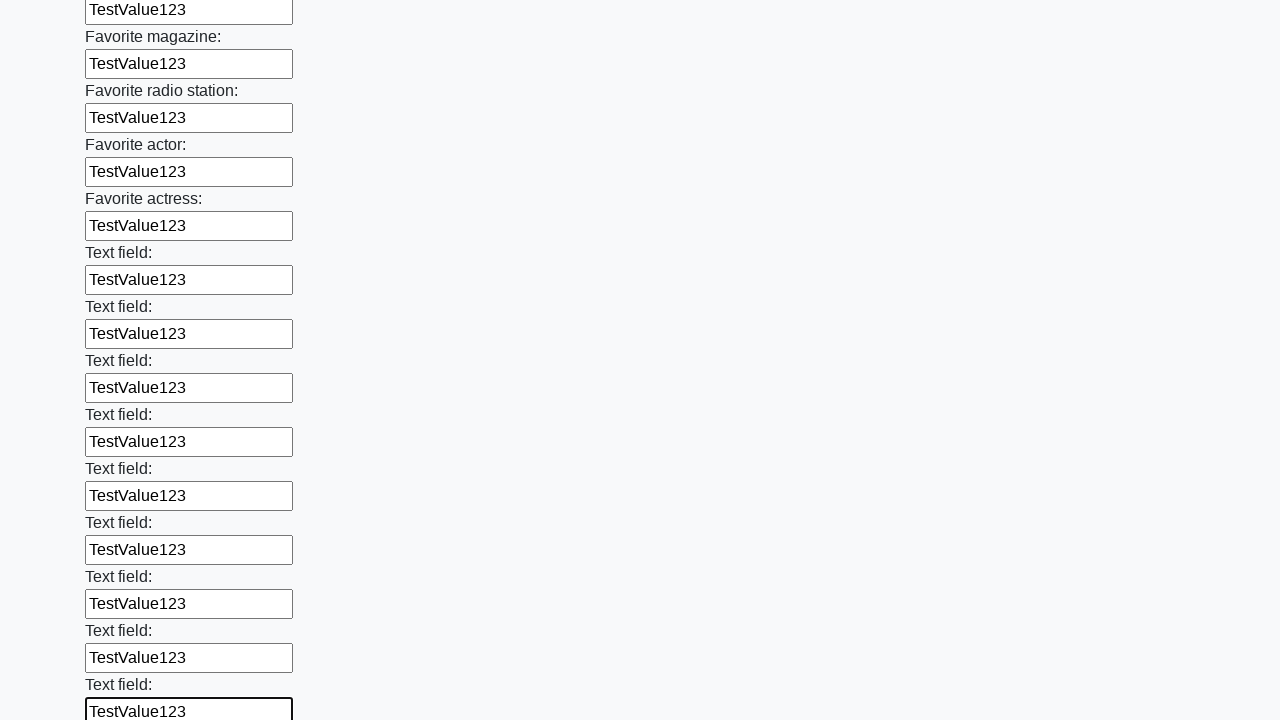

Filled an input field with 'TestValue123' on input >> nth=35
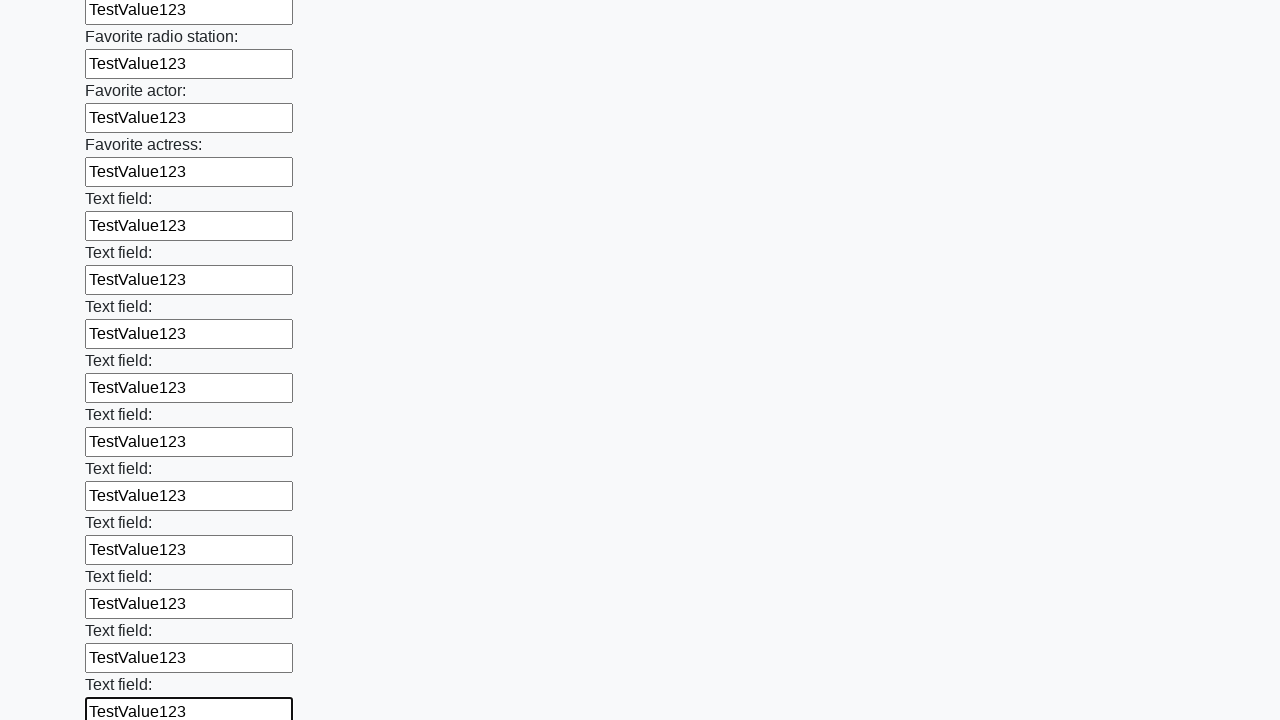

Filled an input field with 'TestValue123' on input >> nth=36
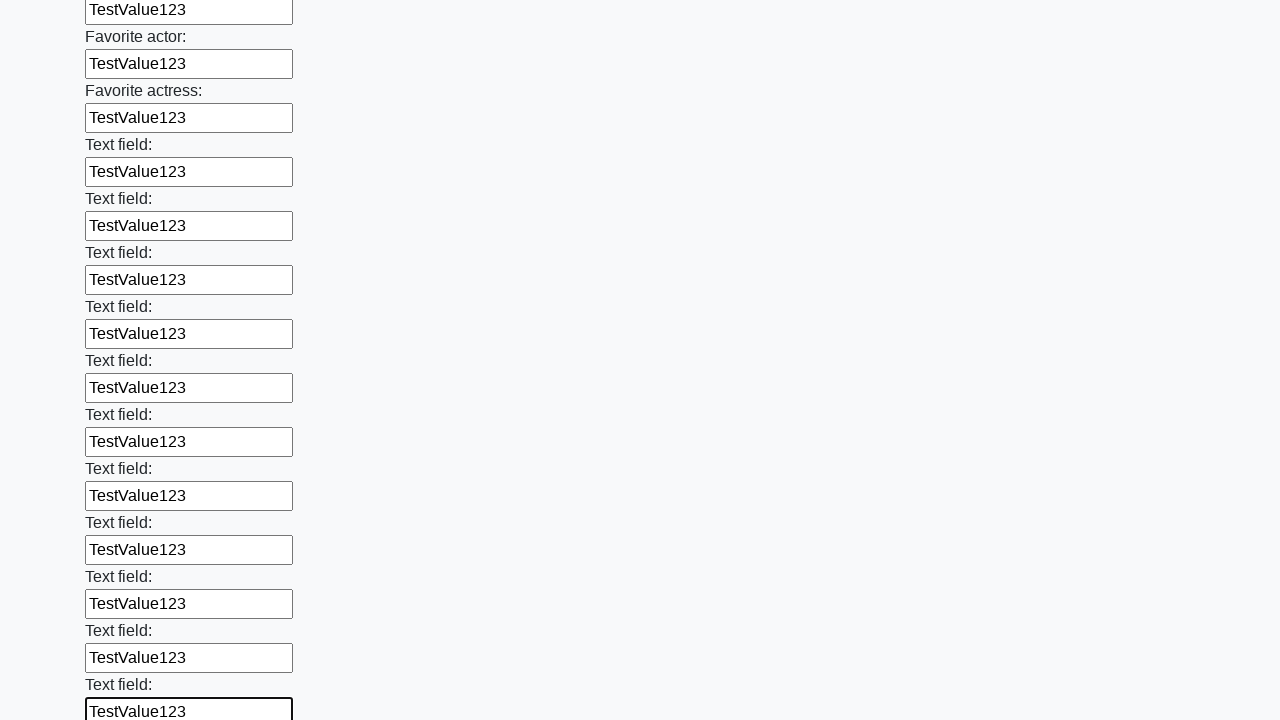

Filled an input field with 'TestValue123' on input >> nth=37
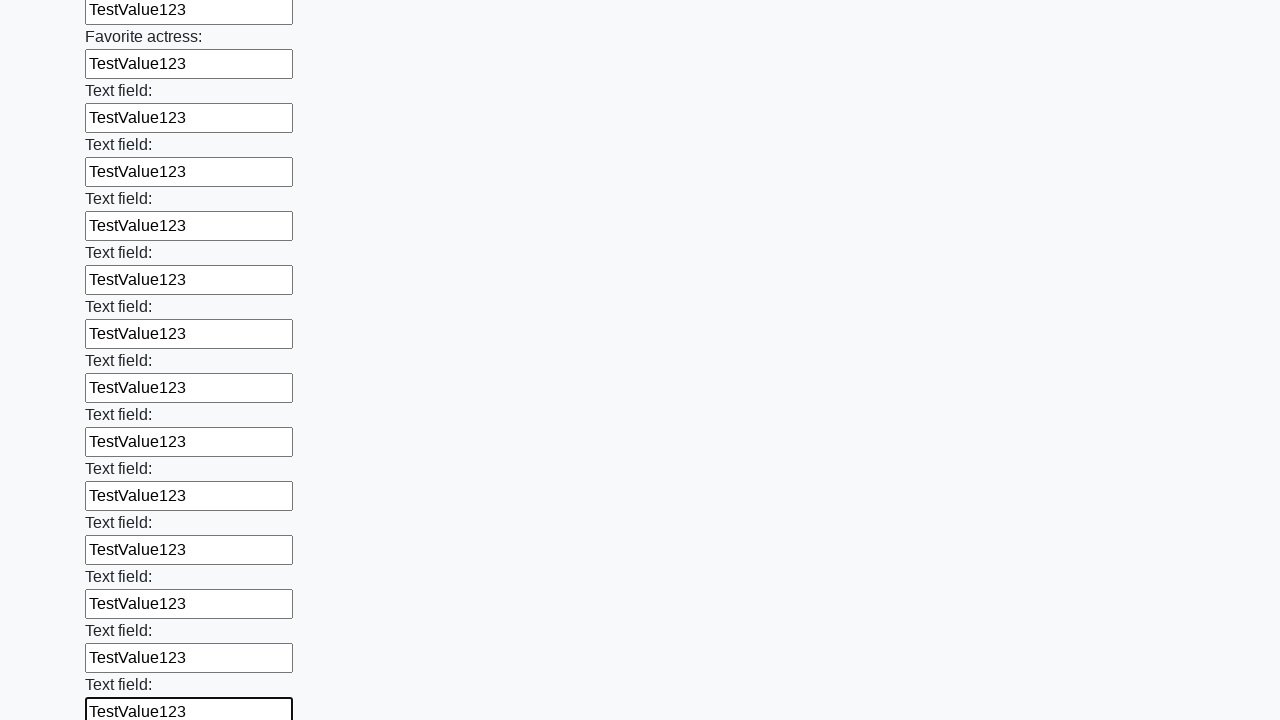

Filled an input field with 'TestValue123' on input >> nth=38
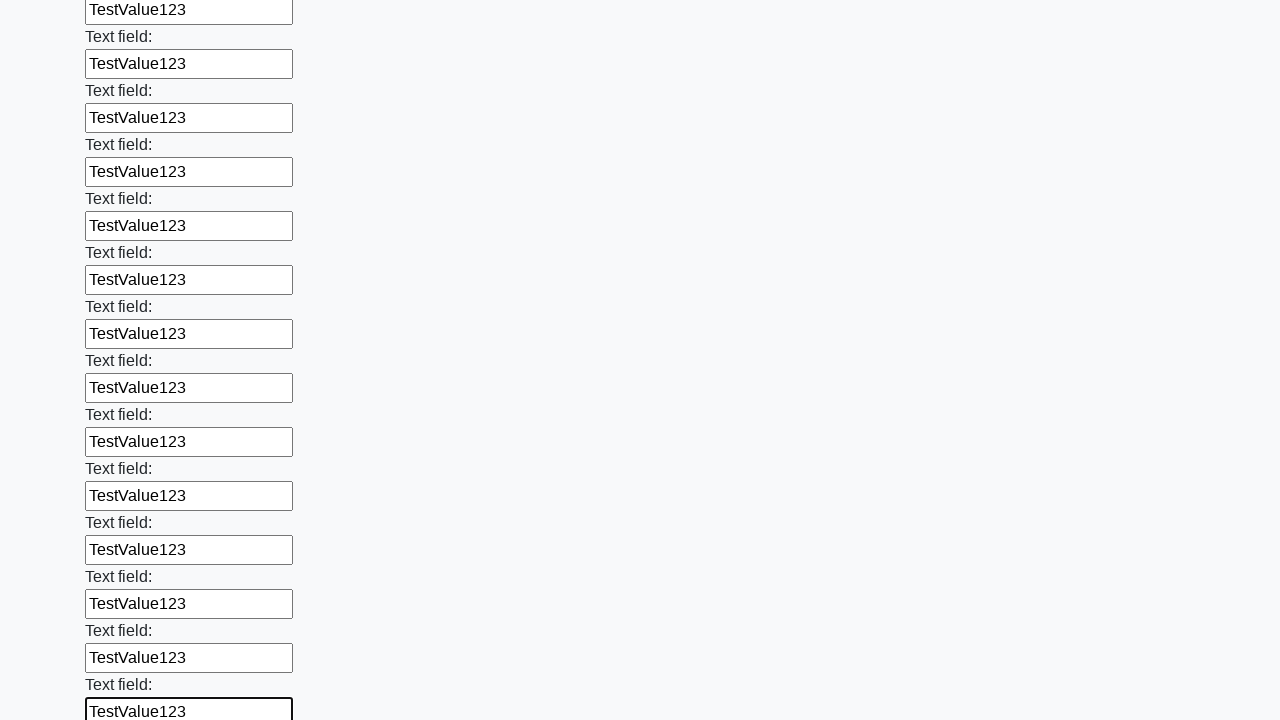

Filled an input field with 'TestValue123' on input >> nth=39
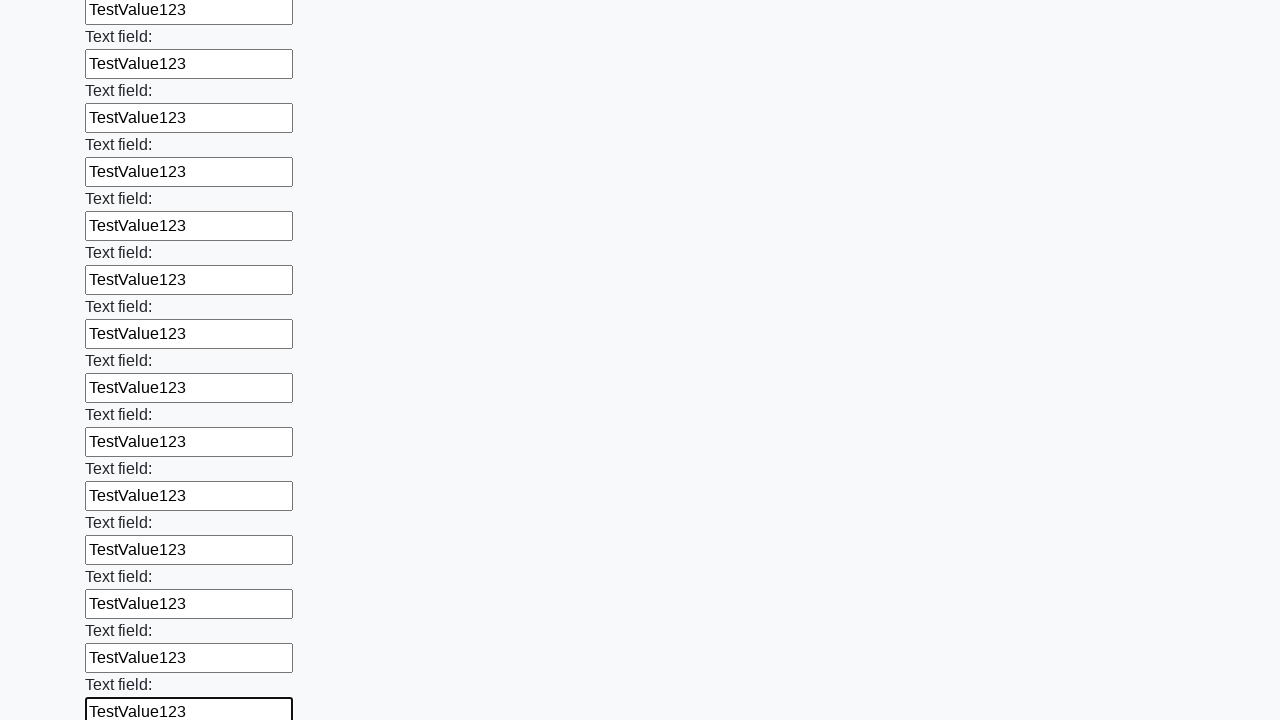

Filled an input field with 'TestValue123' on input >> nth=40
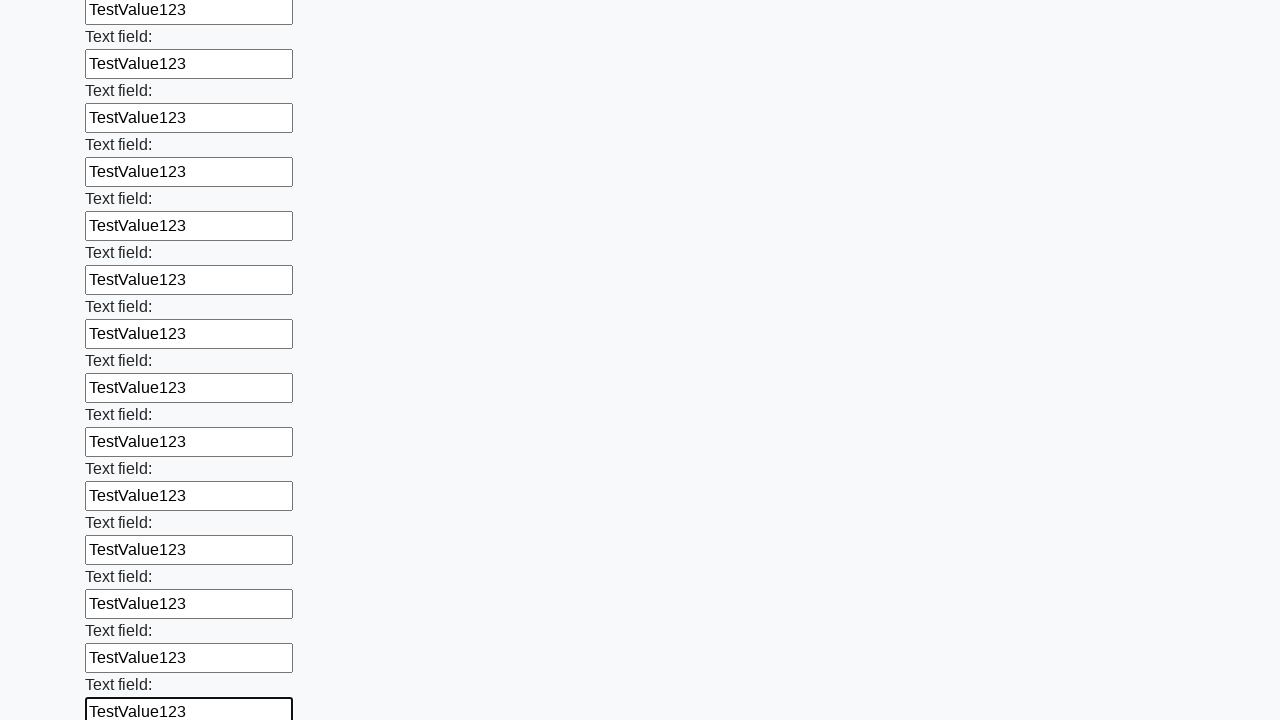

Filled an input field with 'TestValue123' on input >> nth=41
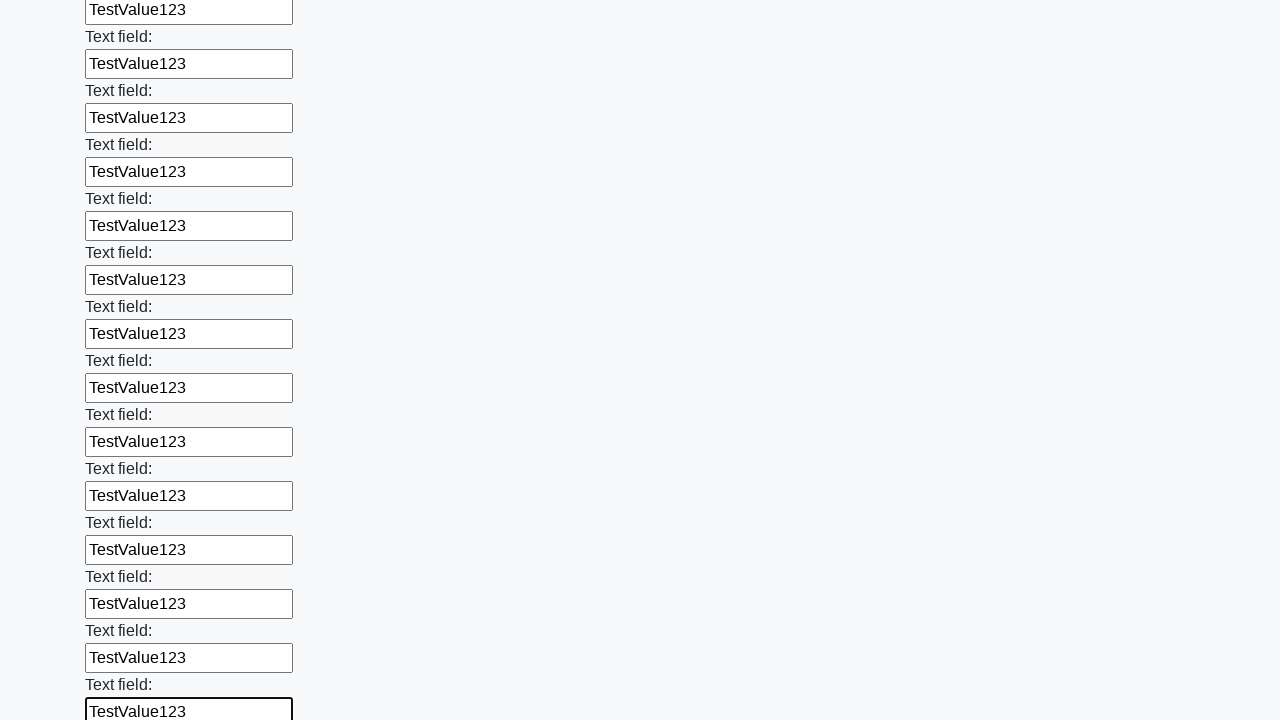

Filled an input field with 'TestValue123' on input >> nth=42
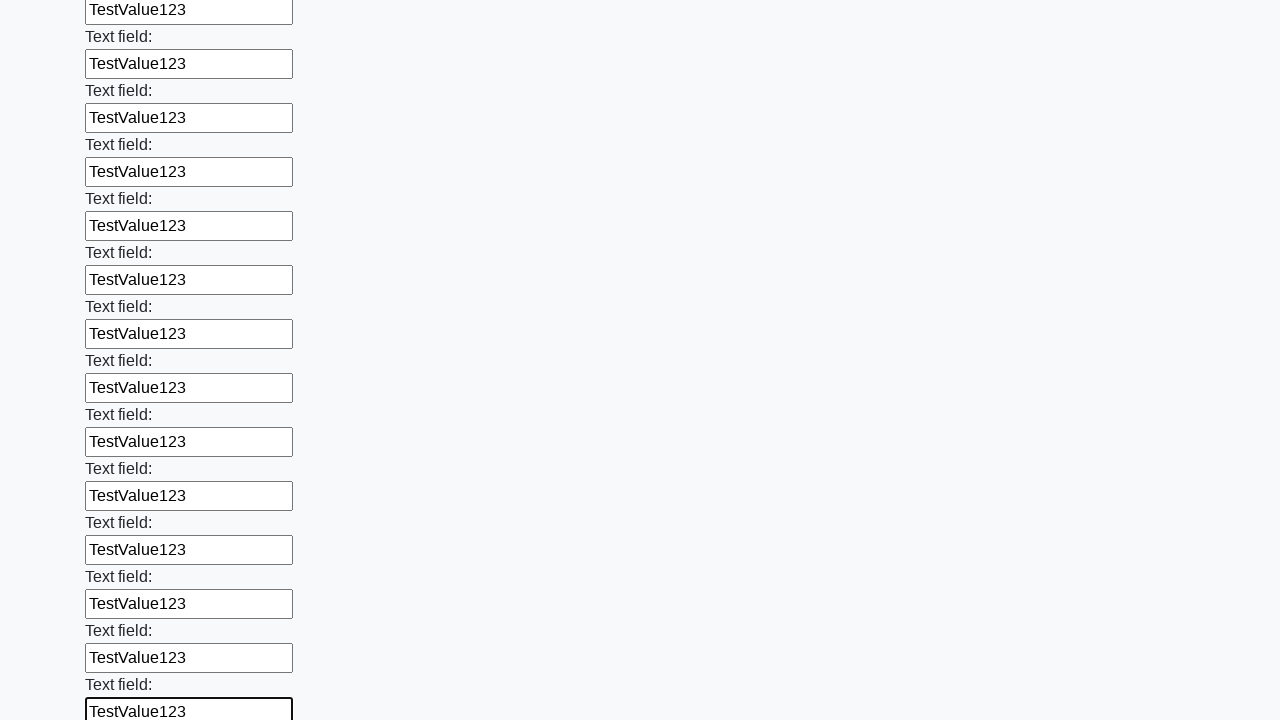

Filled an input field with 'TestValue123' on input >> nth=43
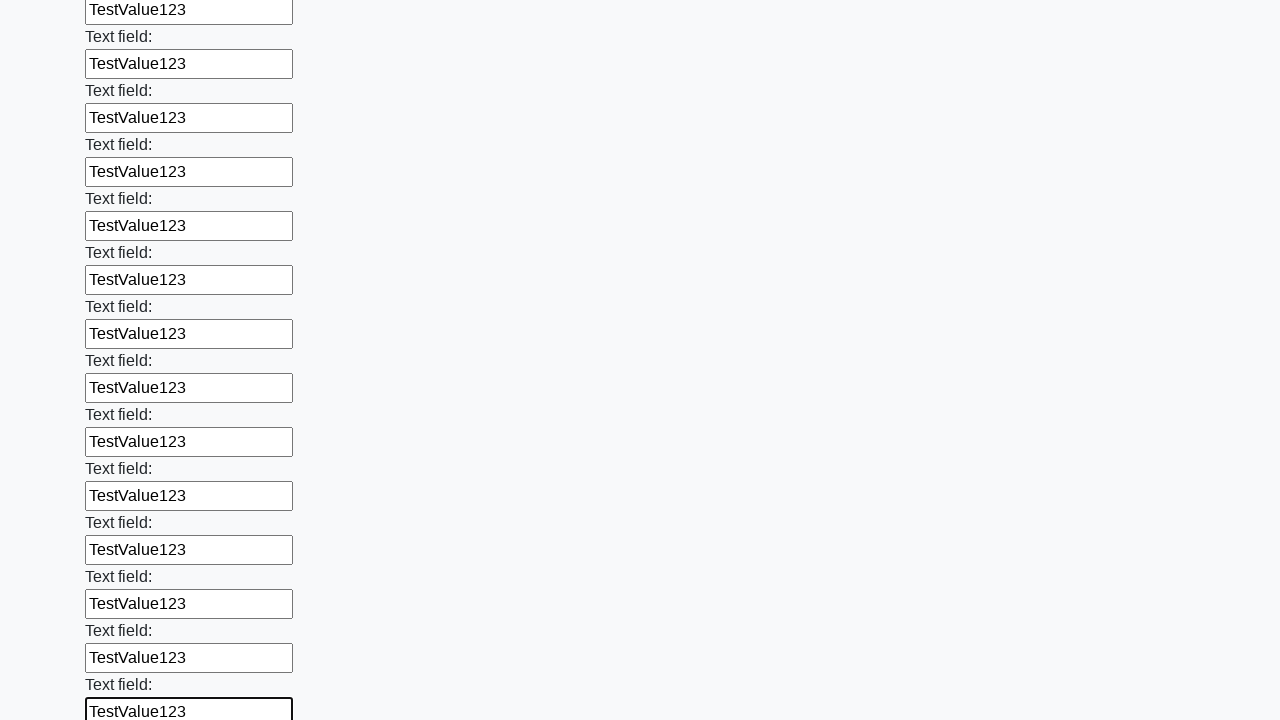

Filled an input field with 'TestValue123' on input >> nth=44
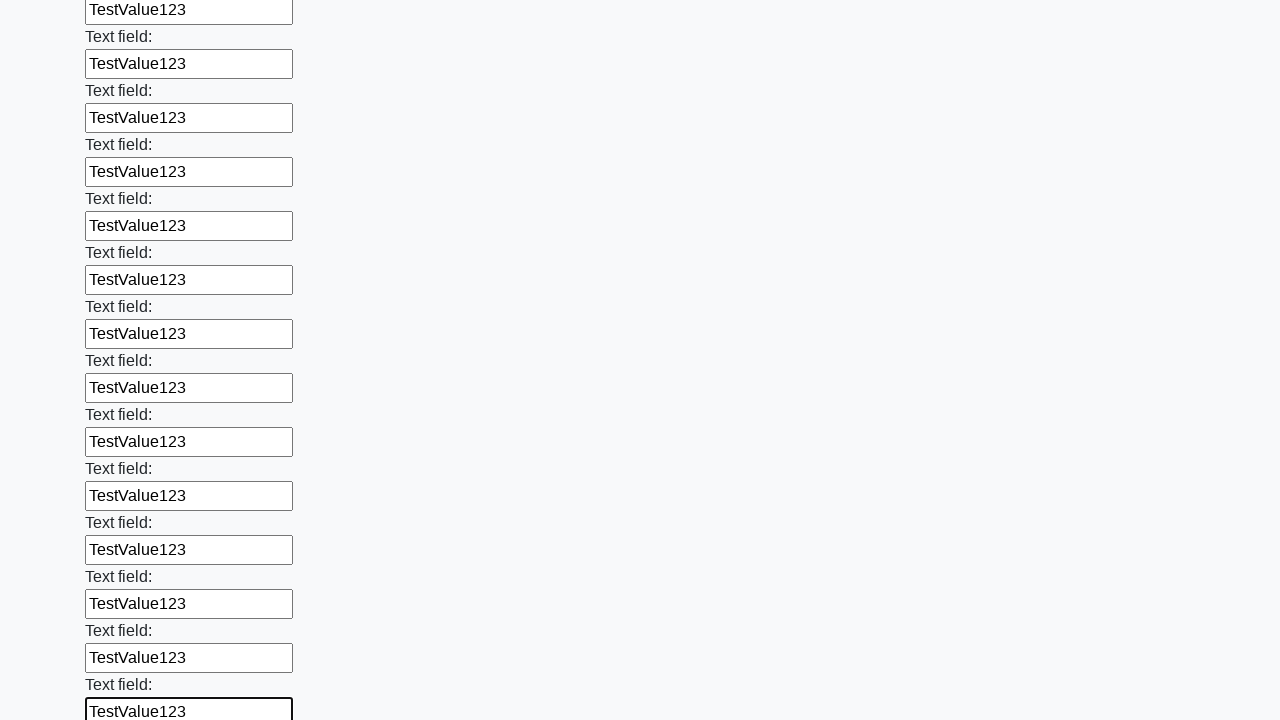

Filled an input field with 'TestValue123' on input >> nth=45
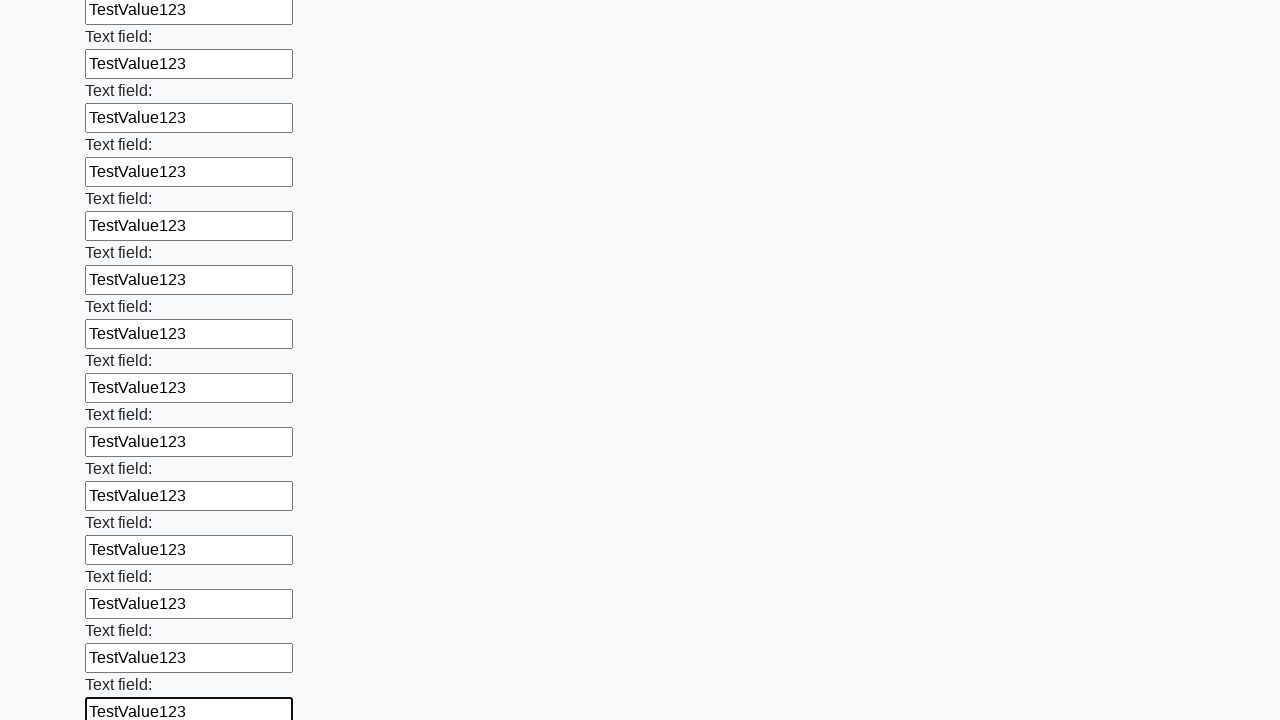

Filled an input field with 'TestValue123' on input >> nth=46
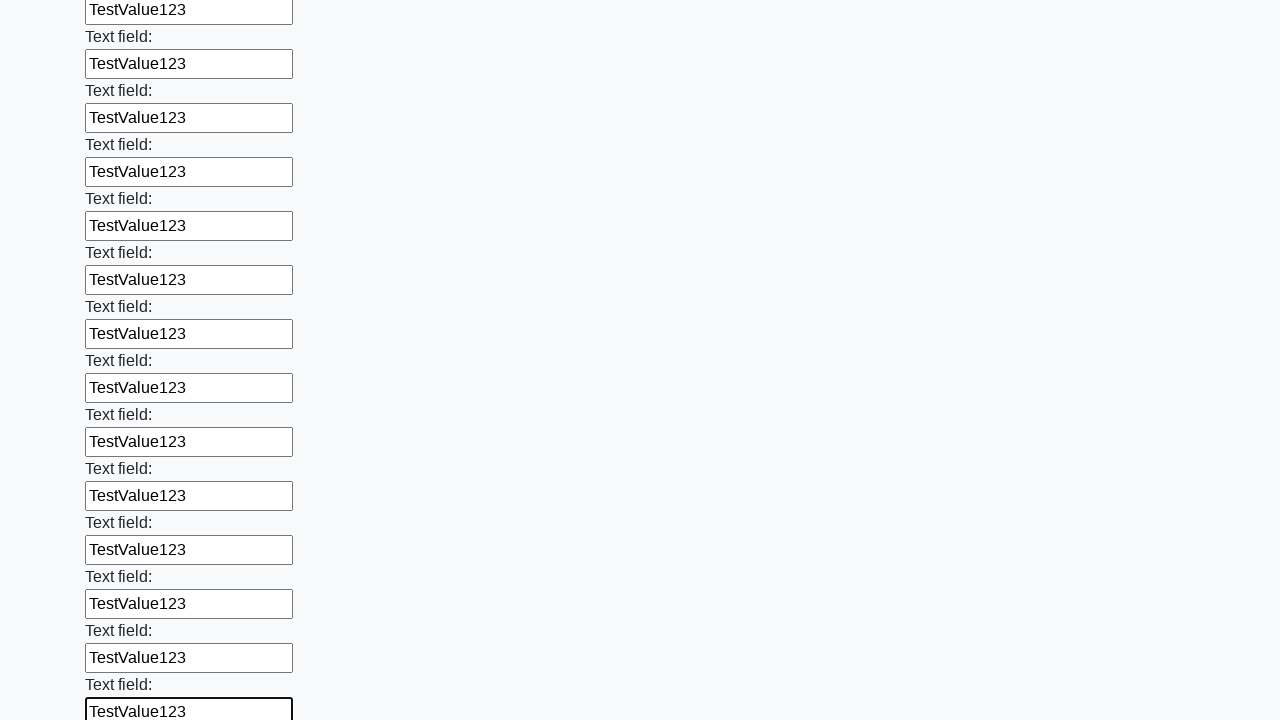

Filled an input field with 'TestValue123' on input >> nth=47
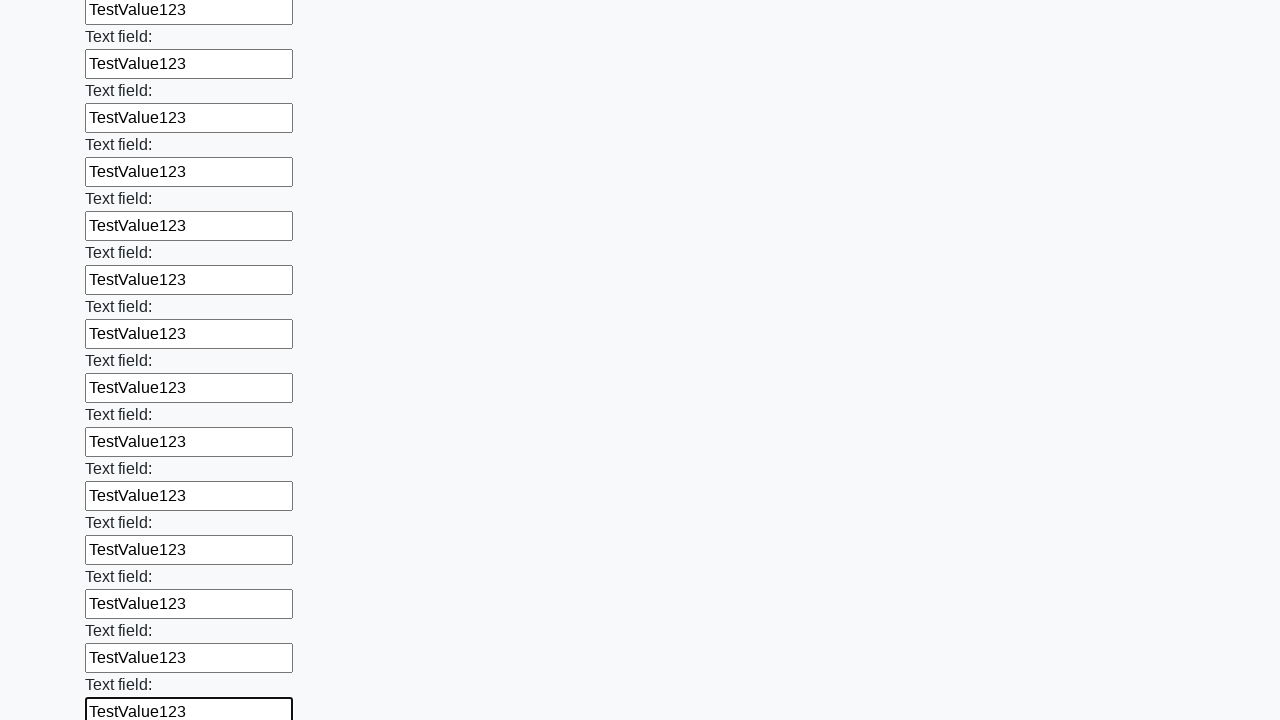

Filled an input field with 'TestValue123' on input >> nth=48
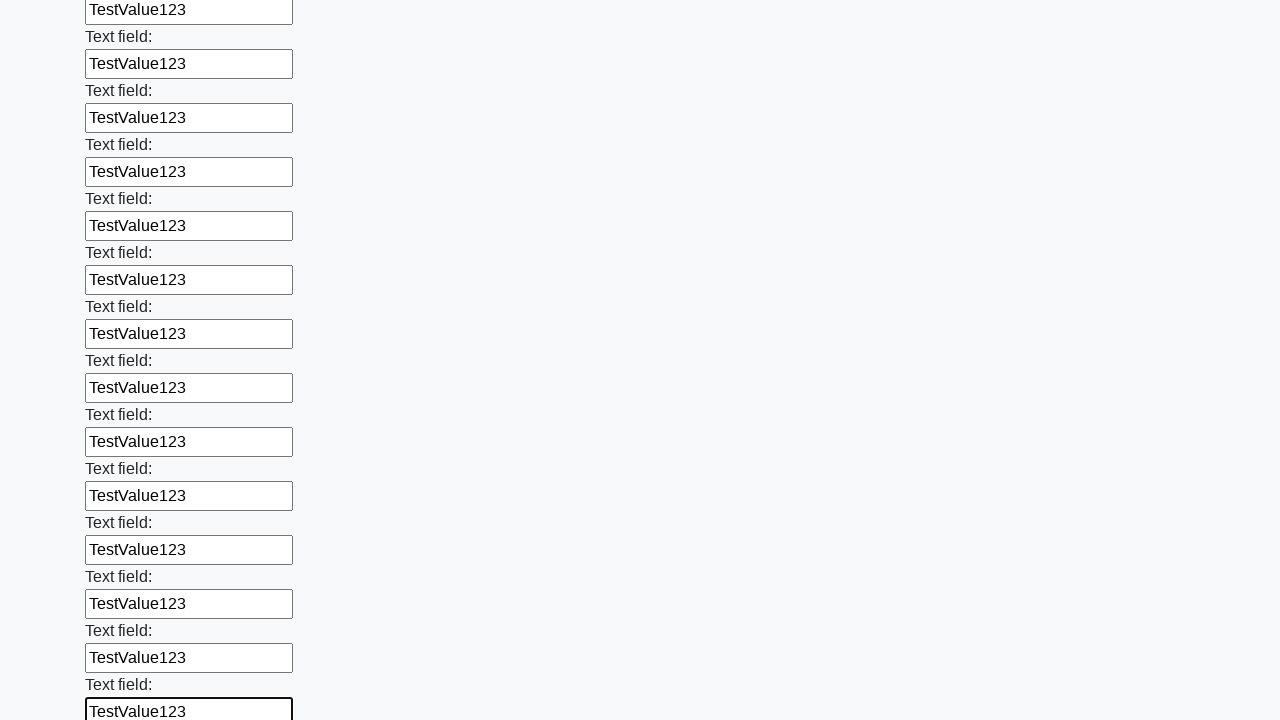

Filled an input field with 'TestValue123' on input >> nth=49
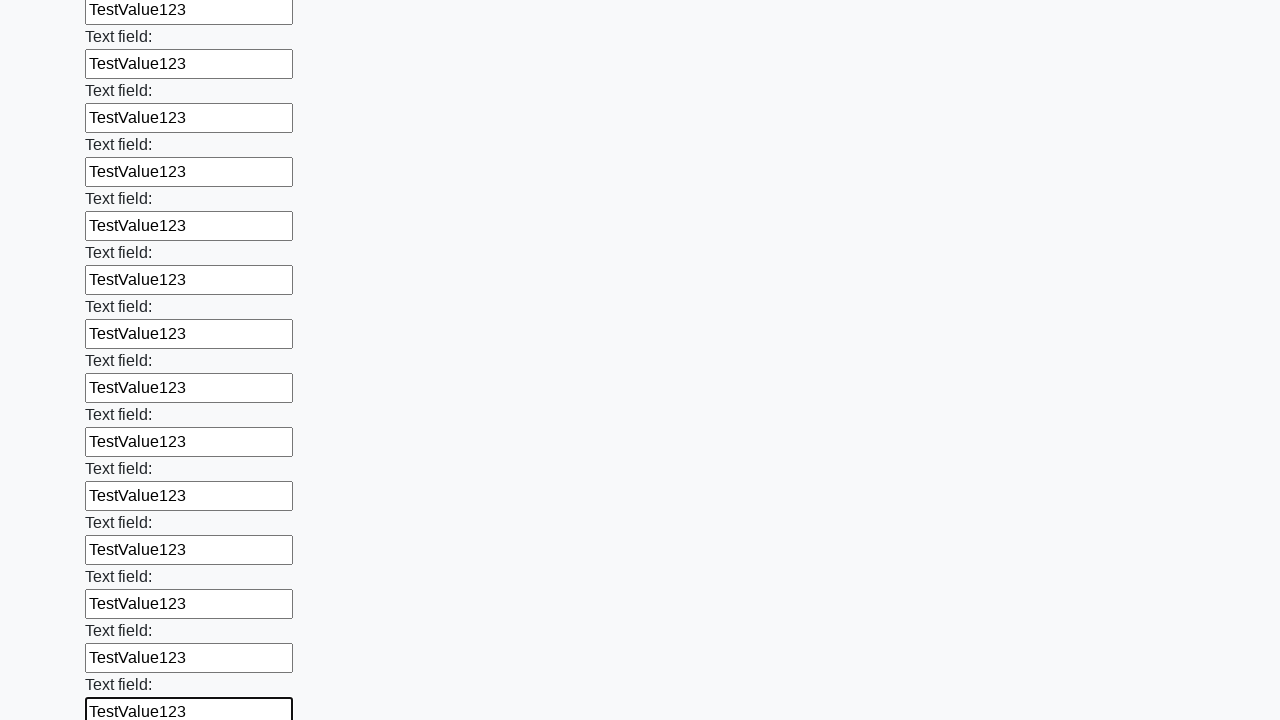

Filled an input field with 'TestValue123' on input >> nth=50
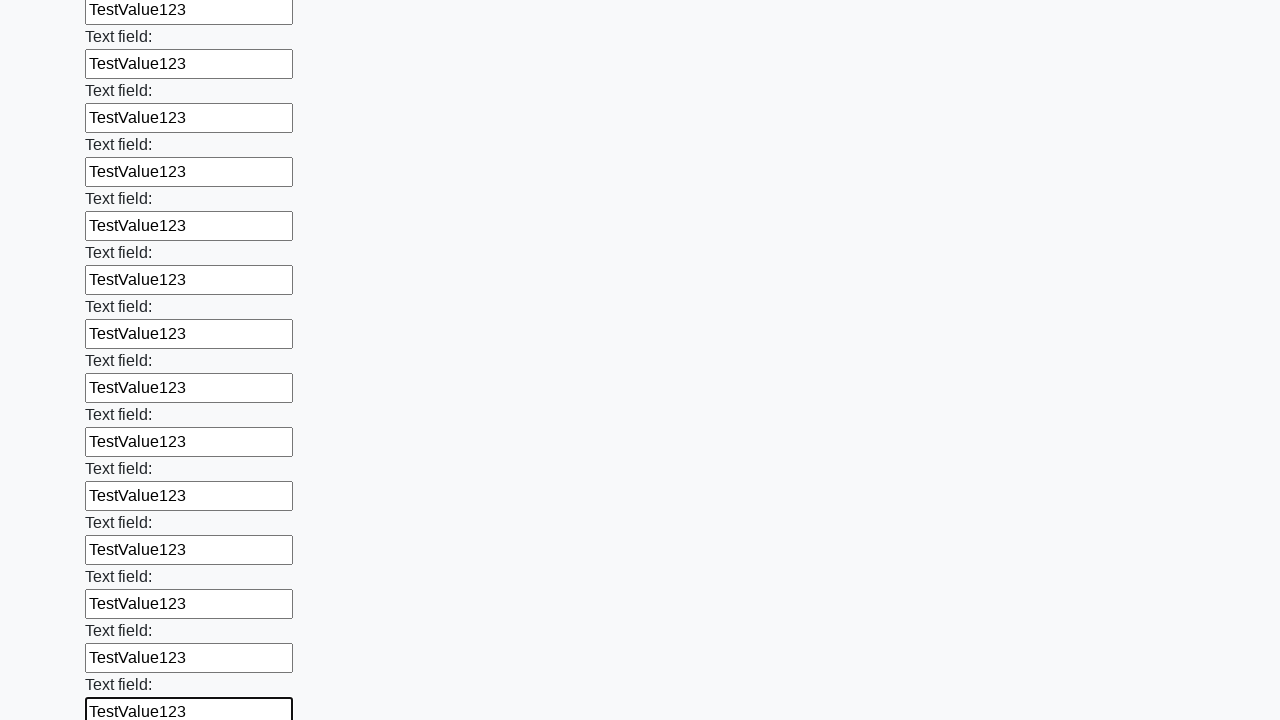

Filled an input field with 'TestValue123' on input >> nth=51
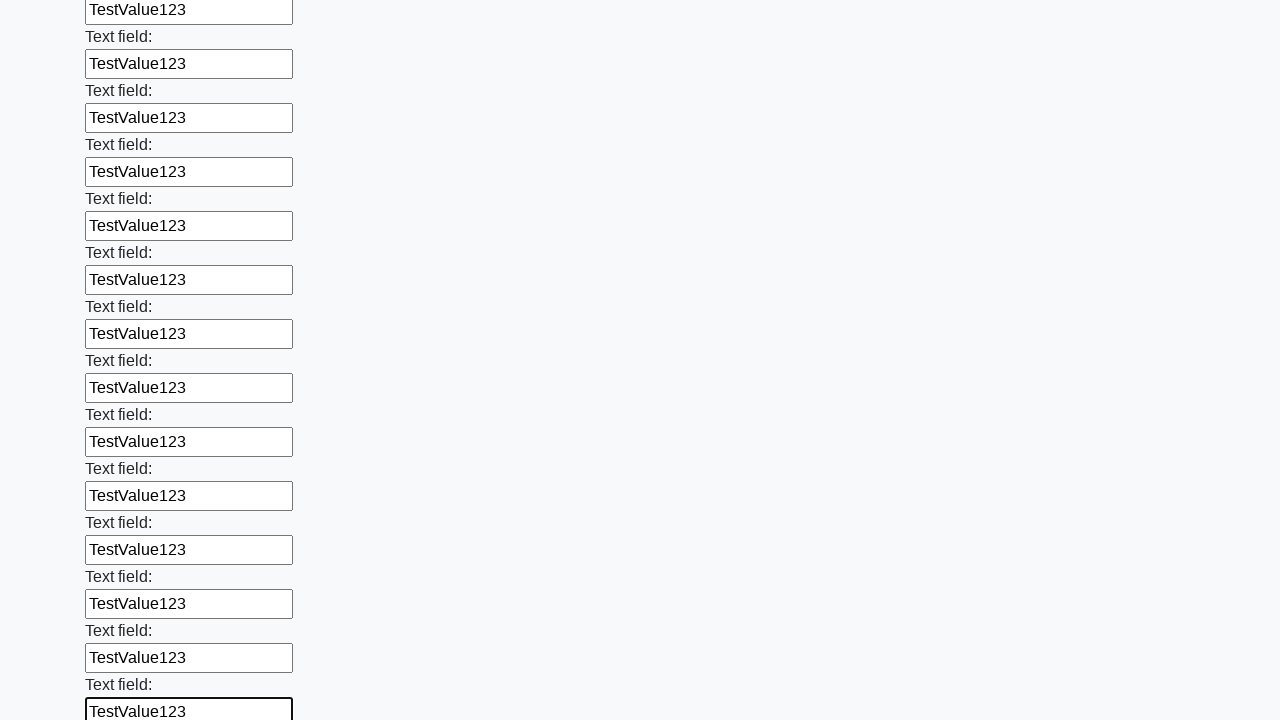

Filled an input field with 'TestValue123' on input >> nth=52
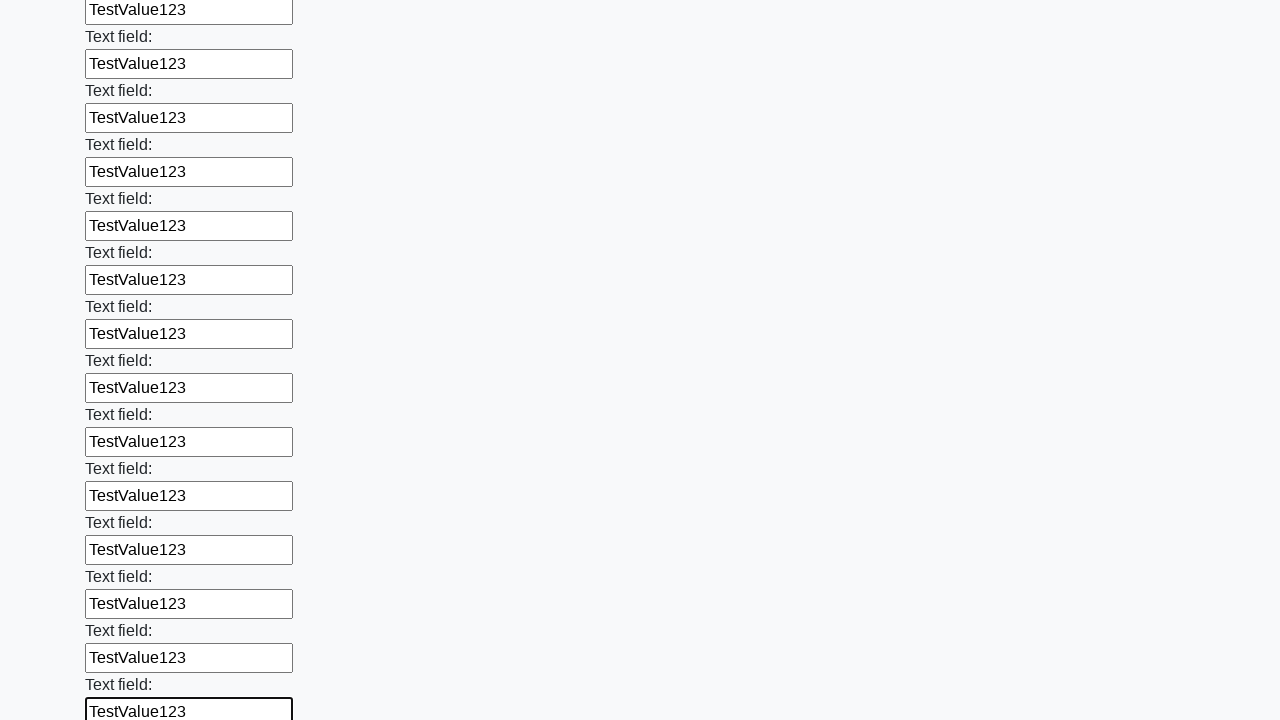

Filled an input field with 'TestValue123' on input >> nth=53
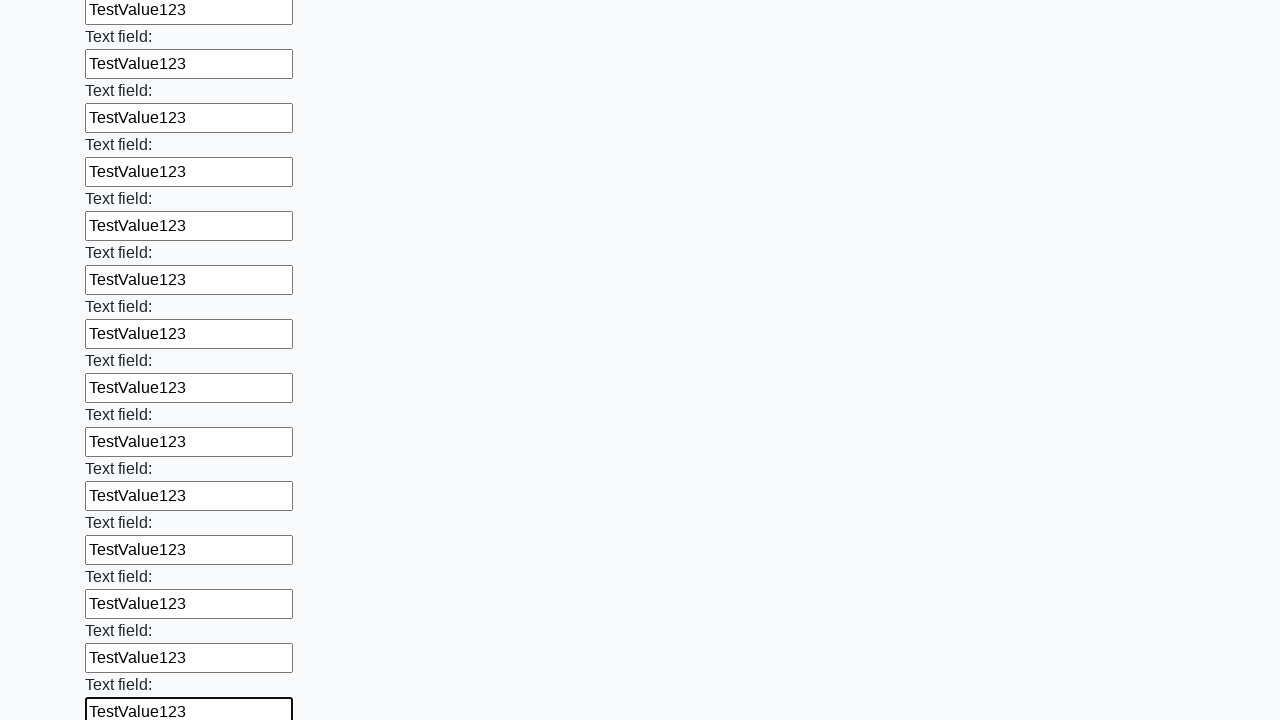

Filled an input field with 'TestValue123' on input >> nth=54
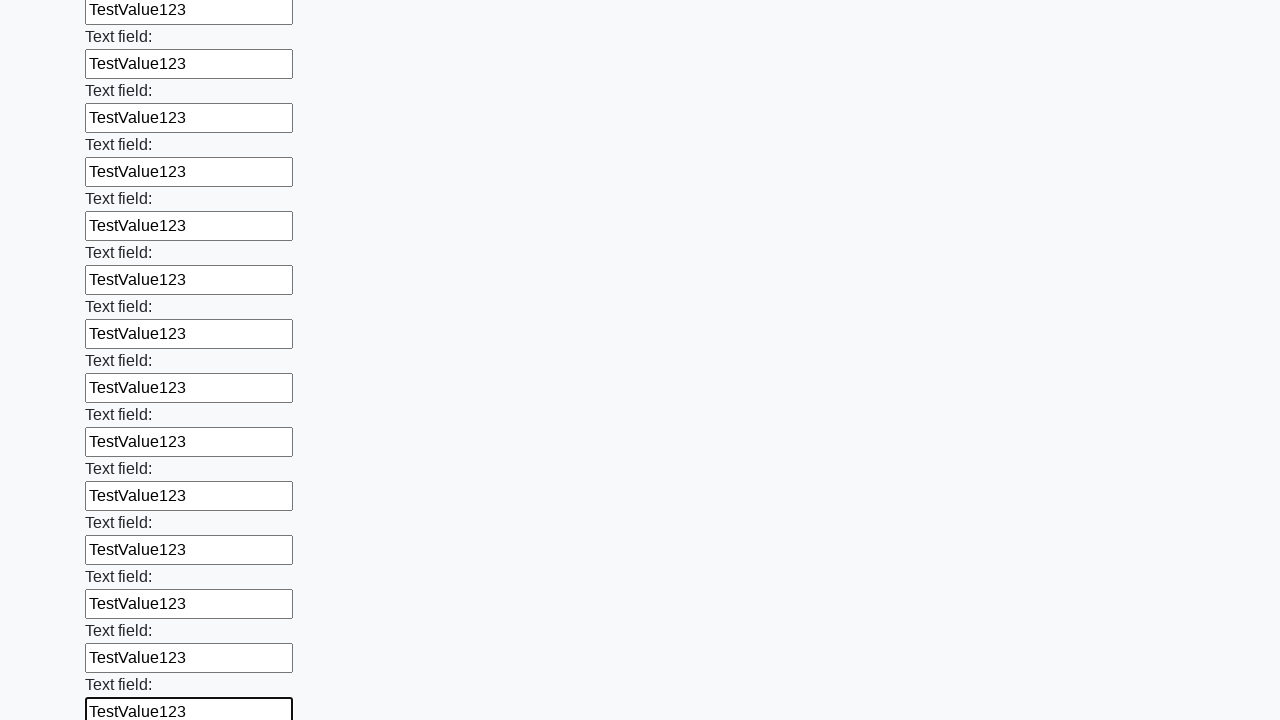

Filled an input field with 'TestValue123' on input >> nth=55
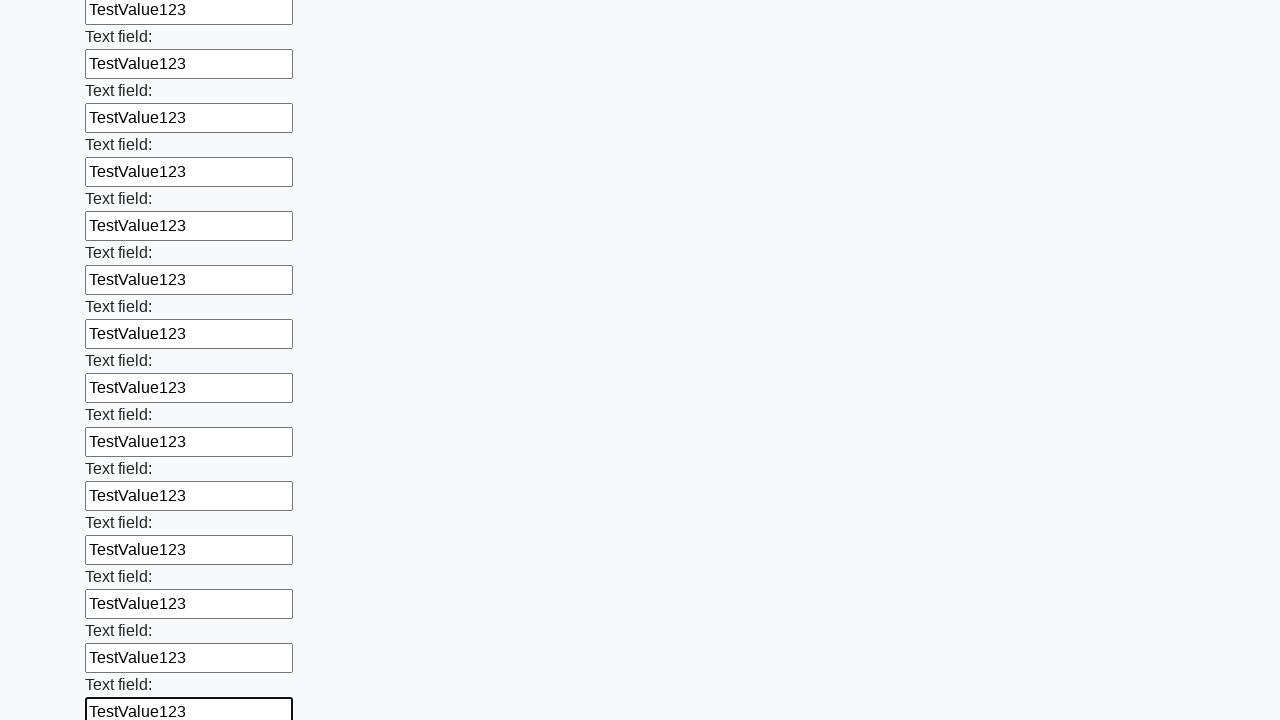

Filled an input field with 'TestValue123' on input >> nth=56
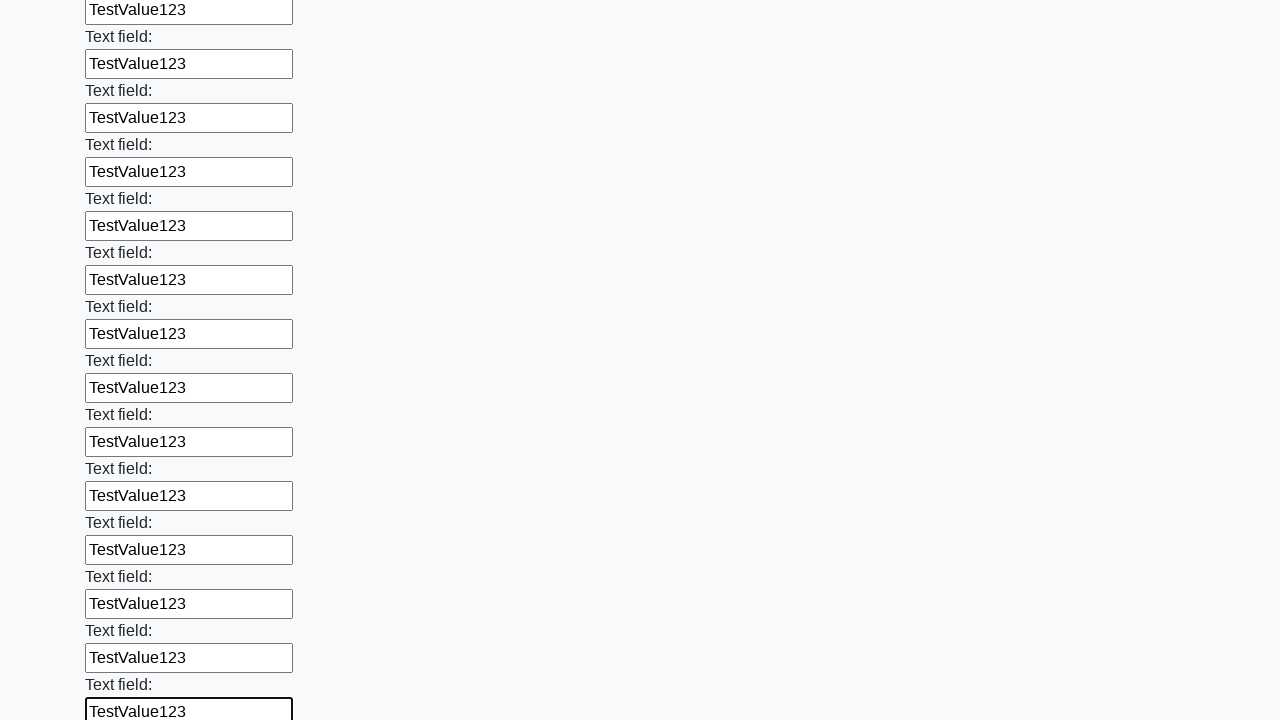

Filled an input field with 'TestValue123' on input >> nth=57
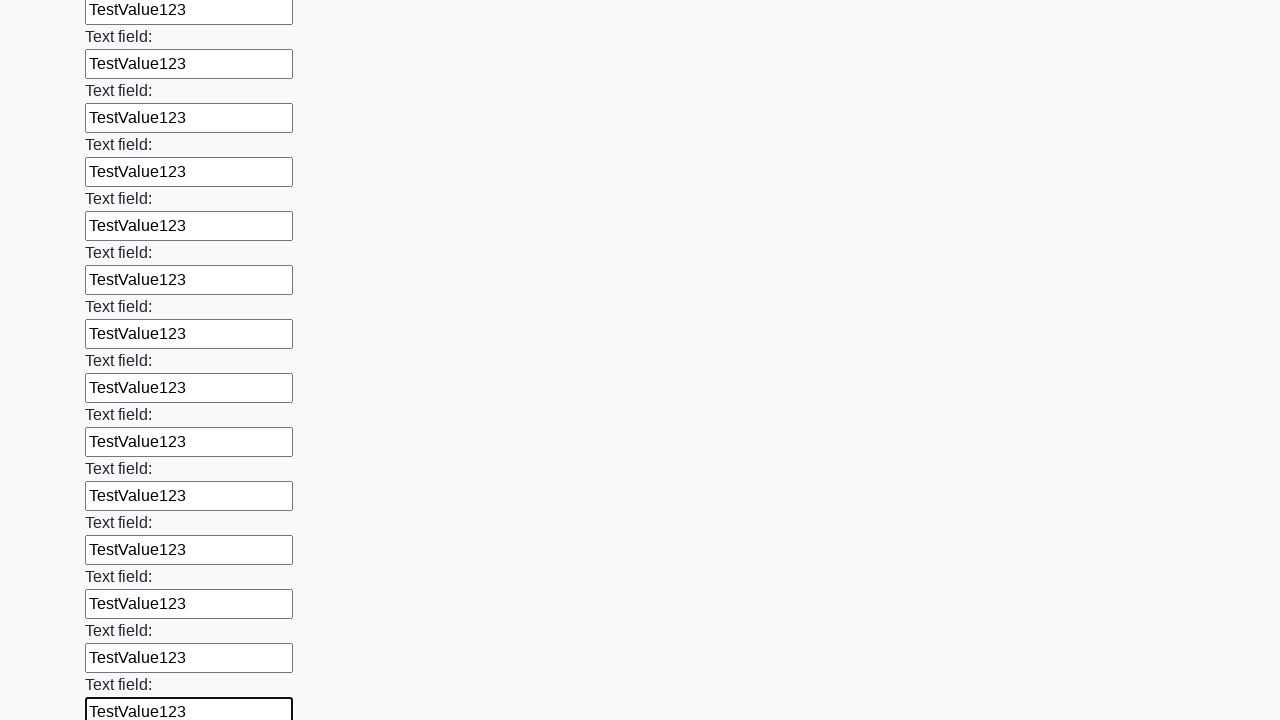

Filled an input field with 'TestValue123' on input >> nth=58
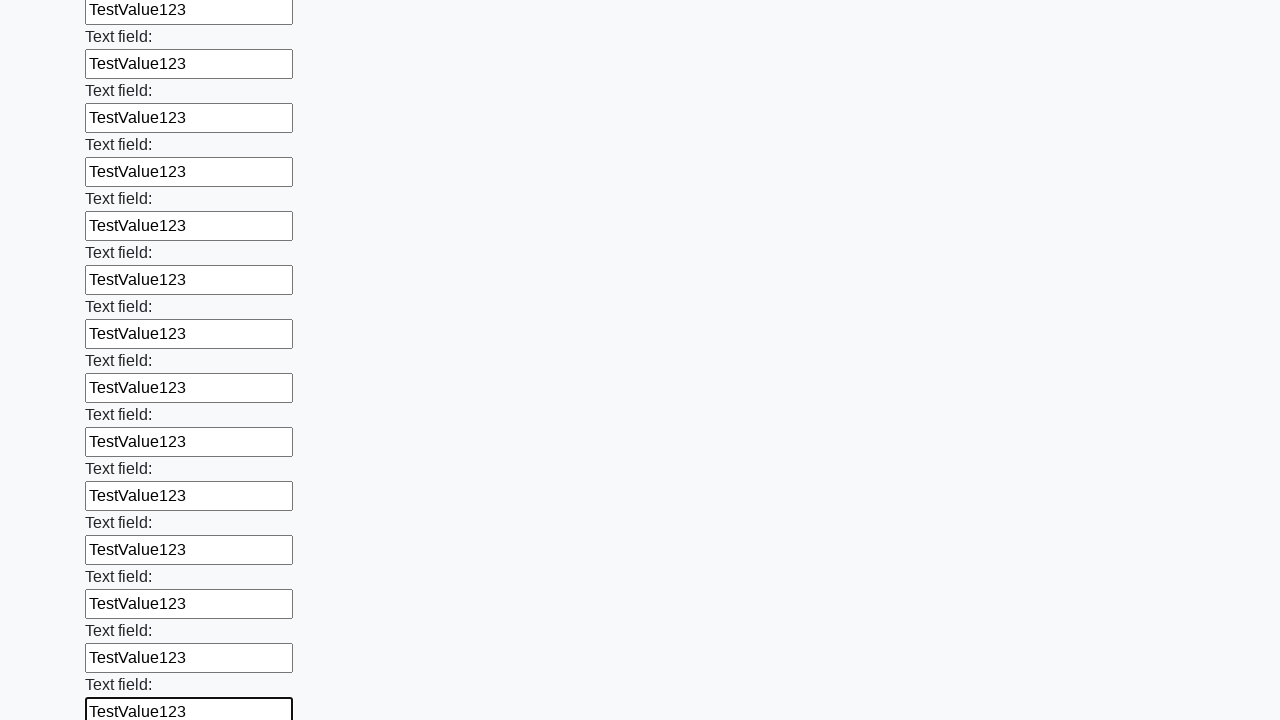

Filled an input field with 'TestValue123' on input >> nth=59
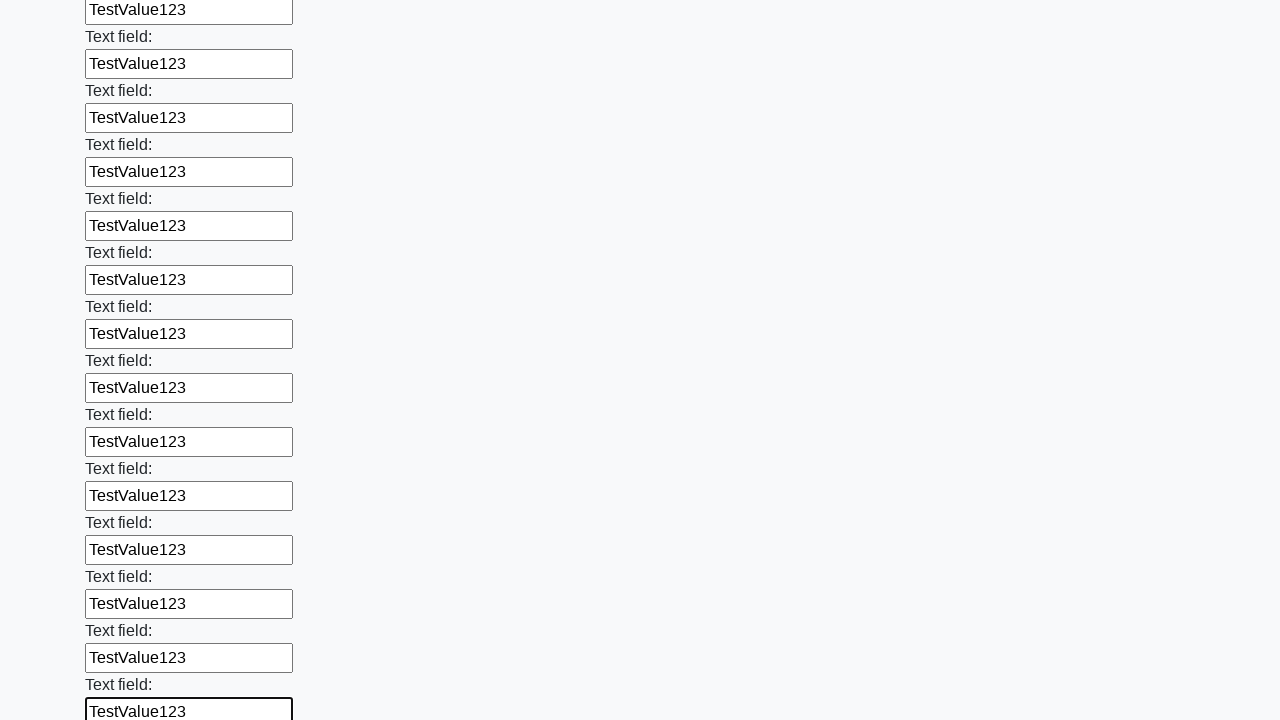

Filled an input field with 'TestValue123' on input >> nth=60
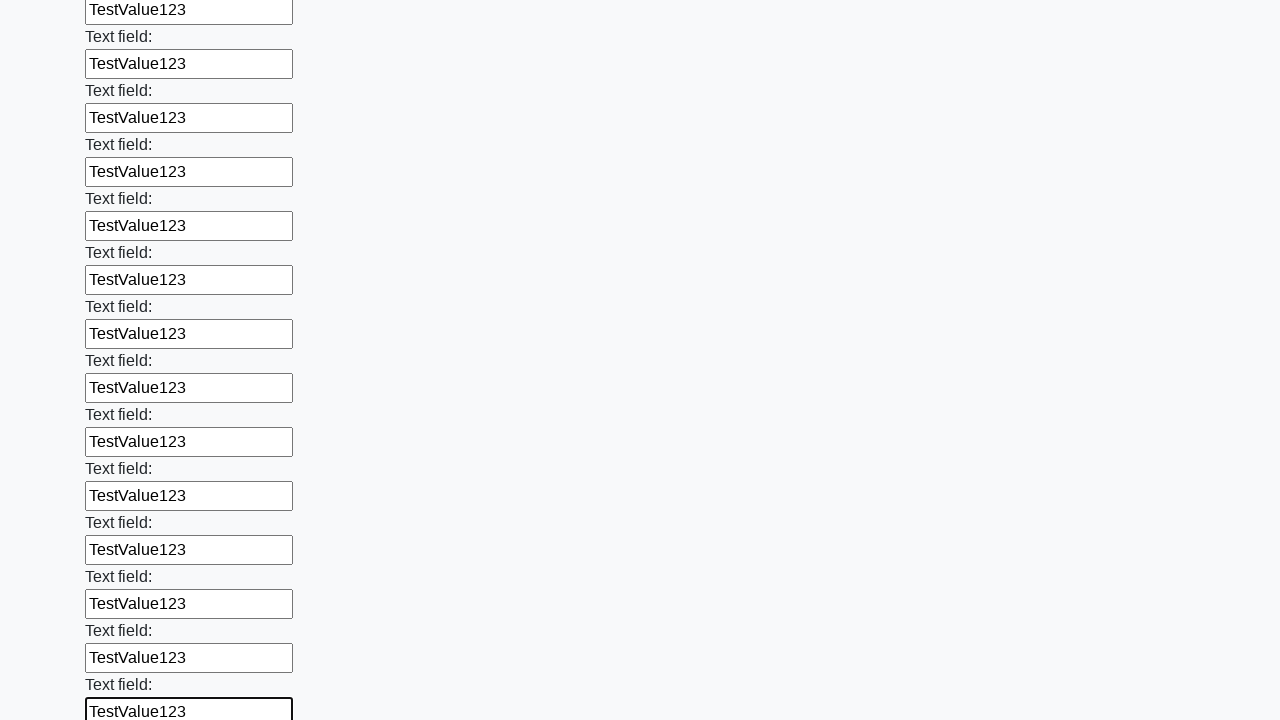

Filled an input field with 'TestValue123' on input >> nth=61
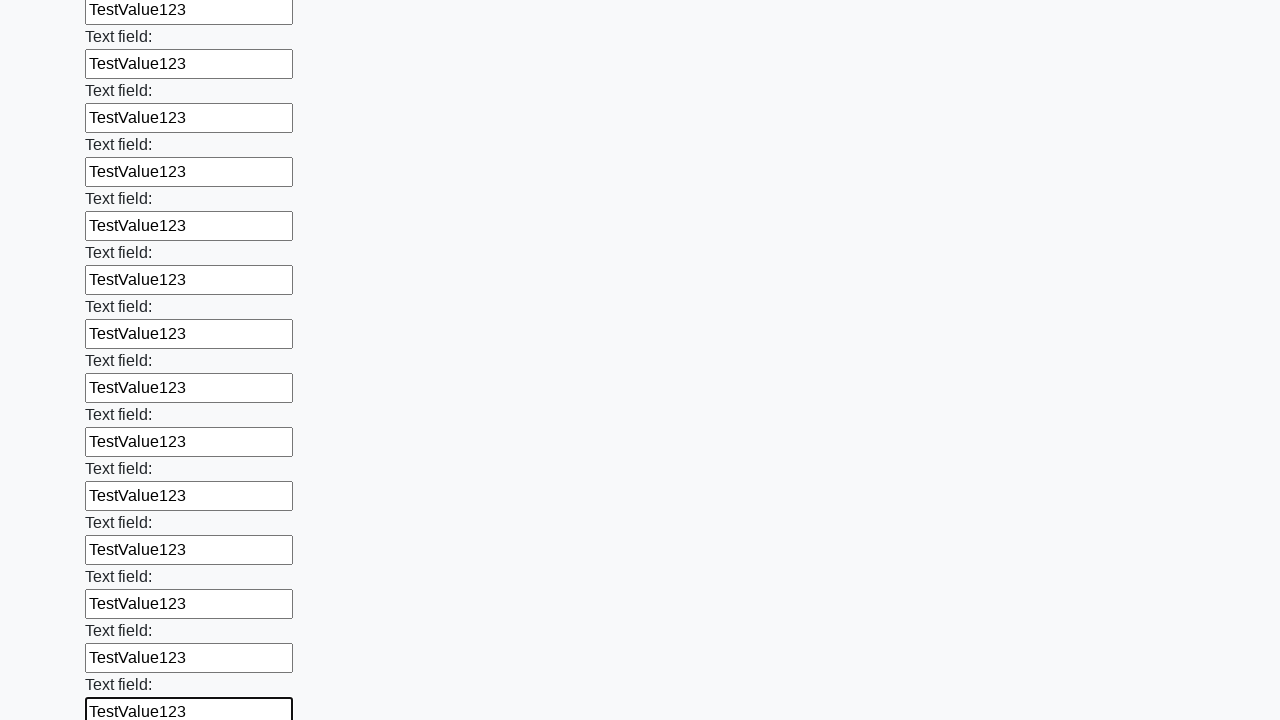

Filled an input field with 'TestValue123' on input >> nth=62
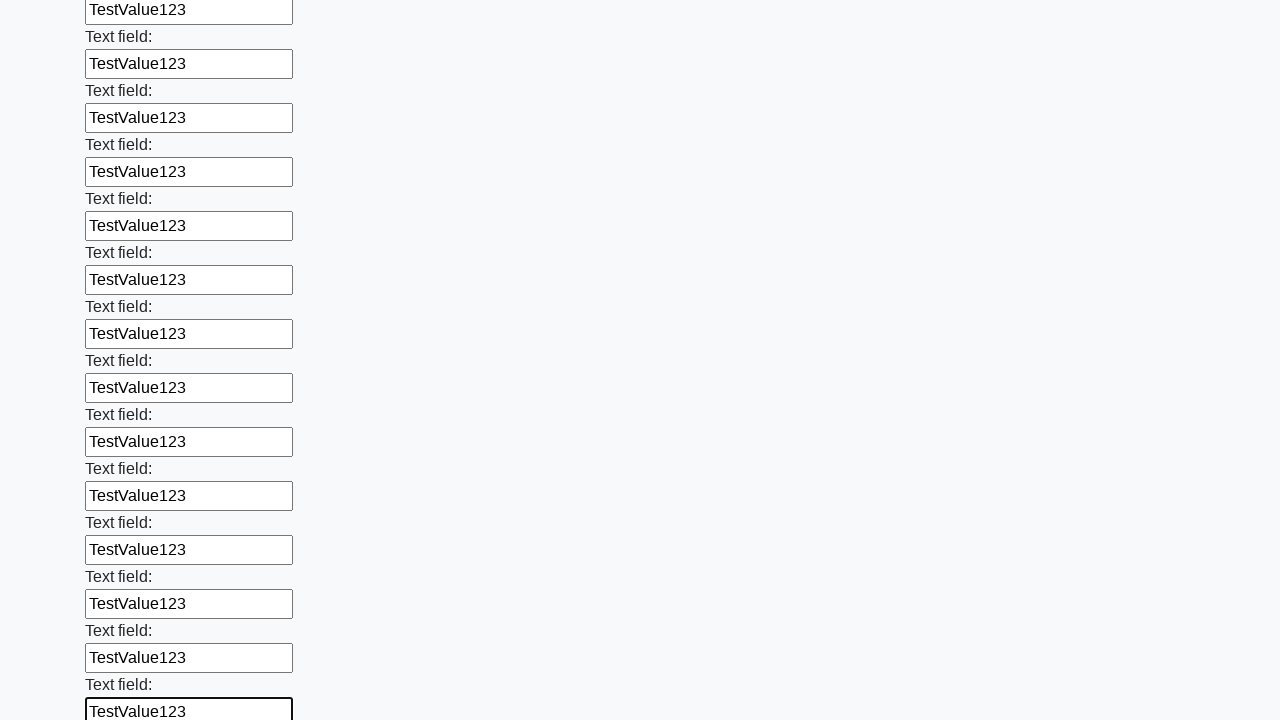

Filled an input field with 'TestValue123' on input >> nth=63
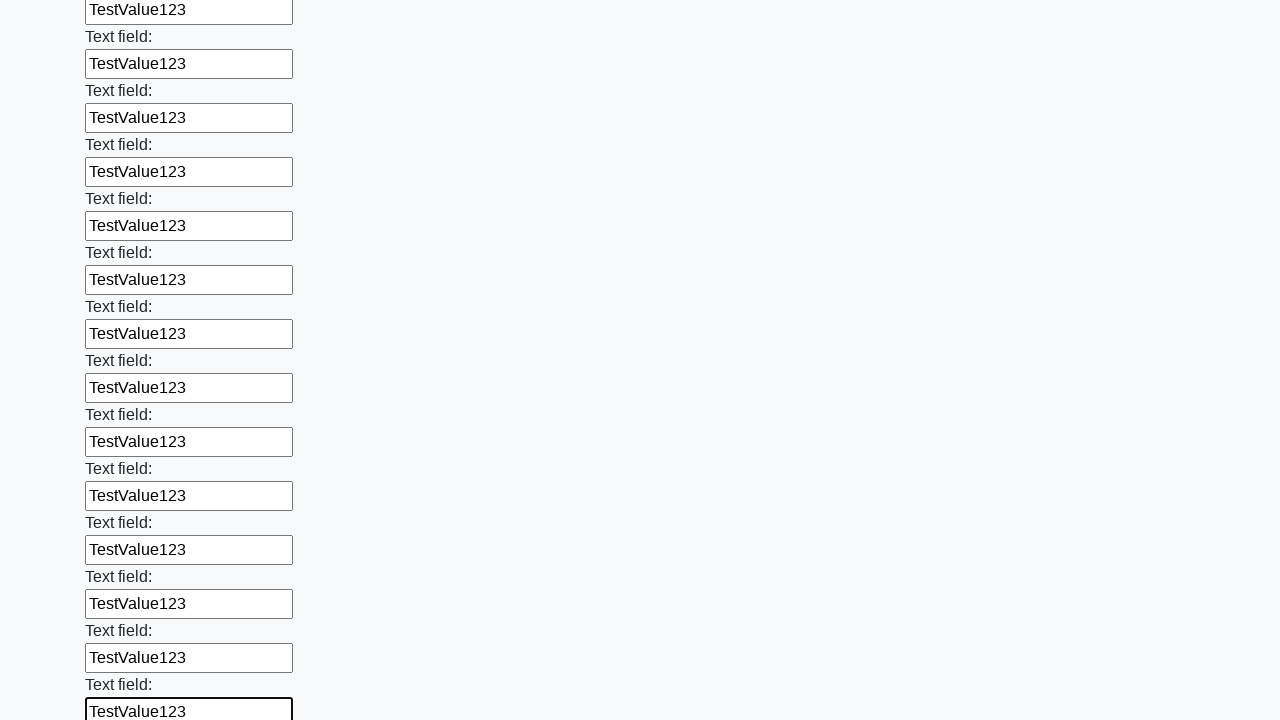

Filled an input field with 'TestValue123' on input >> nth=64
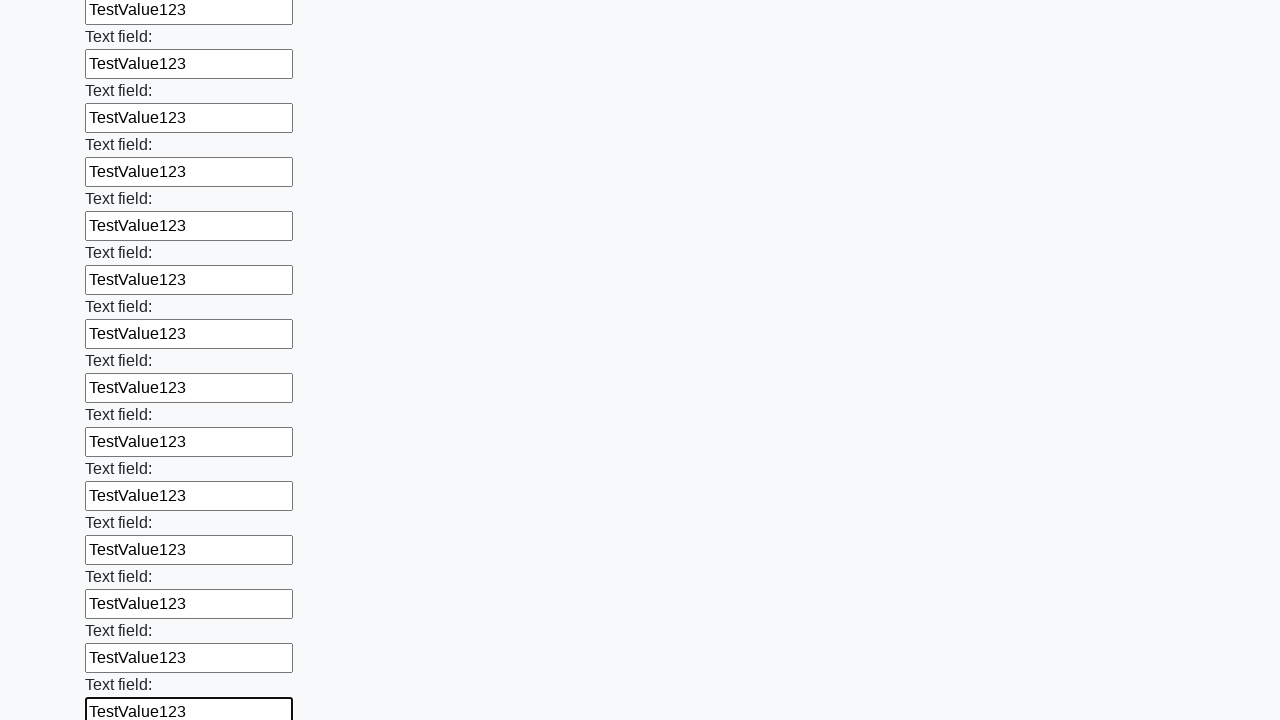

Filled an input field with 'TestValue123' on input >> nth=65
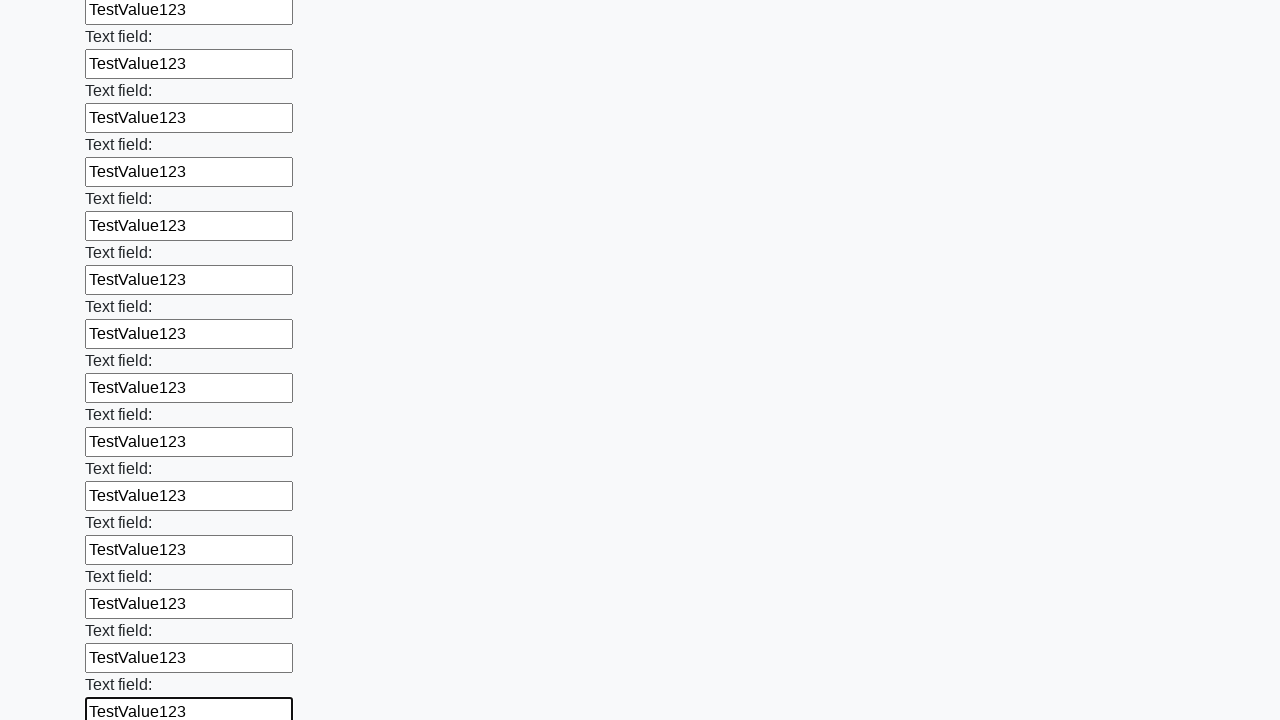

Filled an input field with 'TestValue123' on input >> nth=66
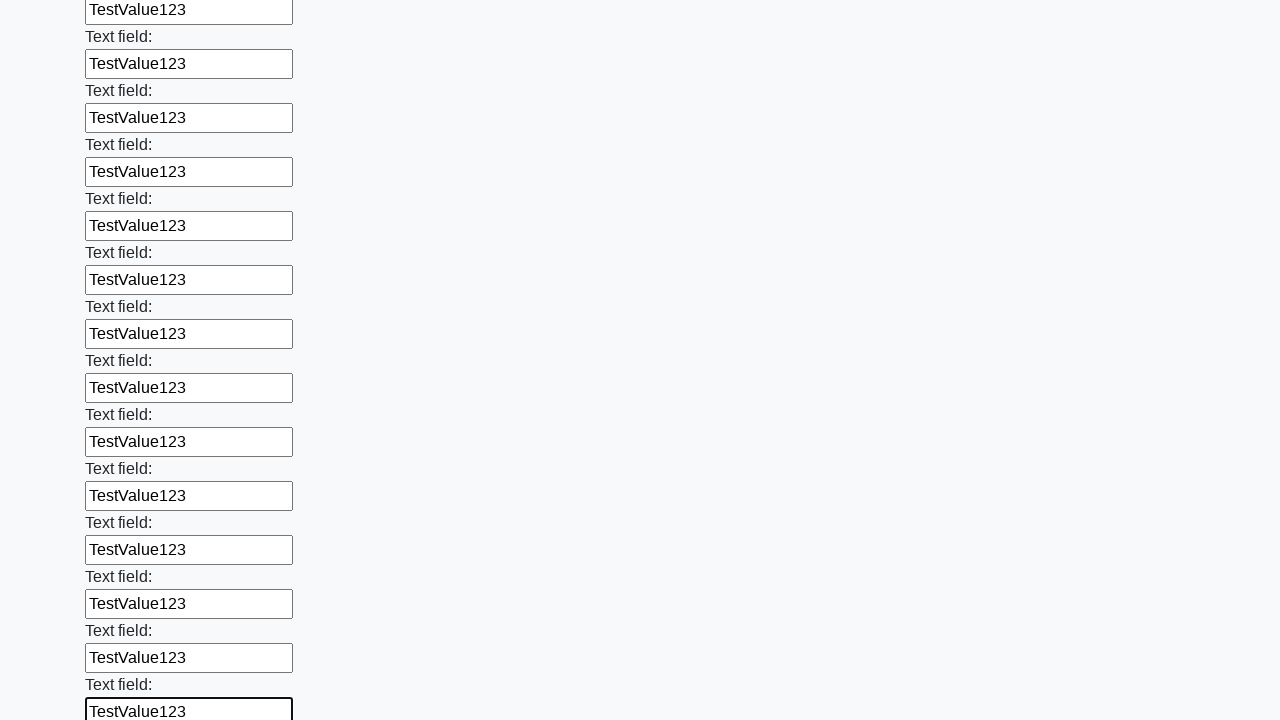

Filled an input field with 'TestValue123' on input >> nth=67
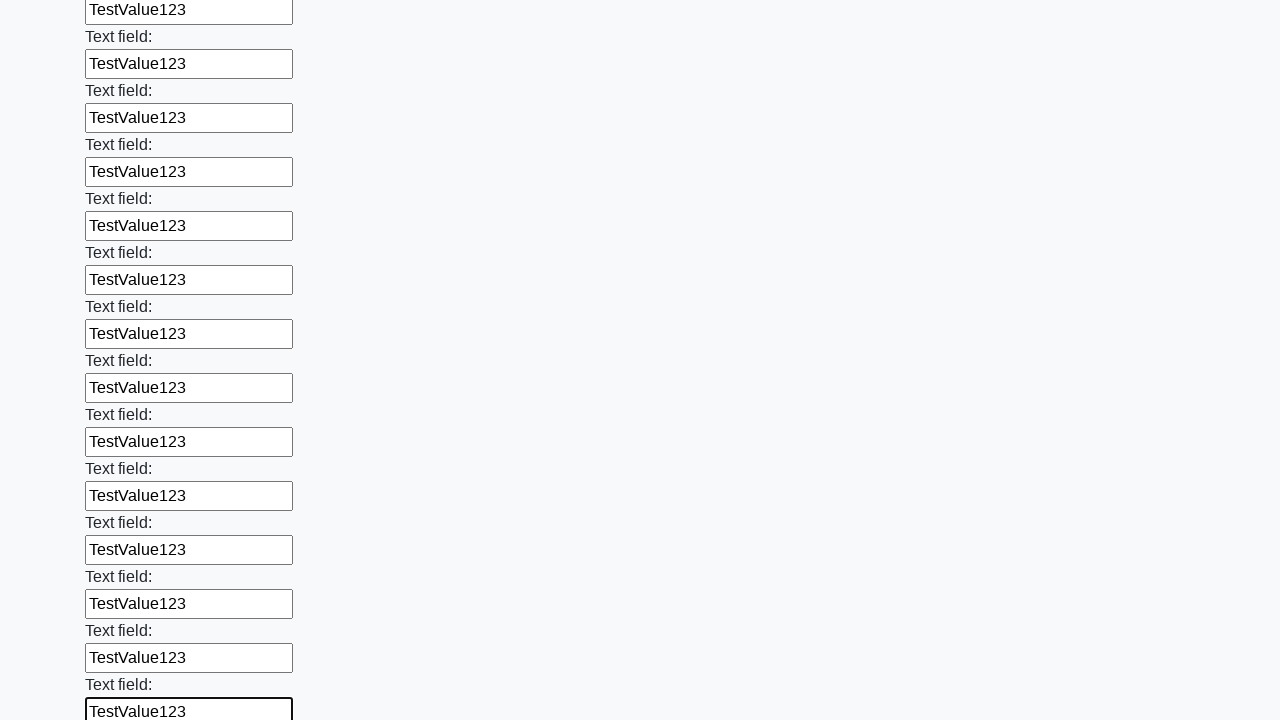

Filled an input field with 'TestValue123' on input >> nth=68
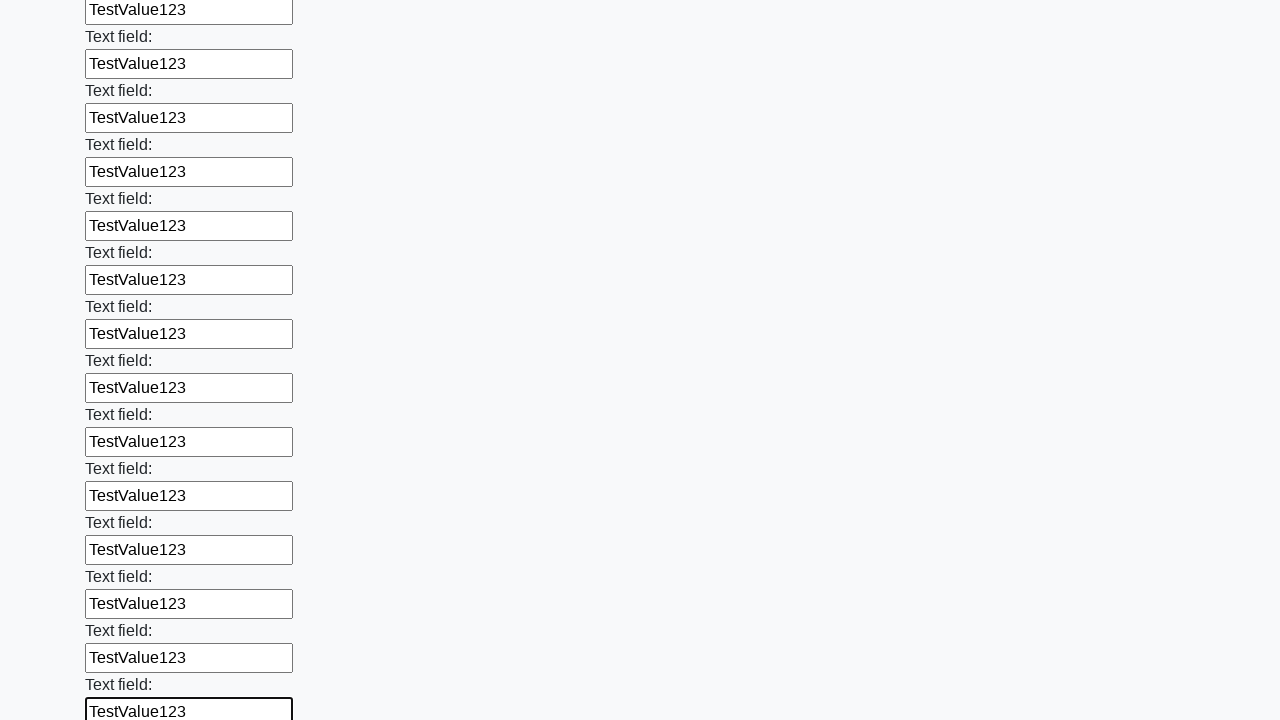

Filled an input field with 'TestValue123' on input >> nth=69
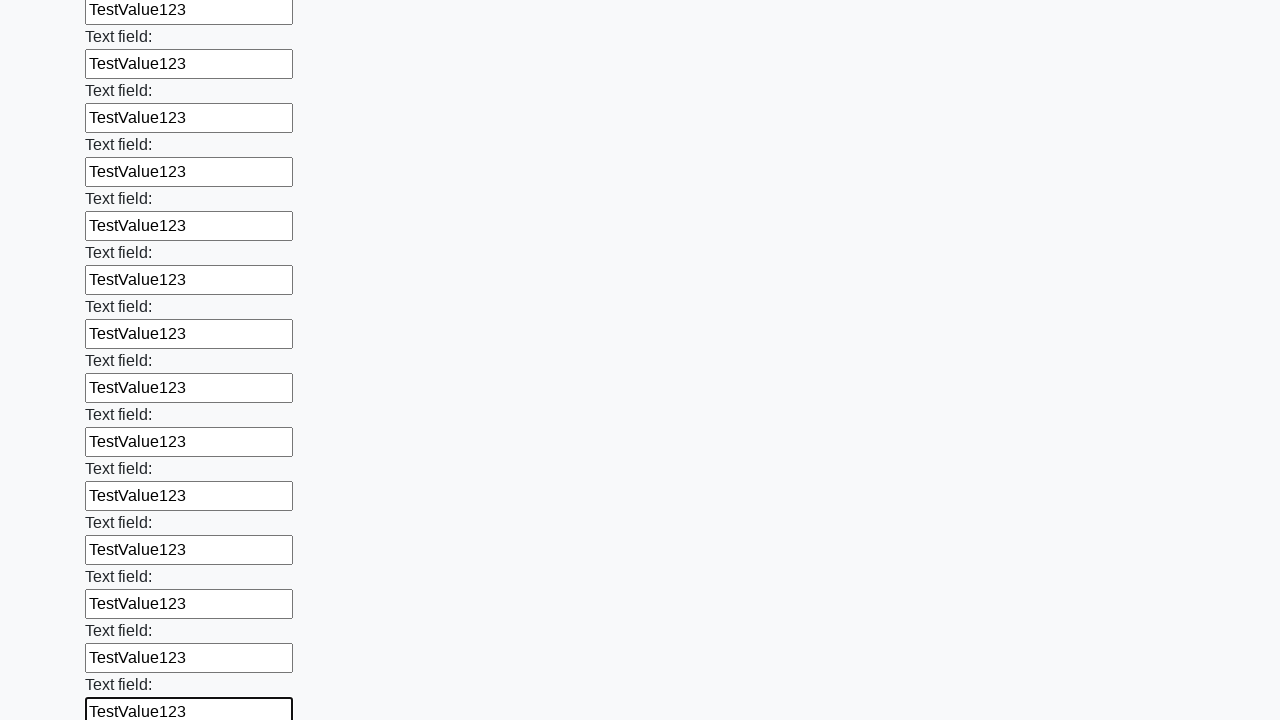

Filled an input field with 'TestValue123' on input >> nth=70
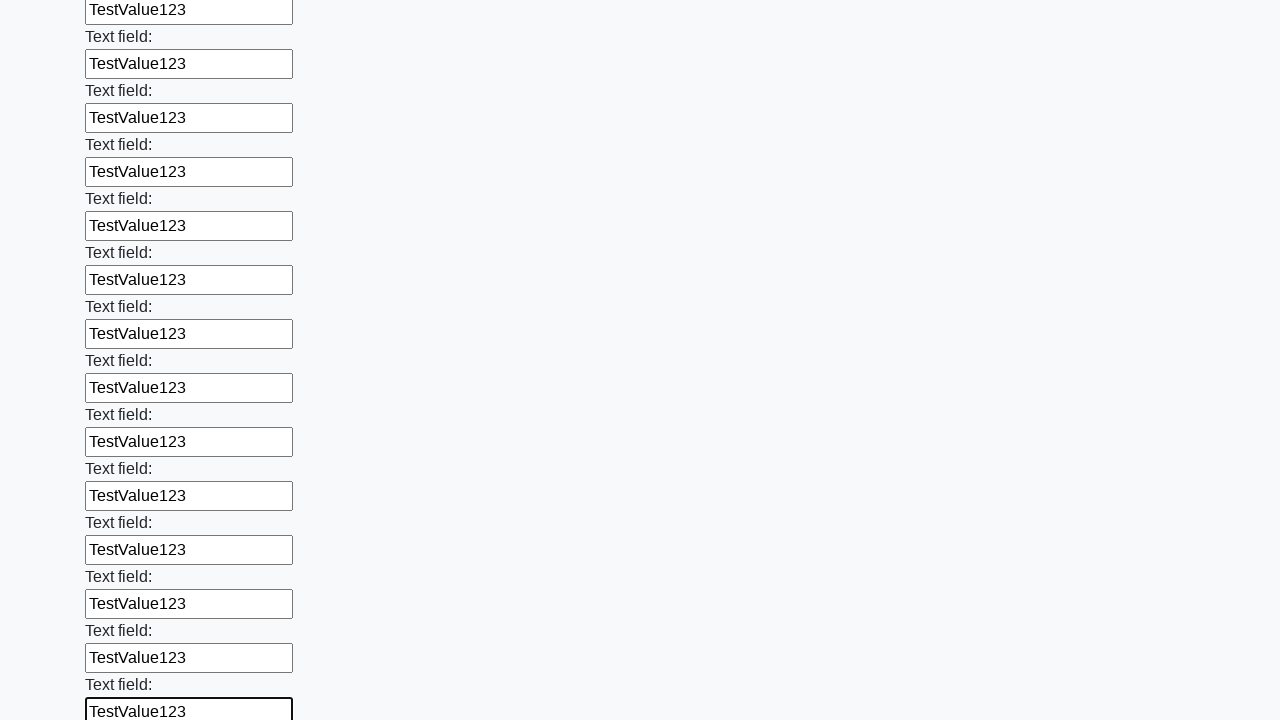

Filled an input field with 'TestValue123' on input >> nth=71
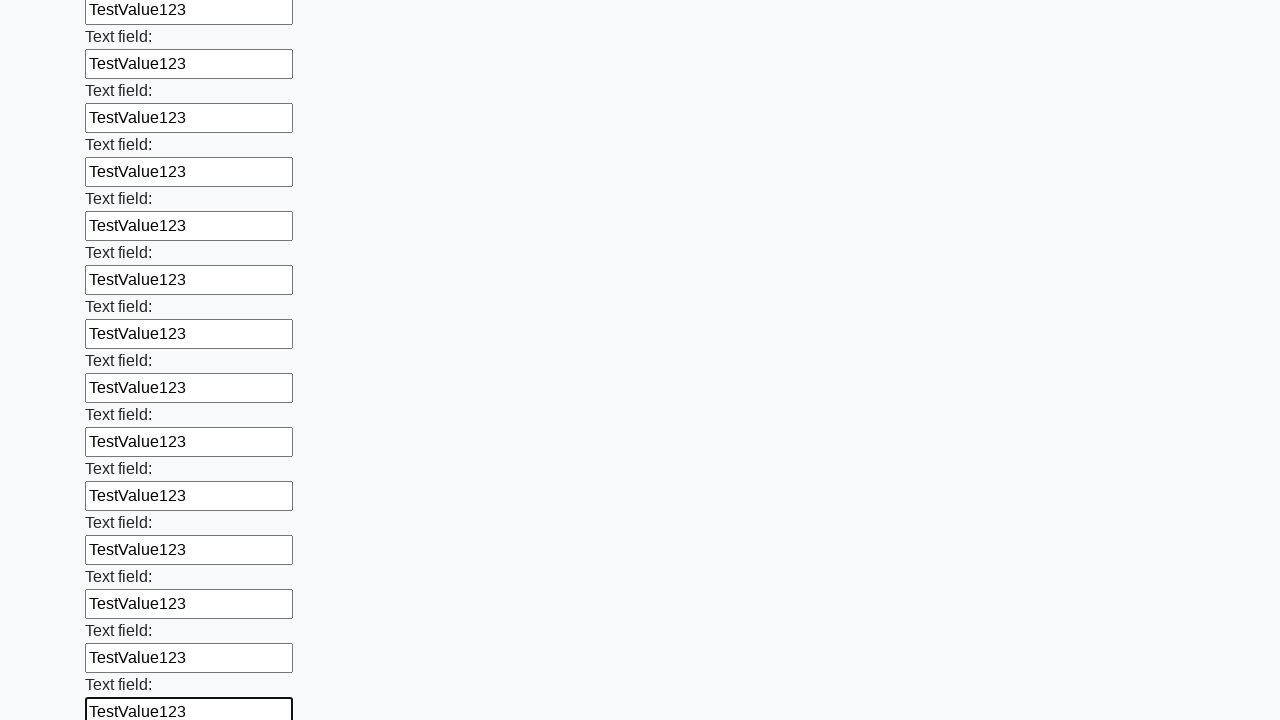

Filled an input field with 'TestValue123' on input >> nth=72
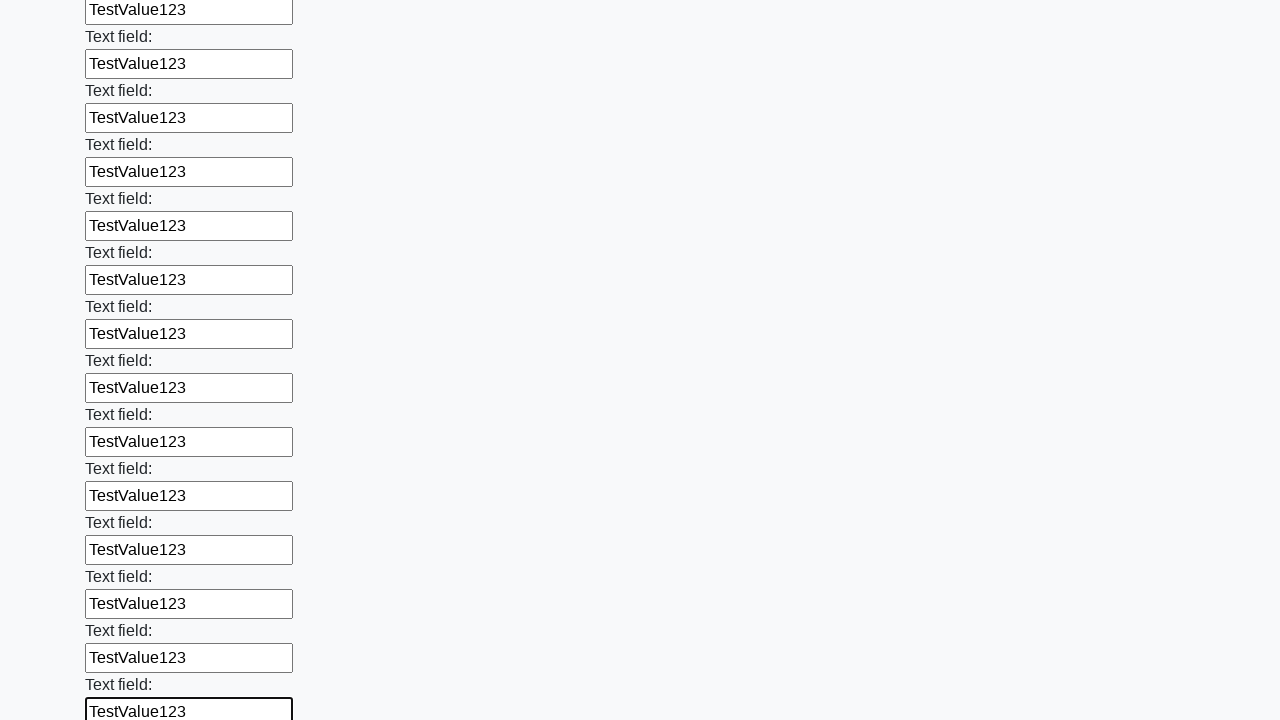

Filled an input field with 'TestValue123' on input >> nth=73
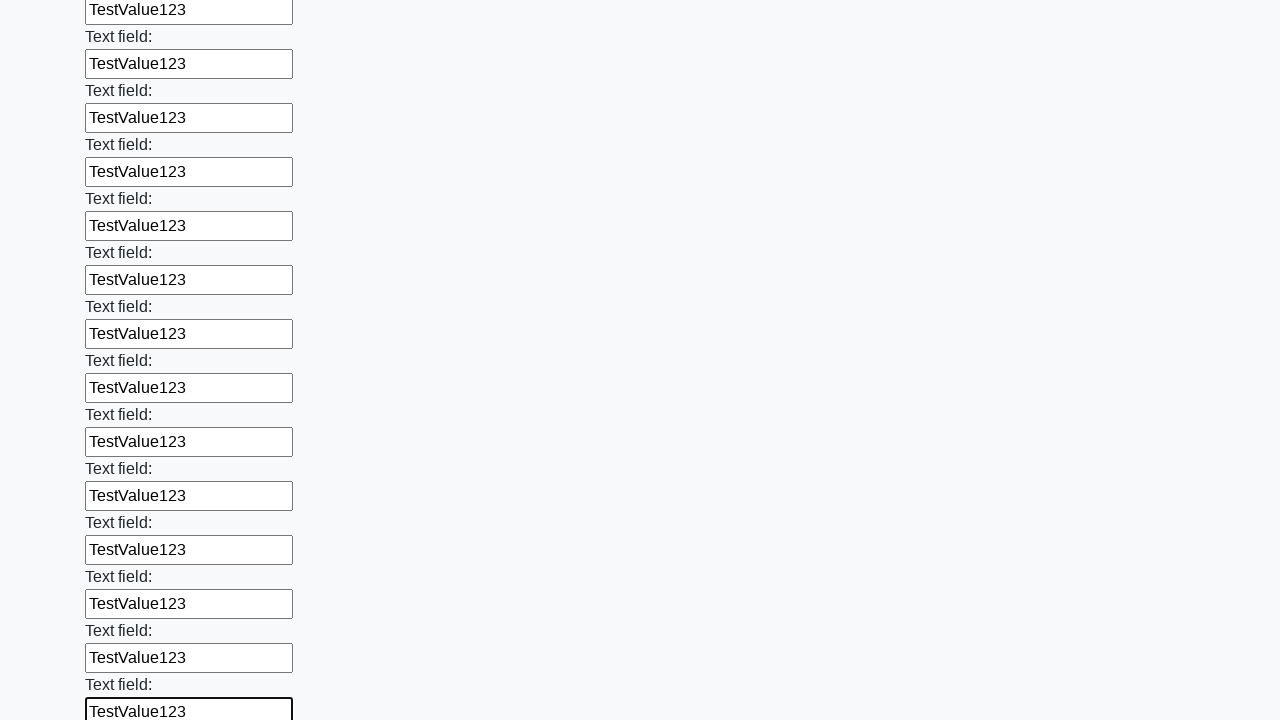

Filled an input field with 'TestValue123' on input >> nth=74
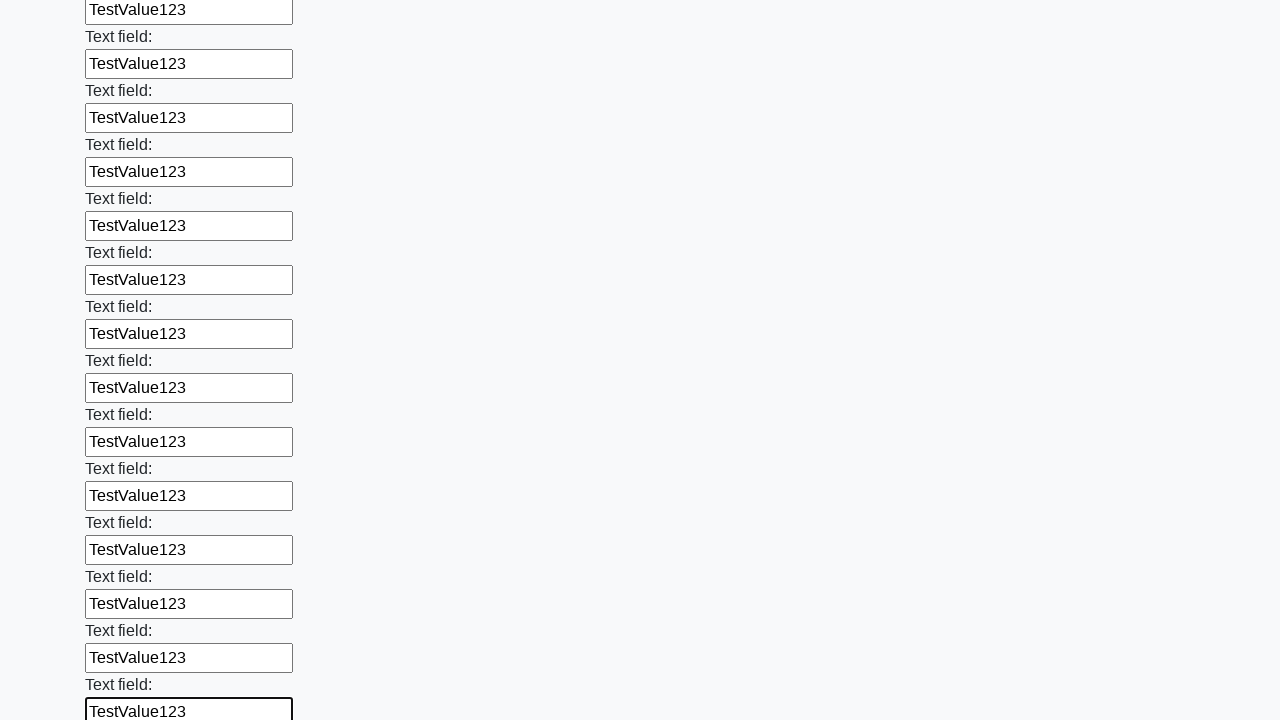

Filled an input field with 'TestValue123' on input >> nth=75
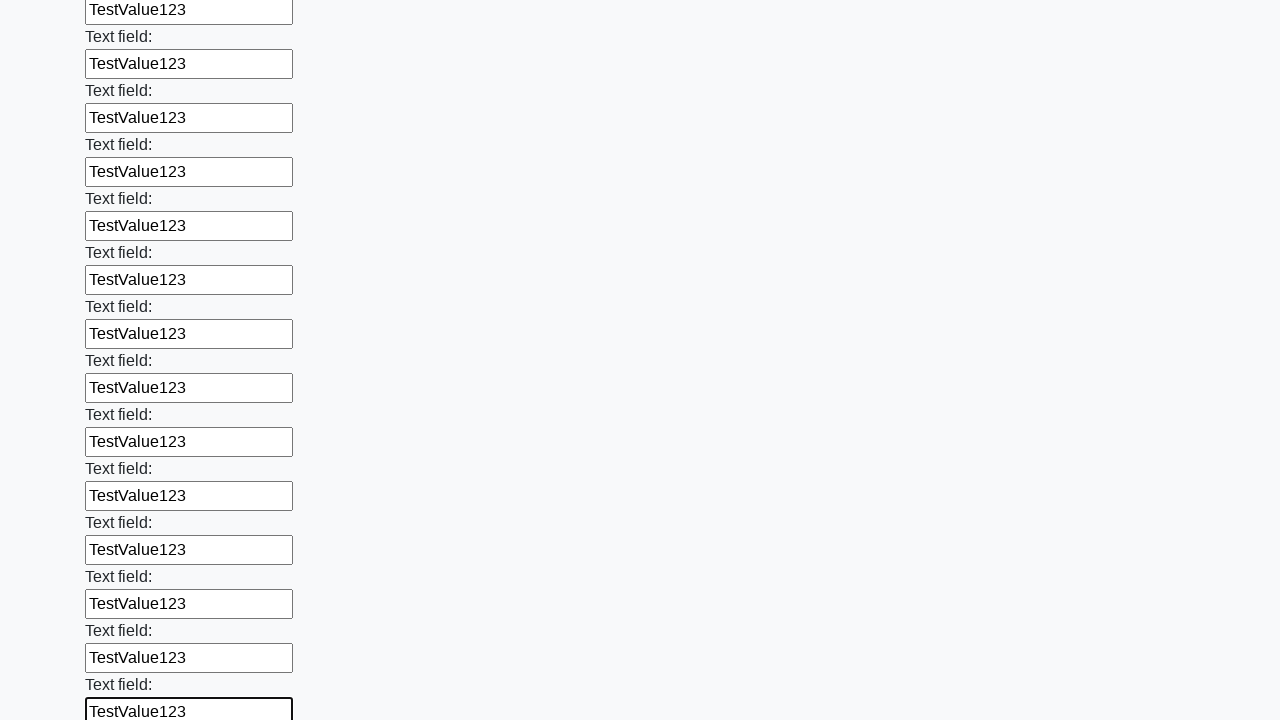

Filled an input field with 'TestValue123' on input >> nth=76
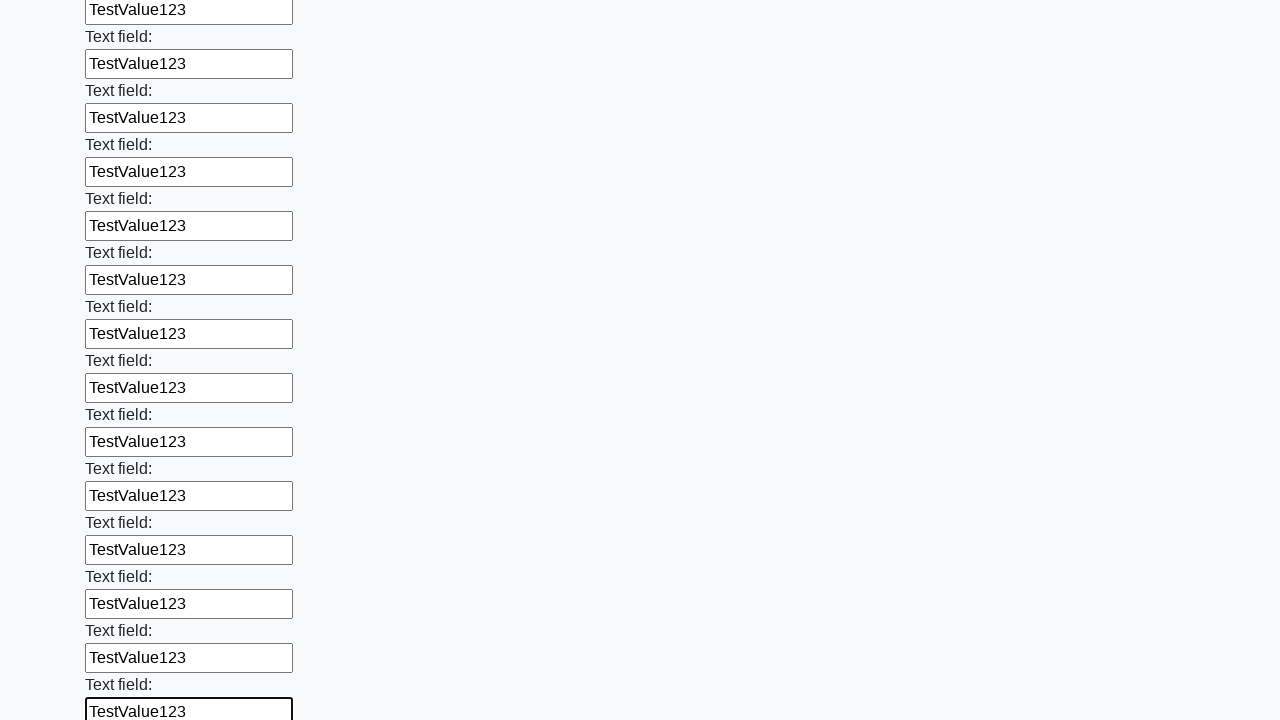

Filled an input field with 'TestValue123' on input >> nth=77
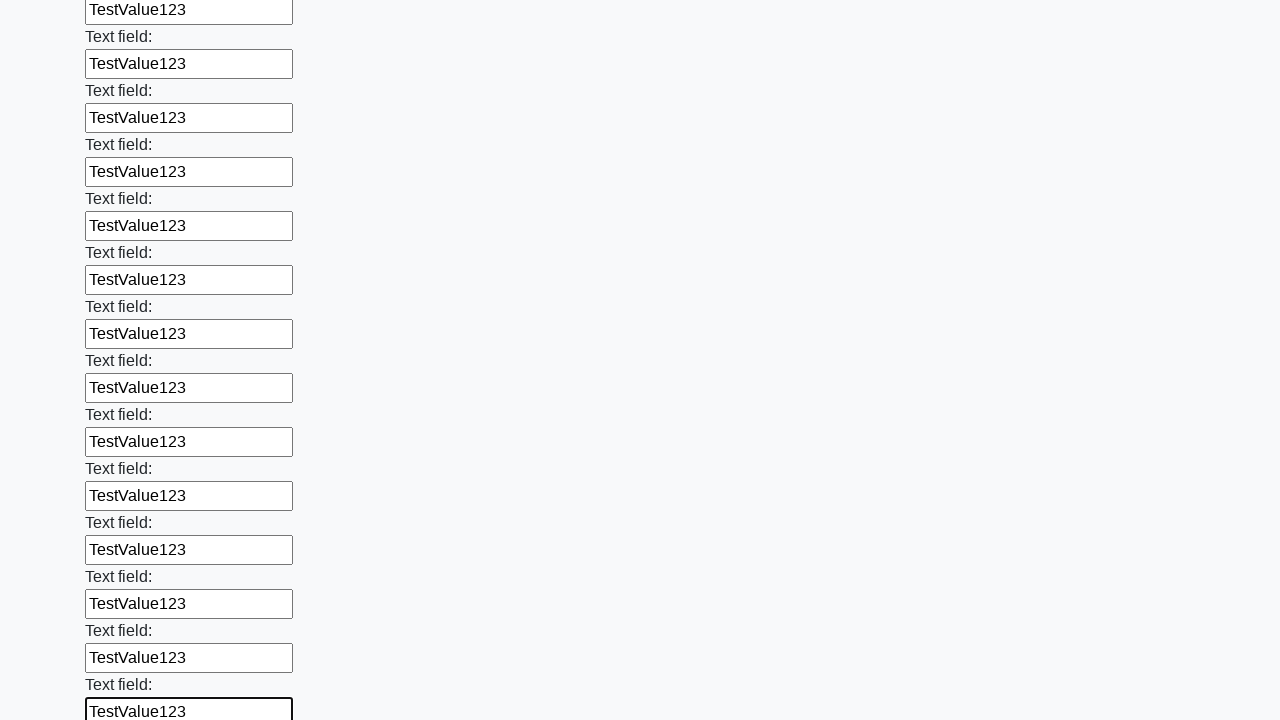

Filled an input field with 'TestValue123' on input >> nth=78
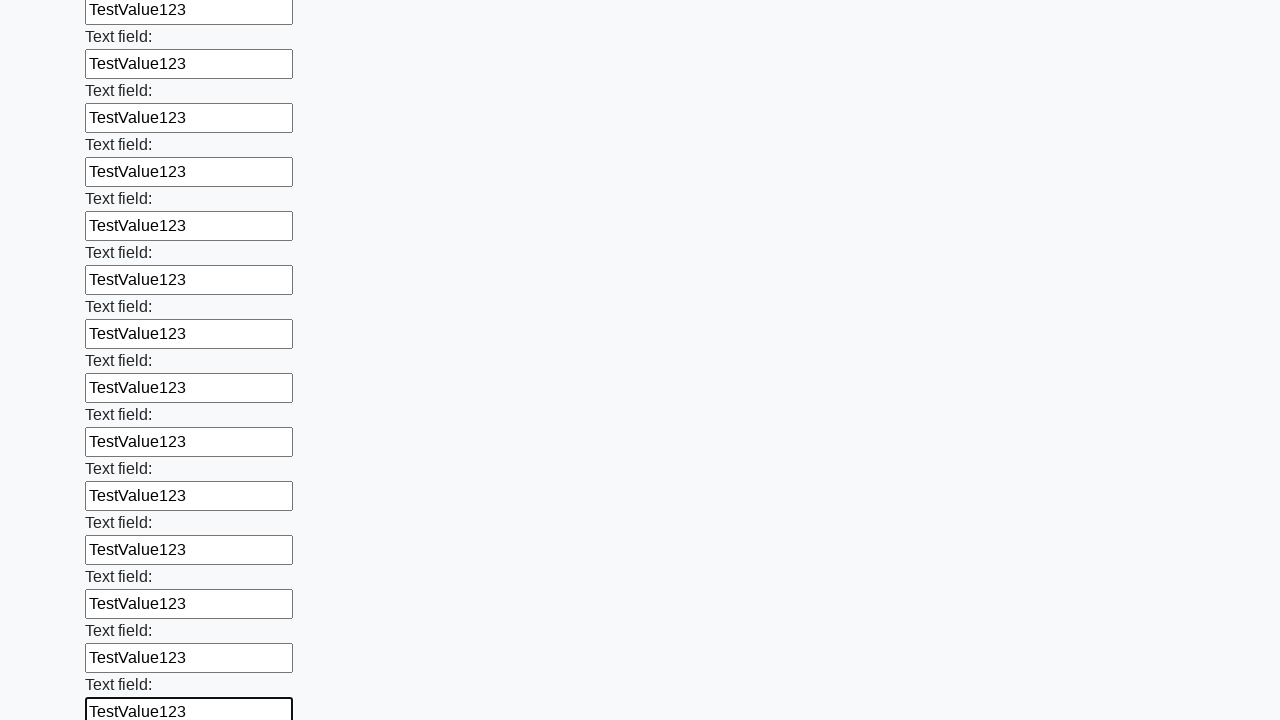

Filled an input field with 'TestValue123' on input >> nth=79
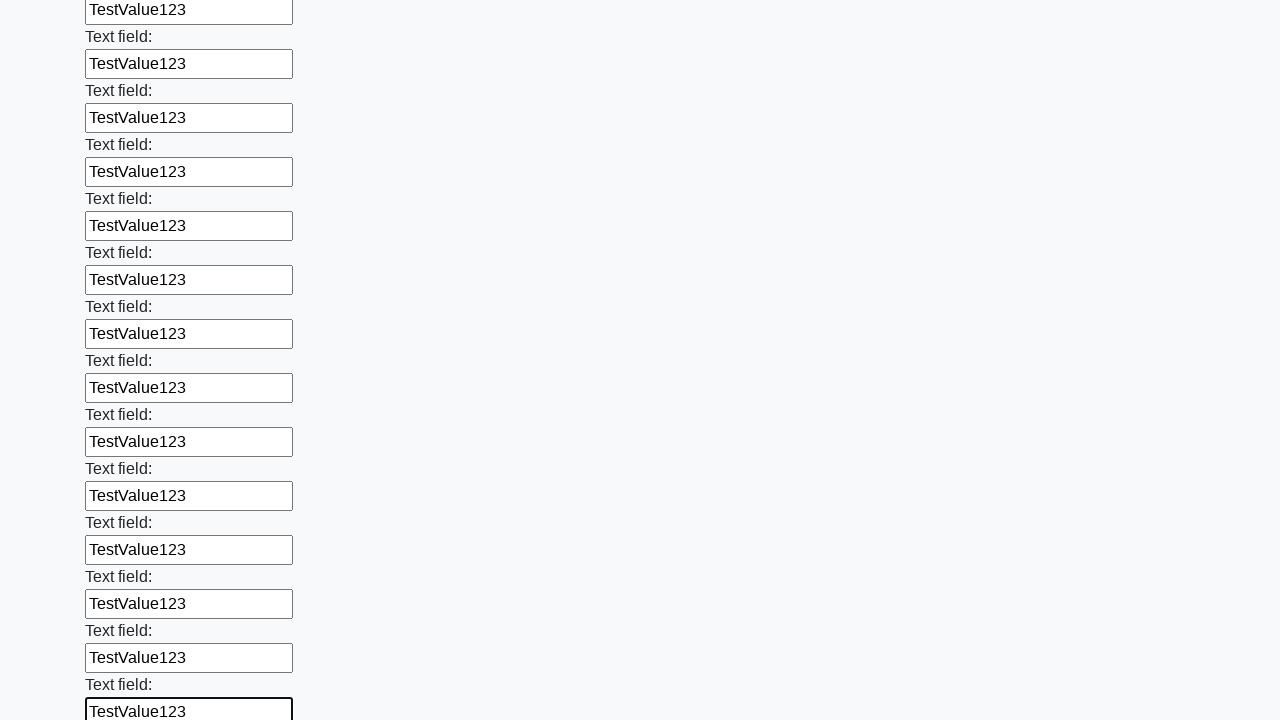

Filled an input field with 'TestValue123' on input >> nth=80
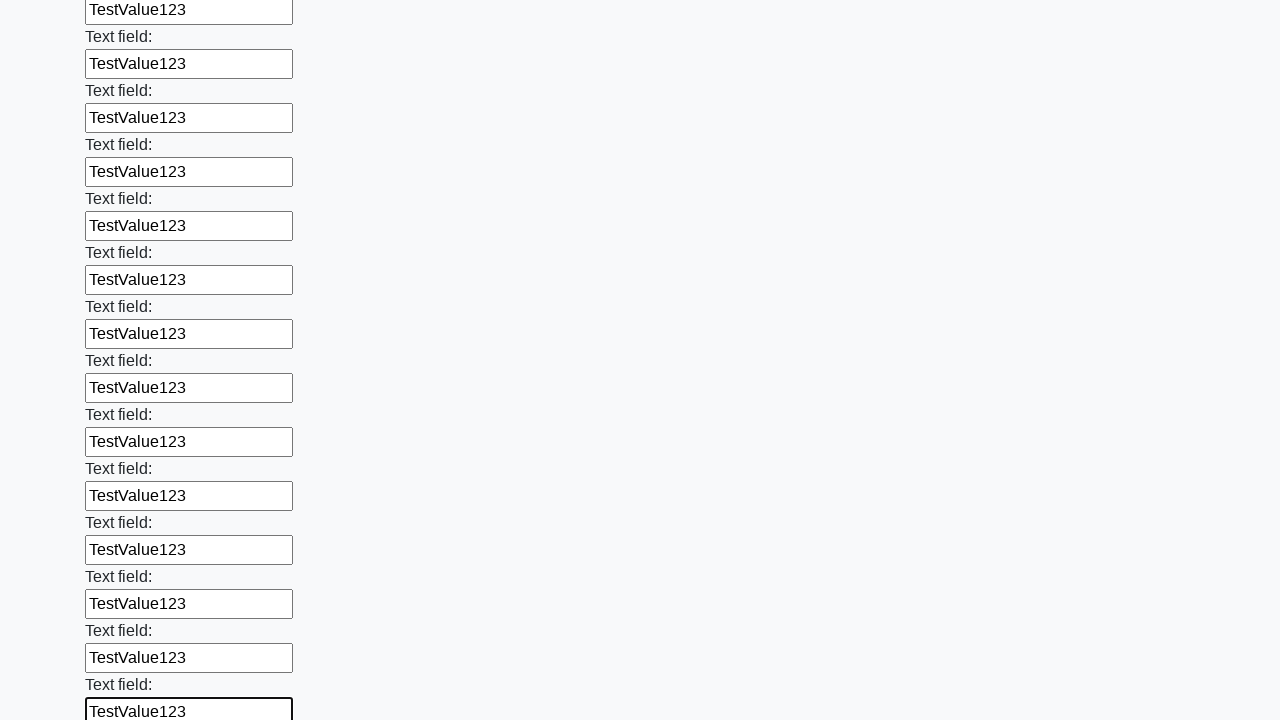

Filled an input field with 'TestValue123' on input >> nth=81
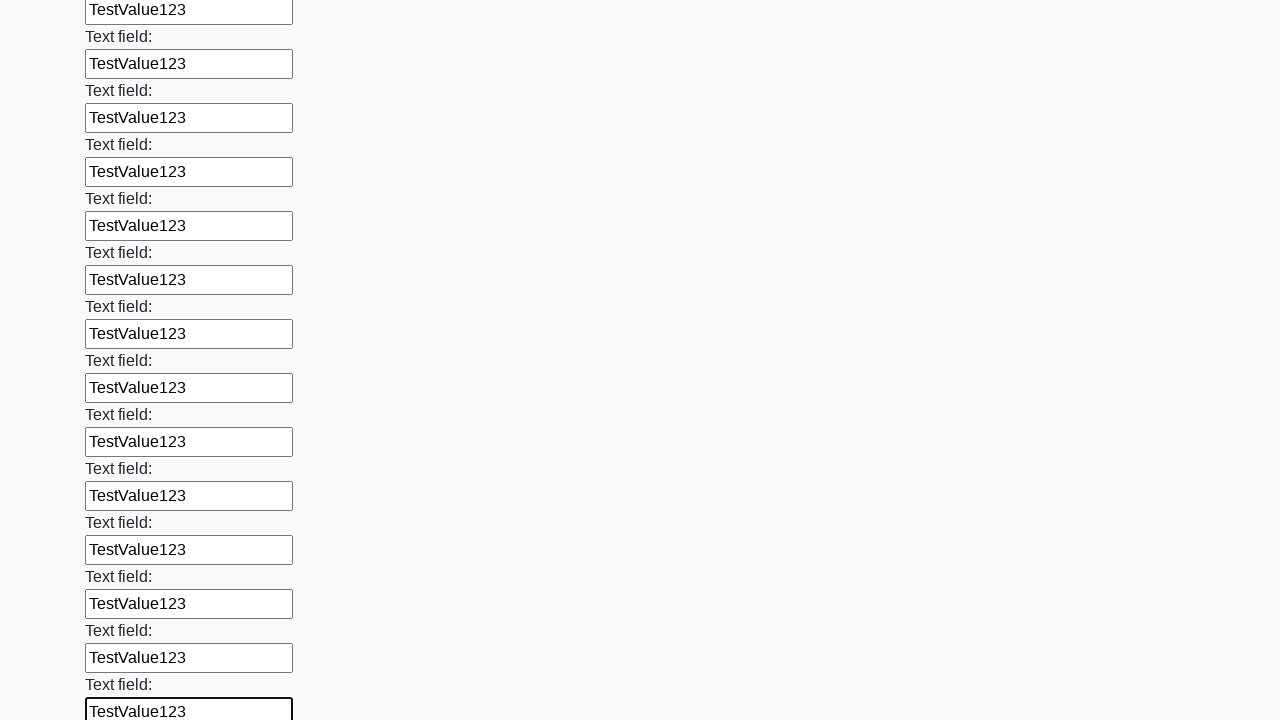

Filled an input field with 'TestValue123' on input >> nth=82
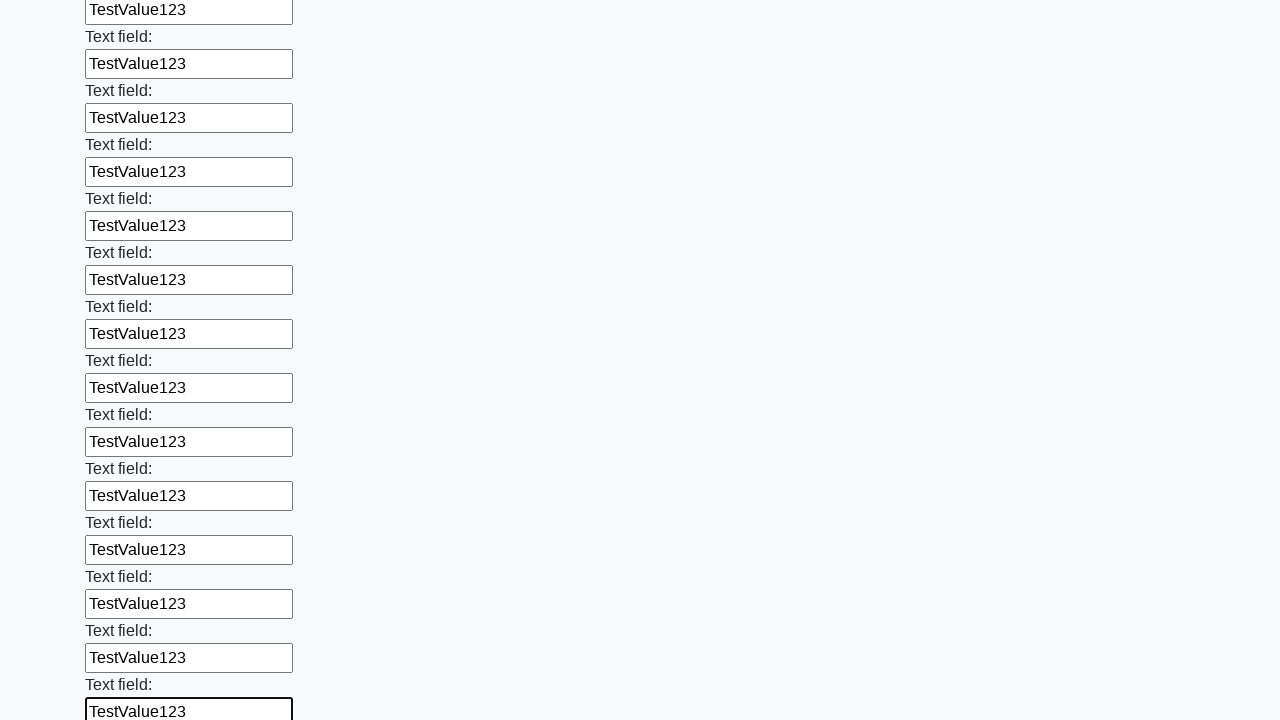

Filled an input field with 'TestValue123' on input >> nth=83
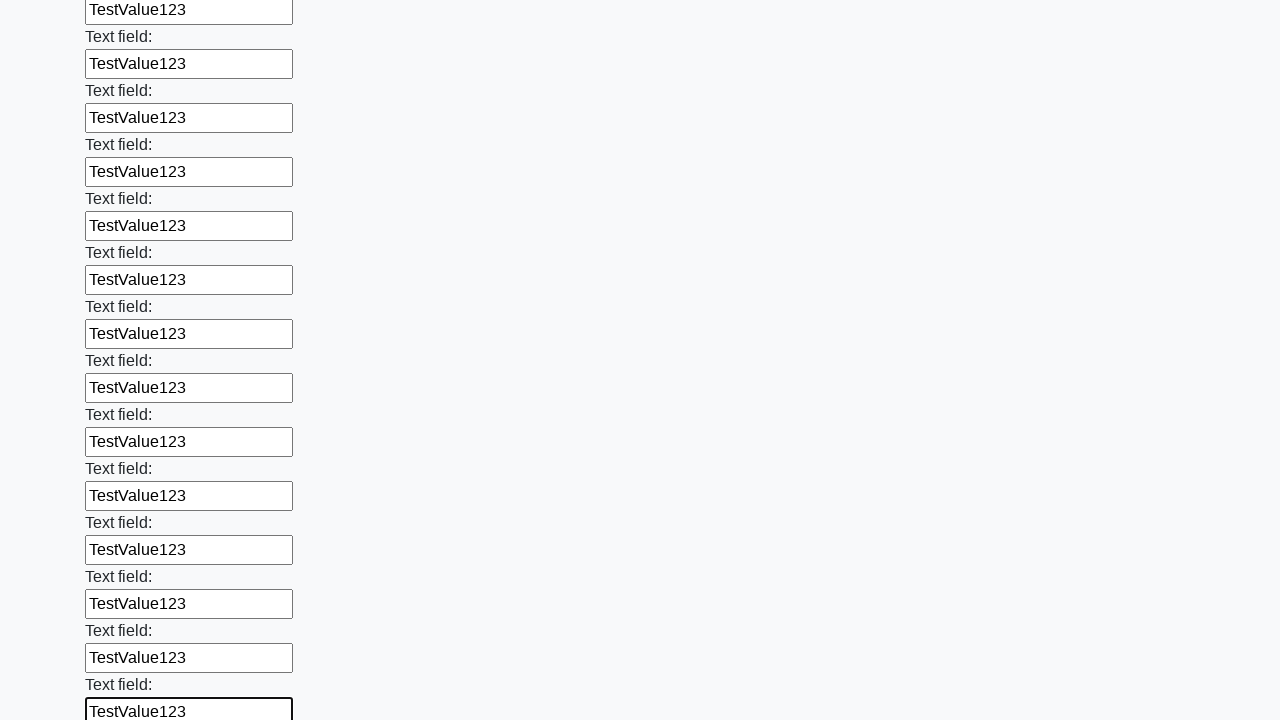

Filled an input field with 'TestValue123' on input >> nth=84
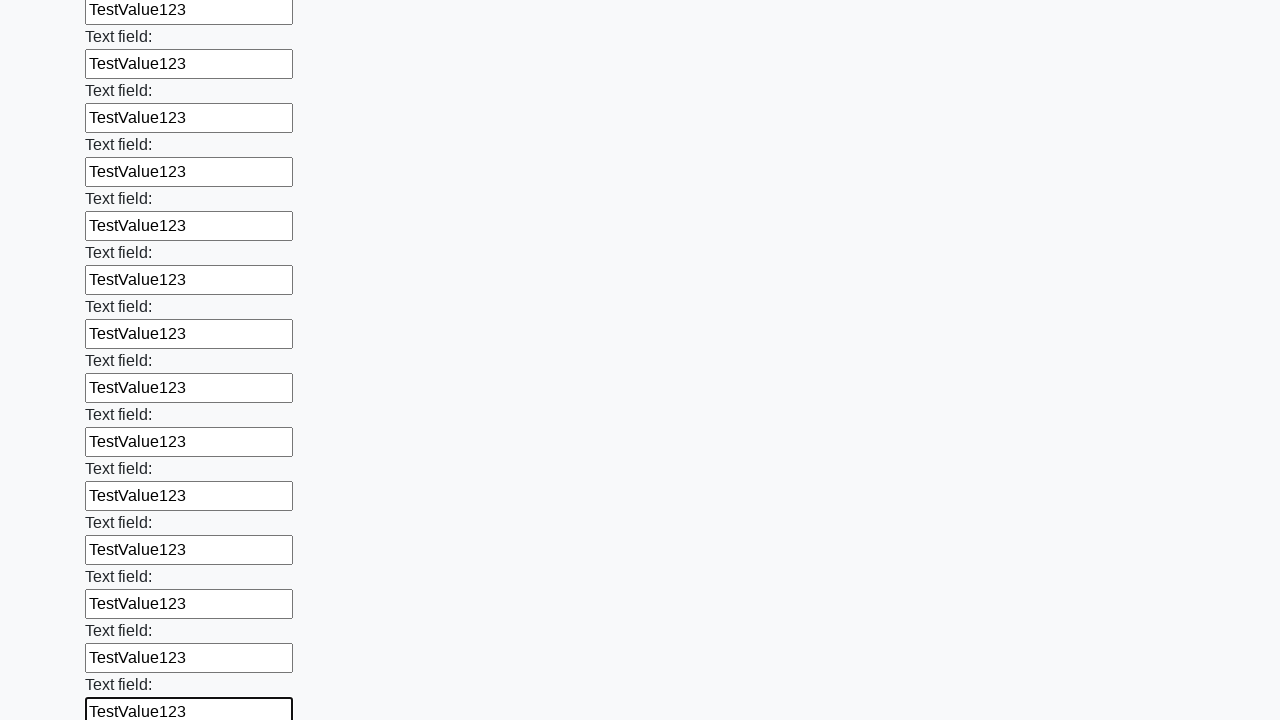

Filled an input field with 'TestValue123' on input >> nth=85
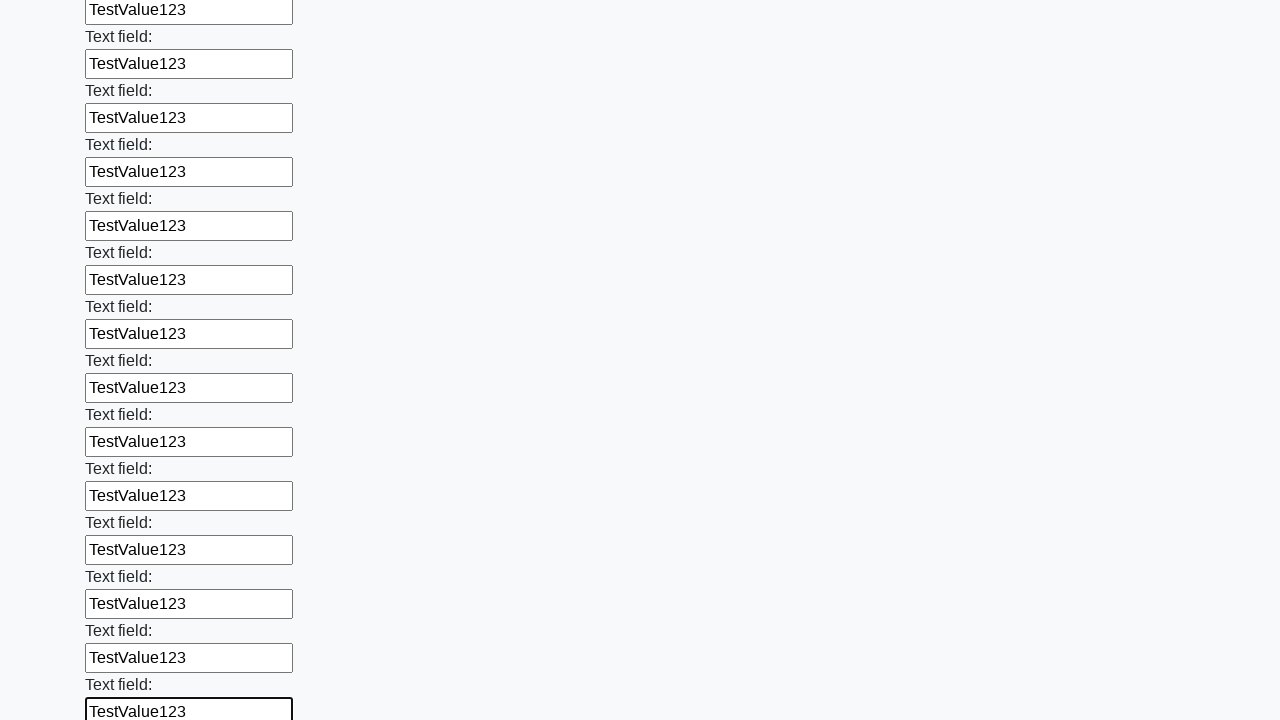

Filled an input field with 'TestValue123' on input >> nth=86
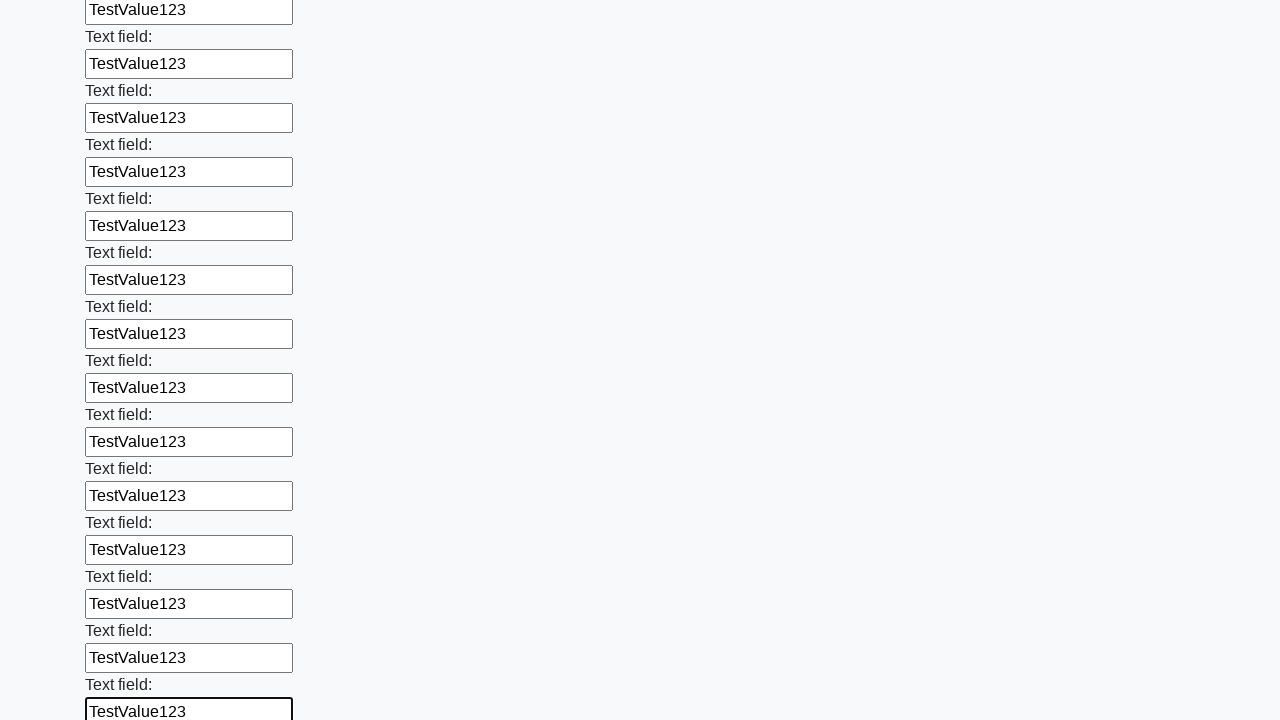

Filled an input field with 'TestValue123' on input >> nth=87
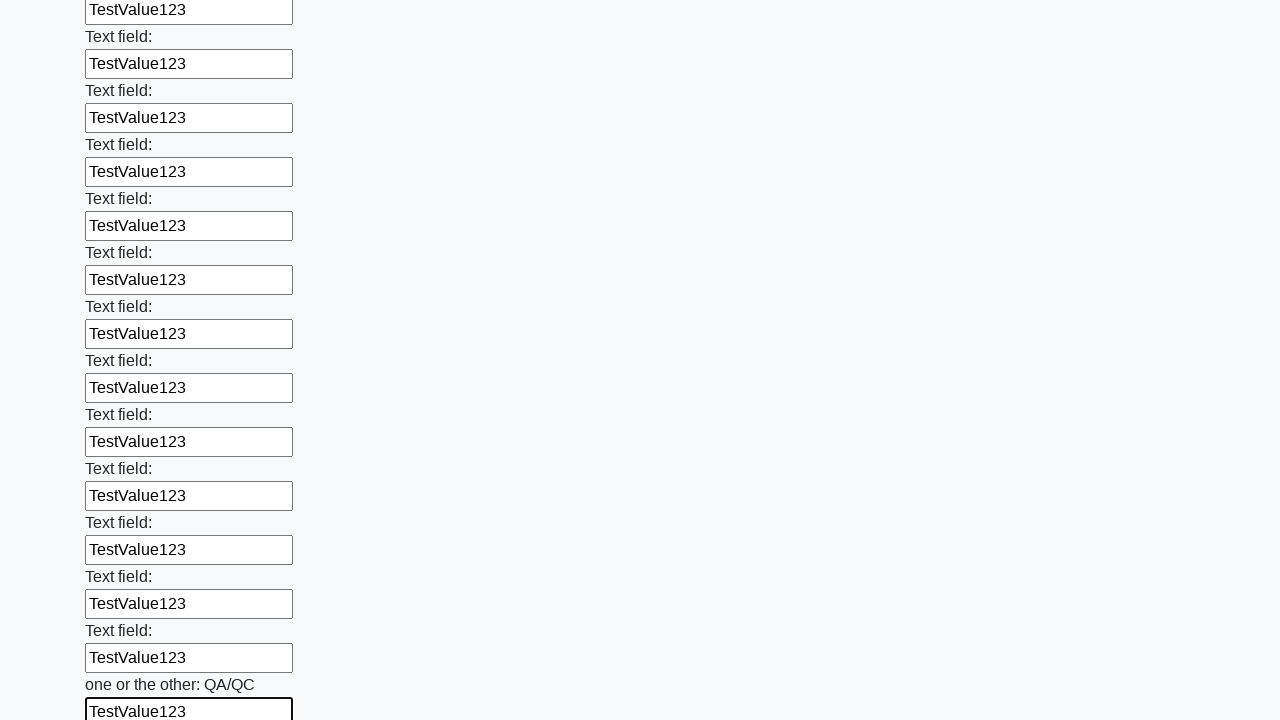

Filled an input field with 'TestValue123' on input >> nth=88
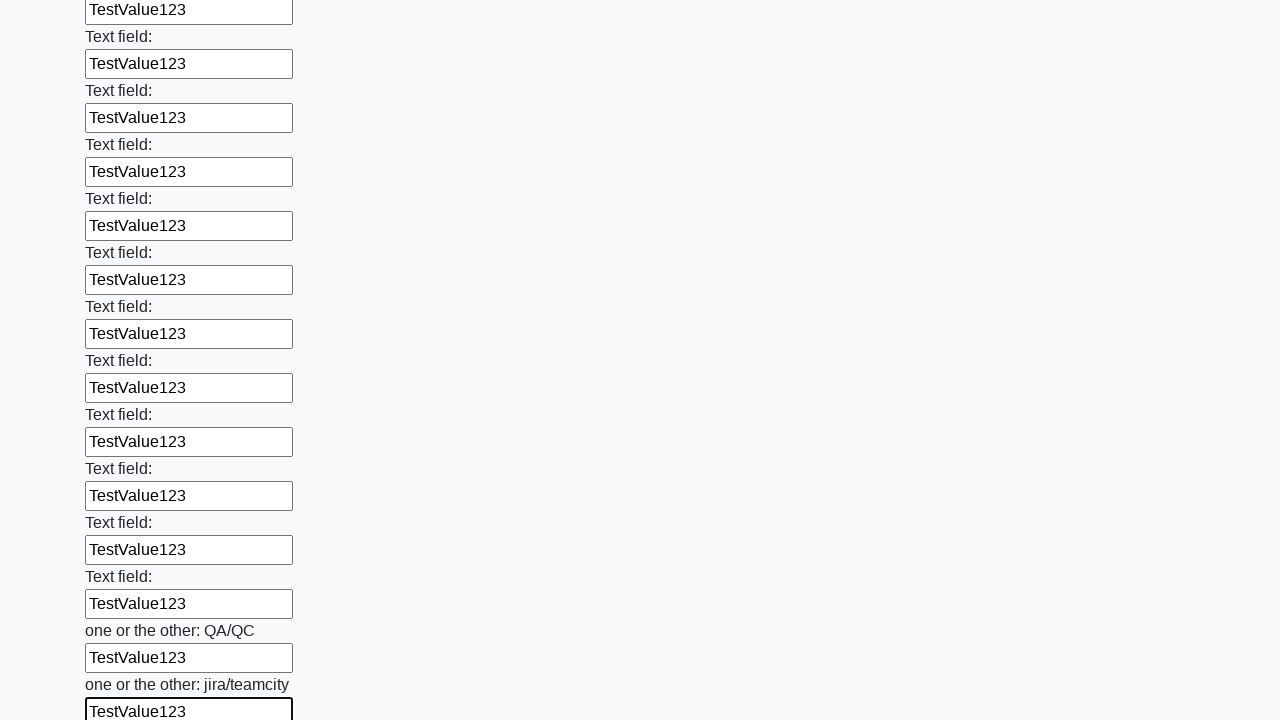

Filled an input field with 'TestValue123' on input >> nth=89
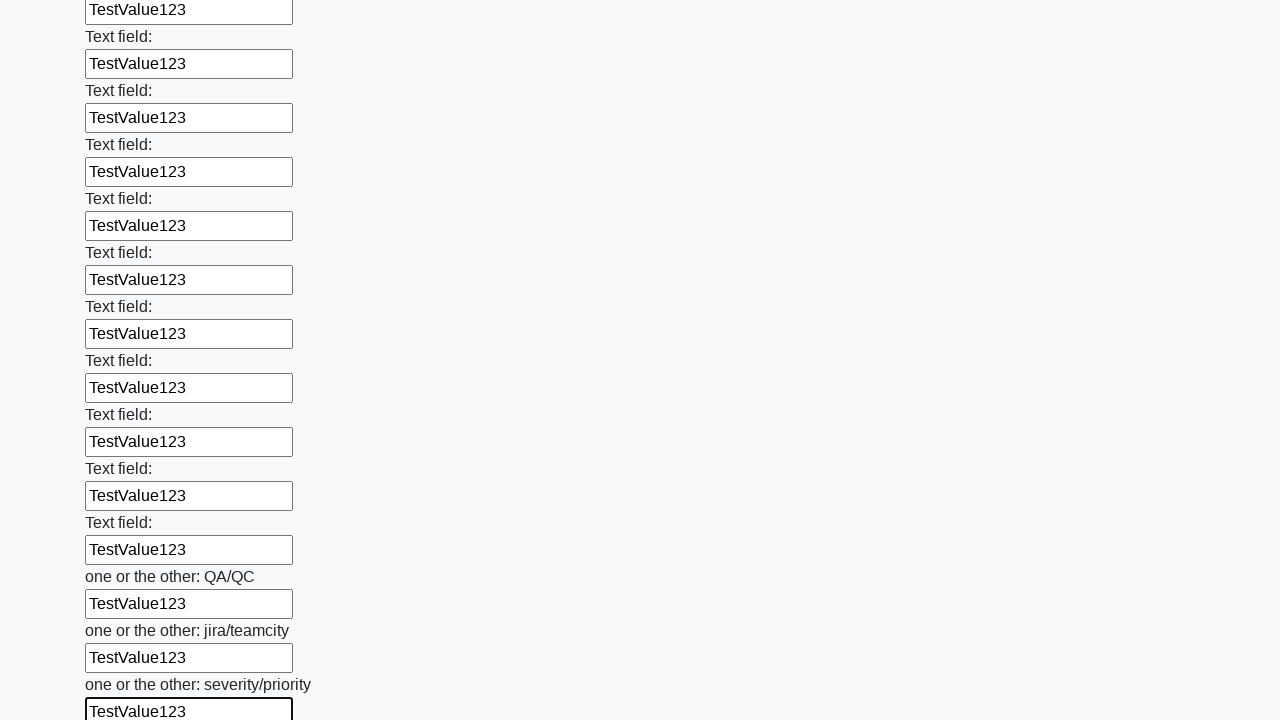

Filled an input field with 'TestValue123' on input >> nth=90
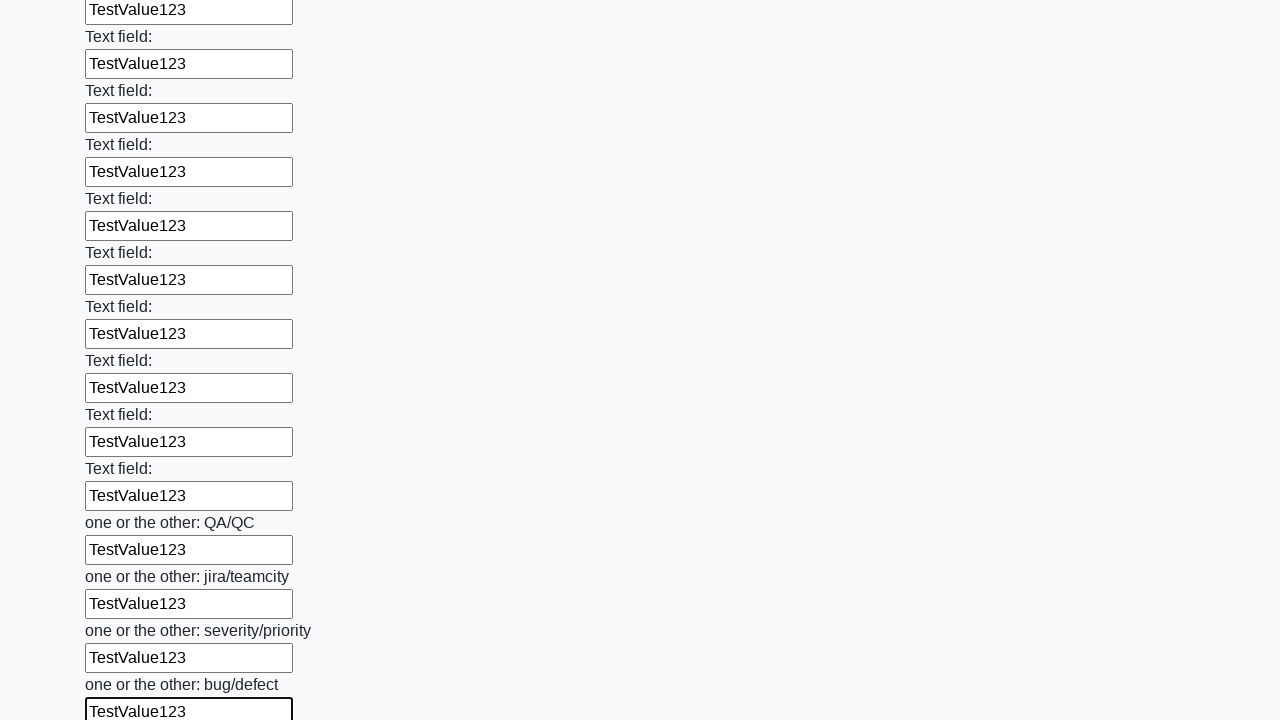

Filled an input field with 'TestValue123' on input >> nth=91
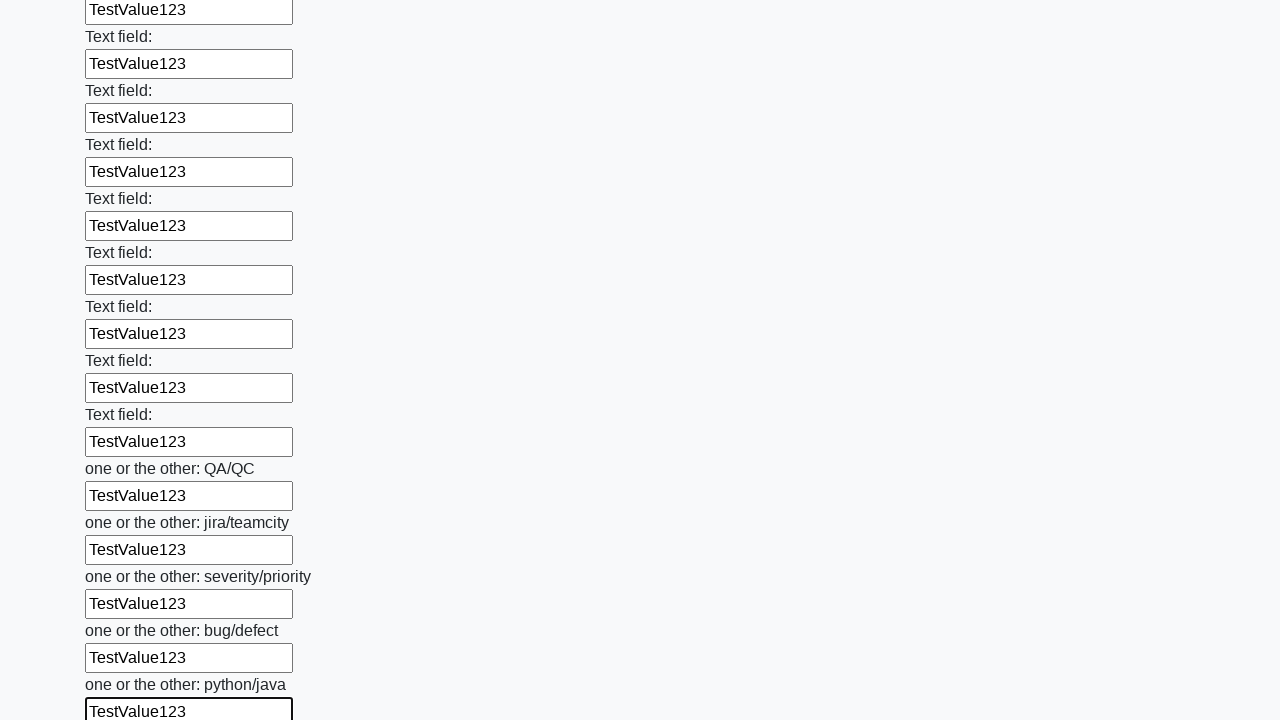

Filled an input field with 'TestValue123' on input >> nth=92
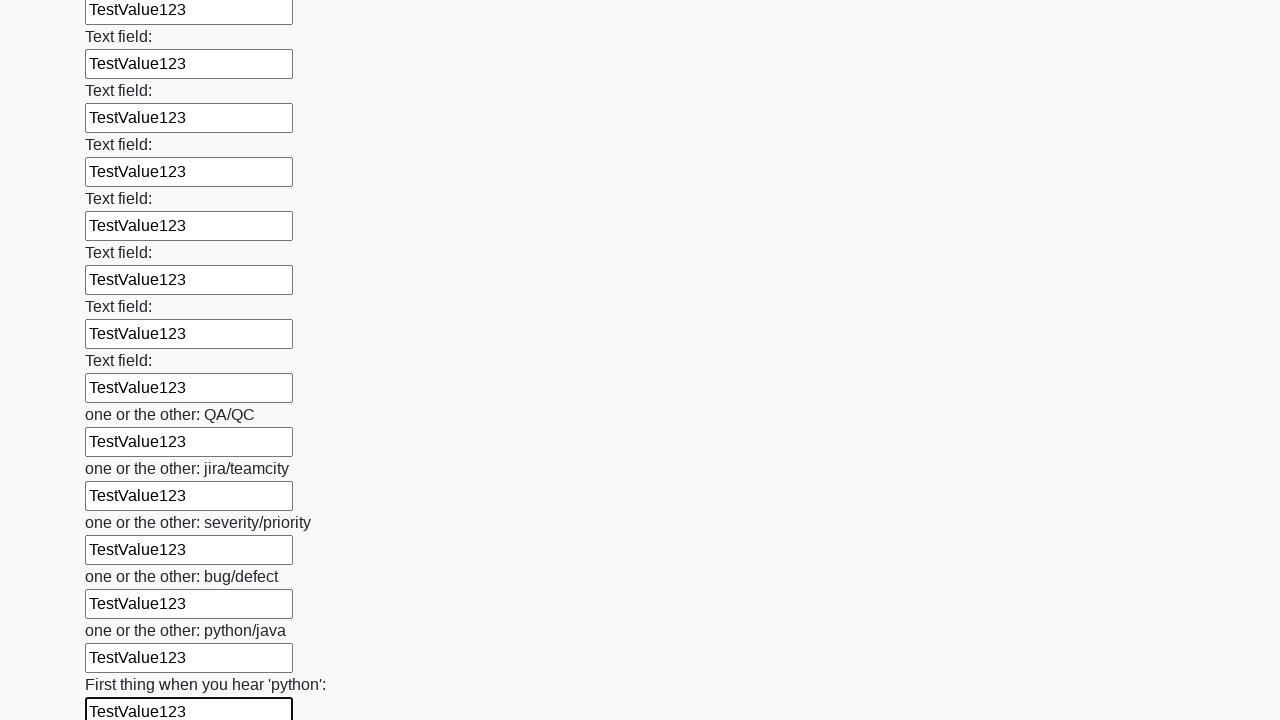

Filled an input field with 'TestValue123' on input >> nth=93
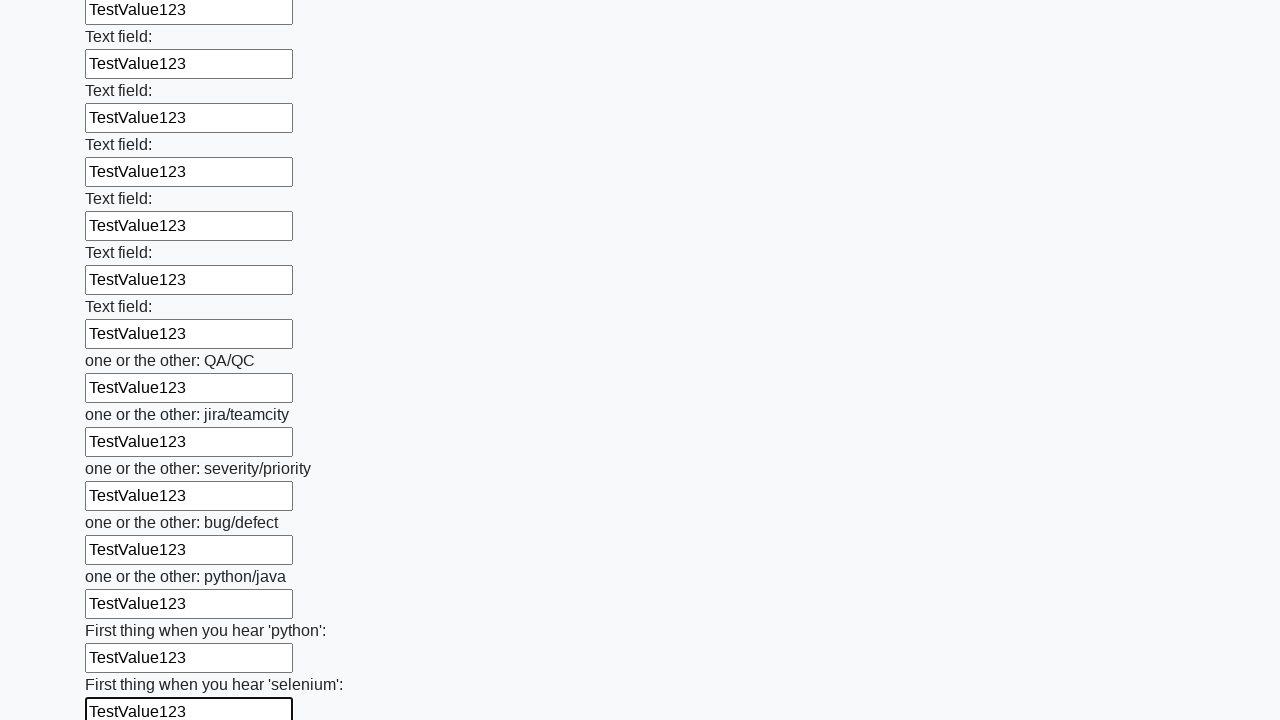

Filled an input field with 'TestValue123' on input >> nth=94
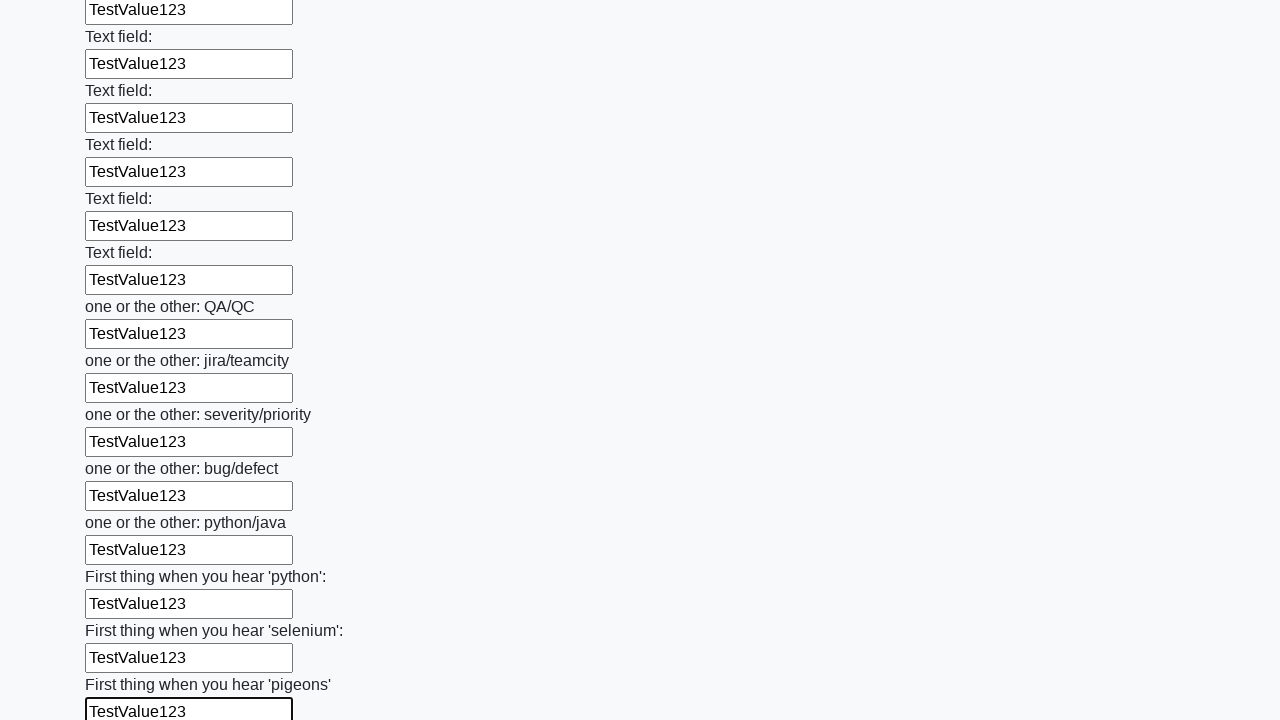

Filled an input field with 'TestValue123' on input >> nth=95
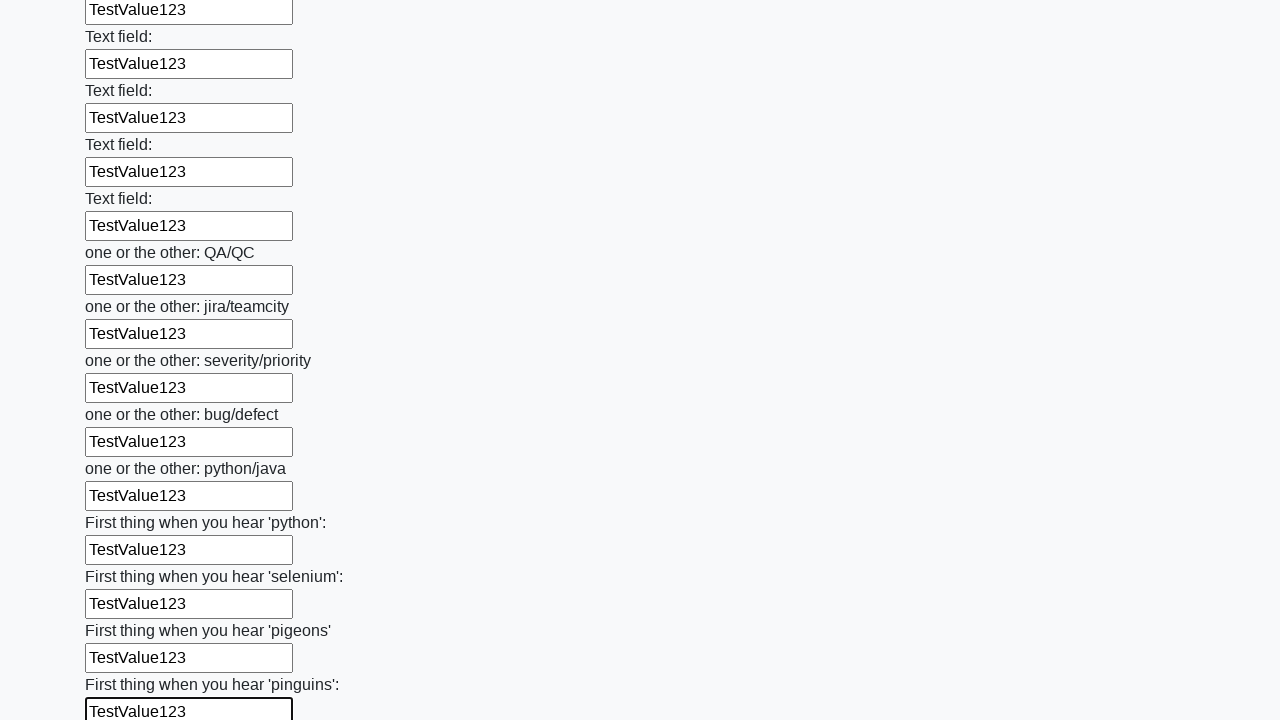

Filled an input field with 'TestValue123' on input >> nth=96
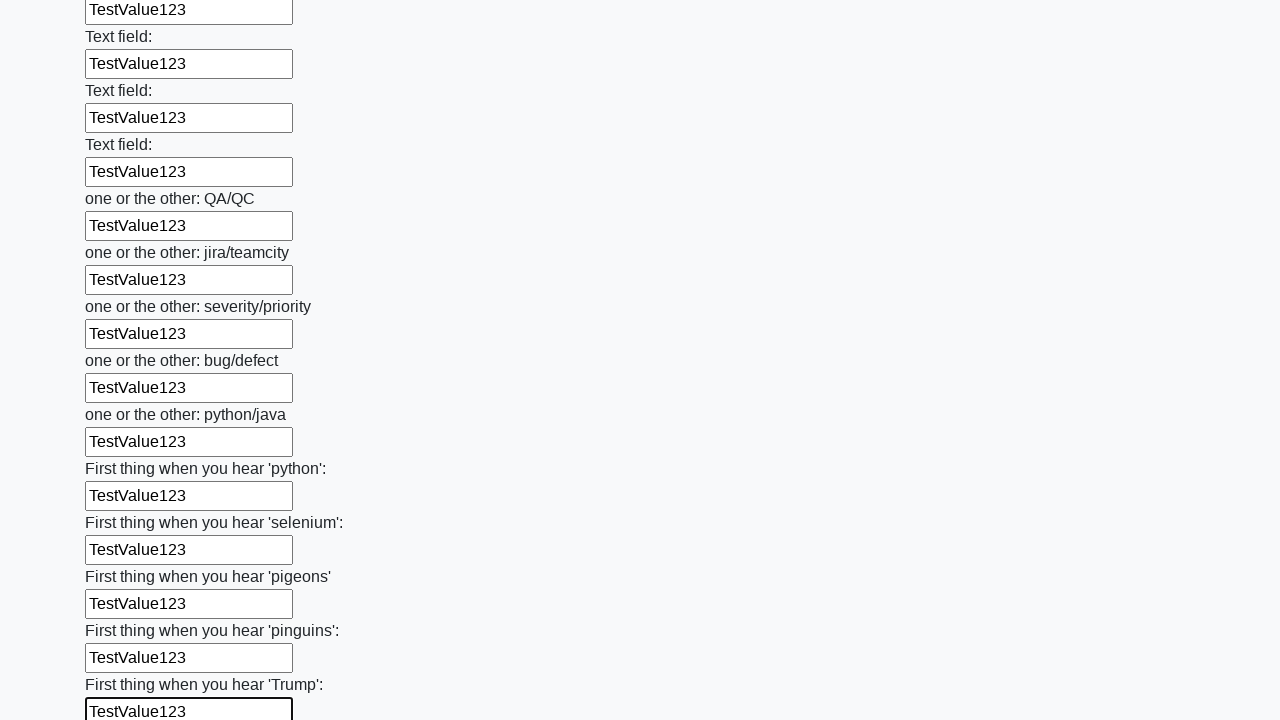

Filled an input field with 'TestValue123' on input >> nth=97
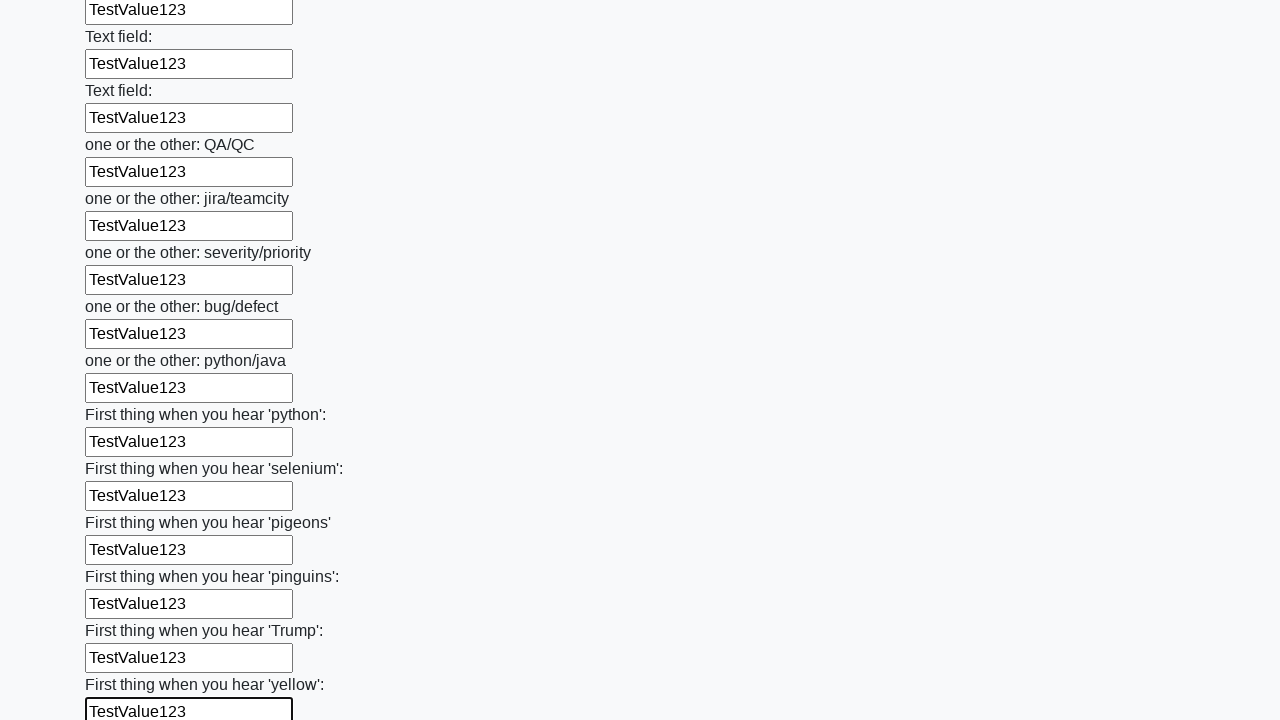

Filled an input field with 'TestValue123' on input >> nth=98
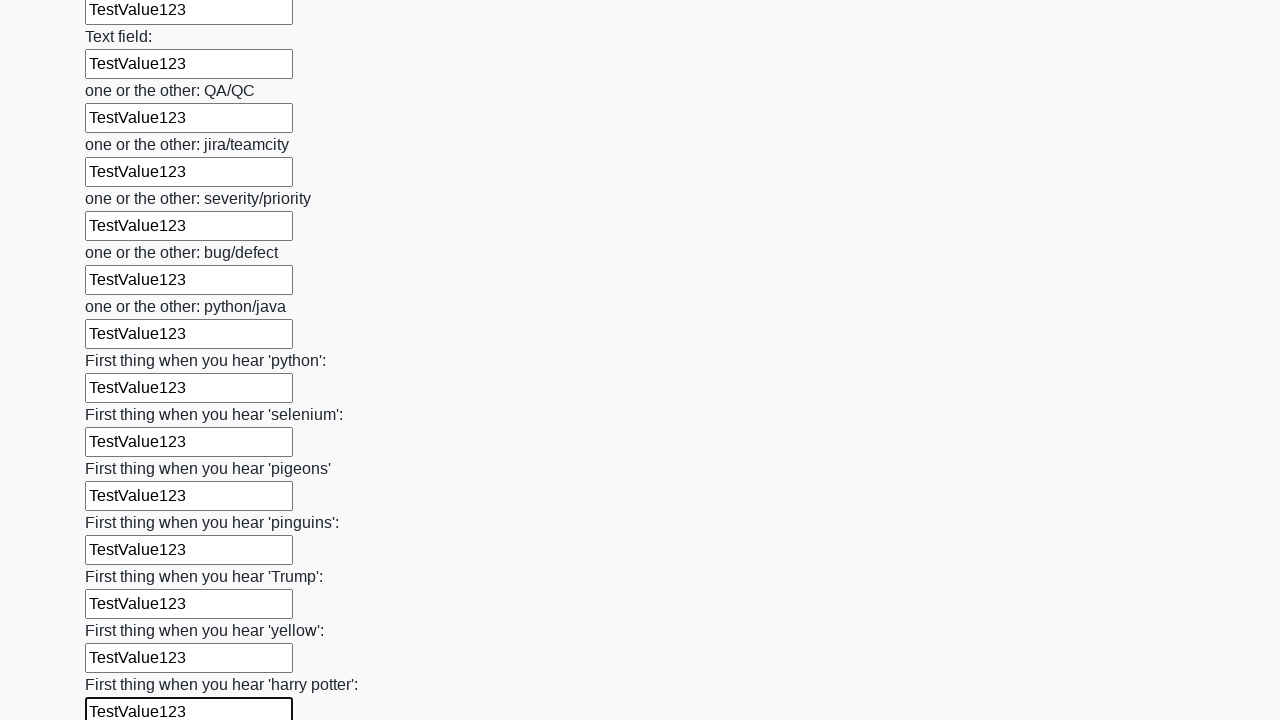

Filled an input field with 'TestValue123' on input >> nth=99
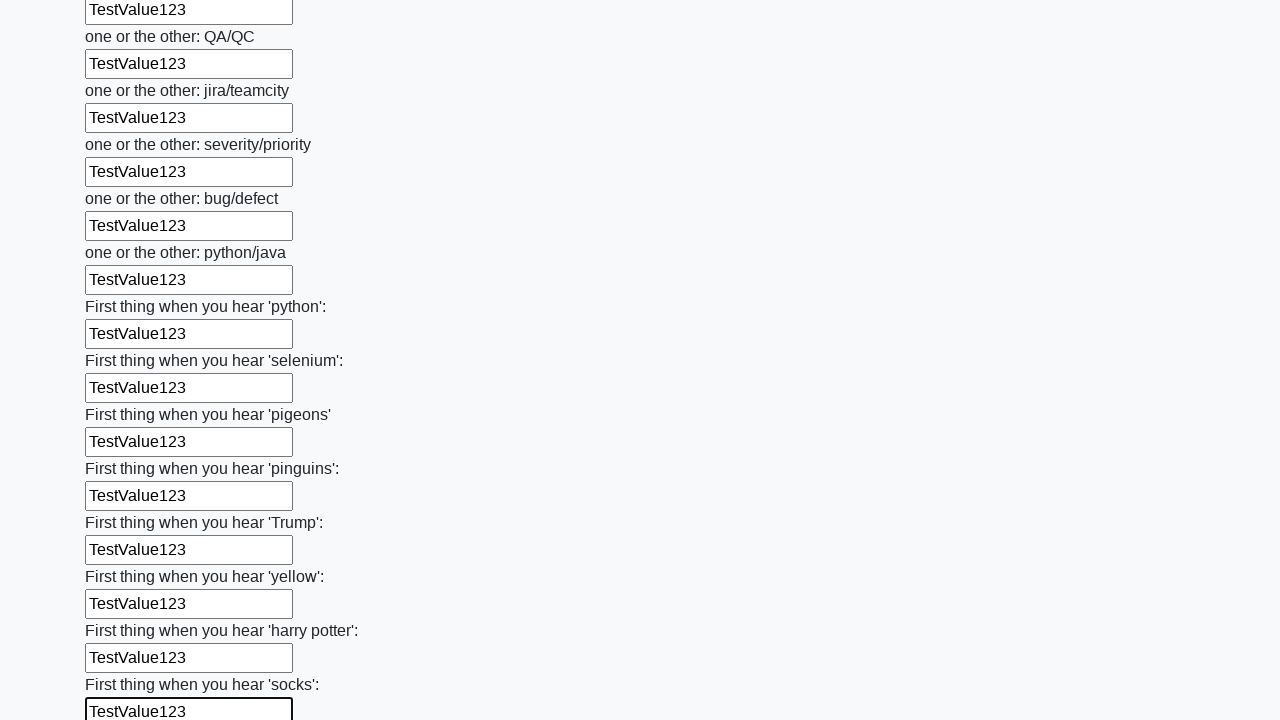

Clicked the submit button to submit the form at (123, 611) on button.btn
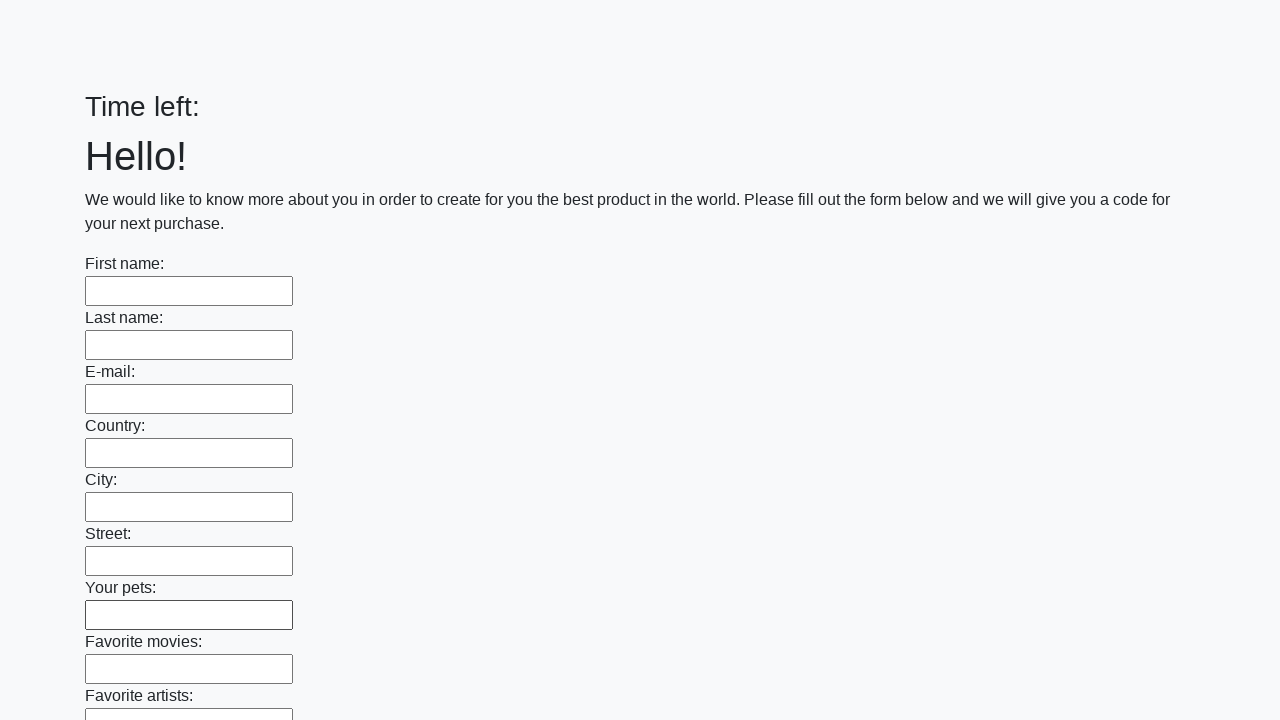

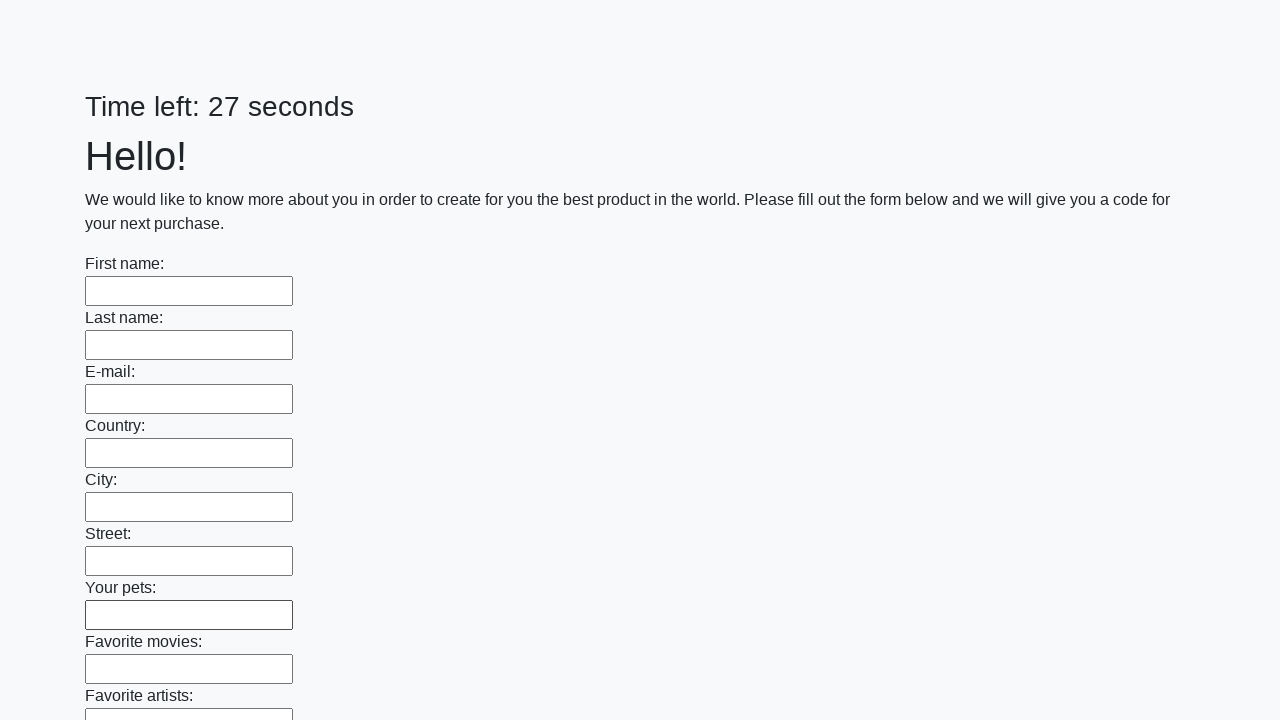